Tests the add/remove elements functionality by clicking the "Add Element" button 100 times, then clicking the "Delete" button 20 times, and verifying that 80 delete buttons remain.

Starting URL: http://the-internet.herokuapp.com/add_remove_elements/

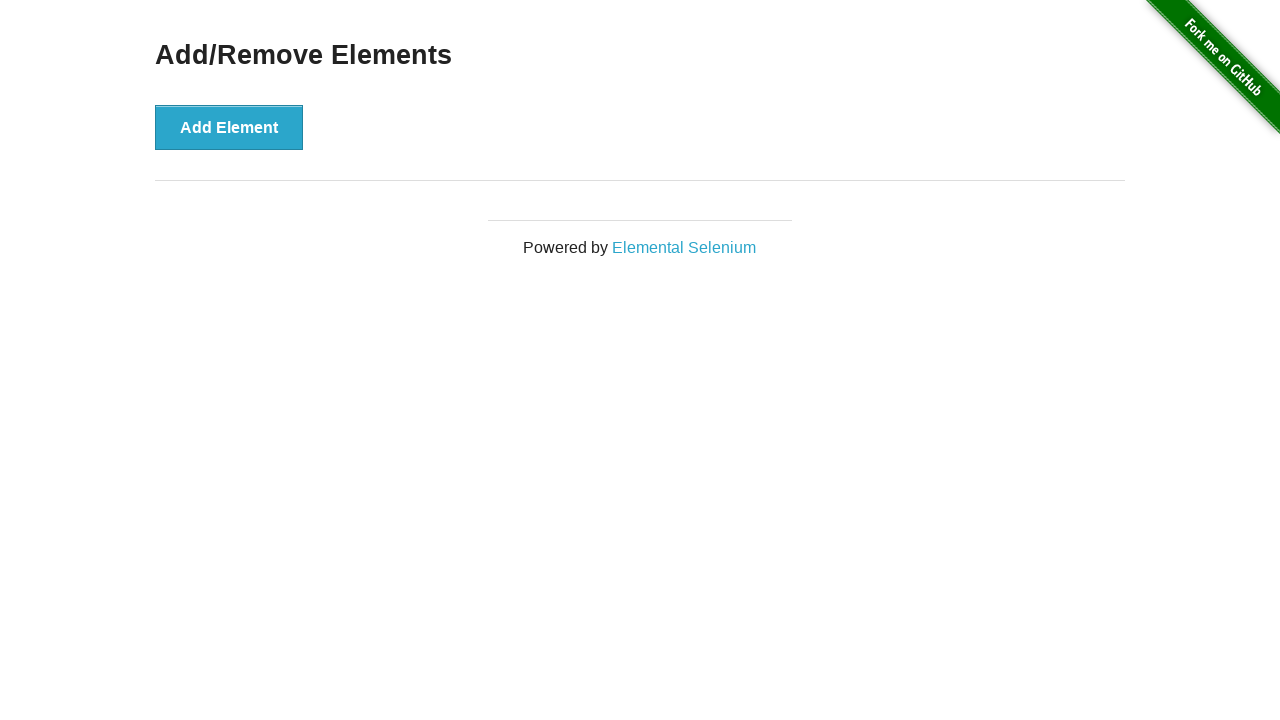

Navigated to add/remove elements page
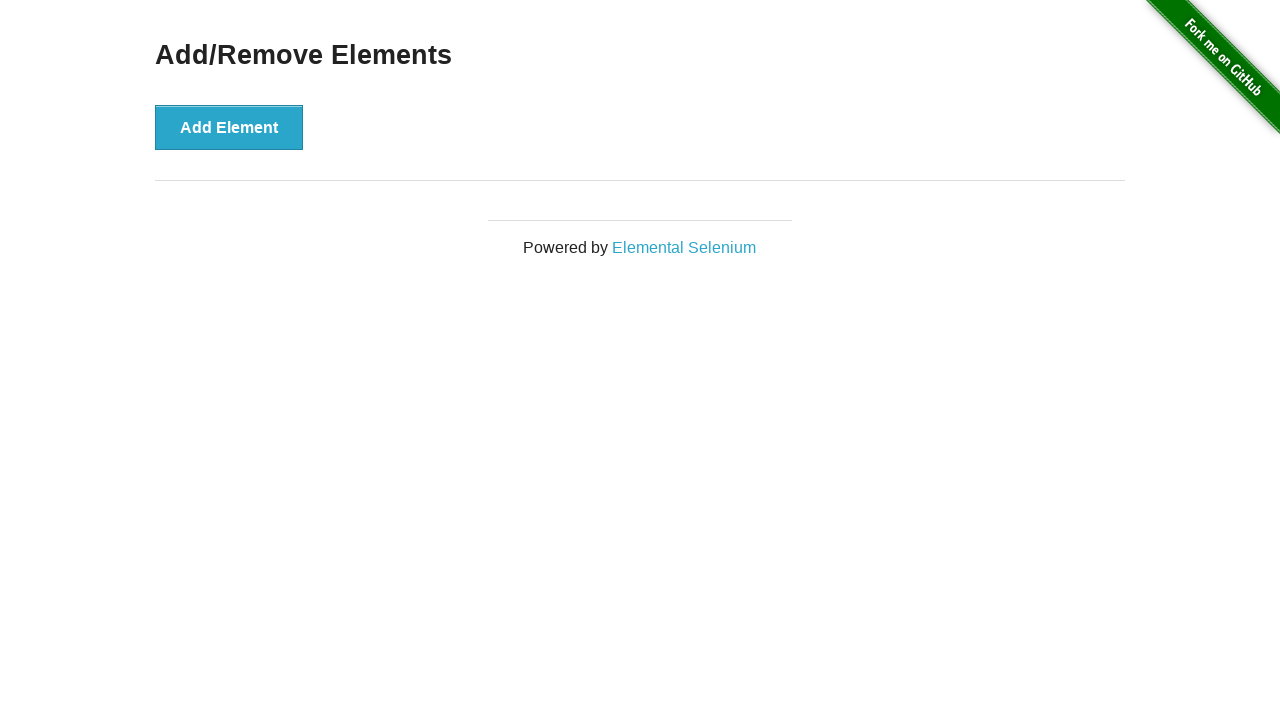

Clicked 'Add Element' button (iteration 1/100) at (229, 127) on button[onclick='addElement()']
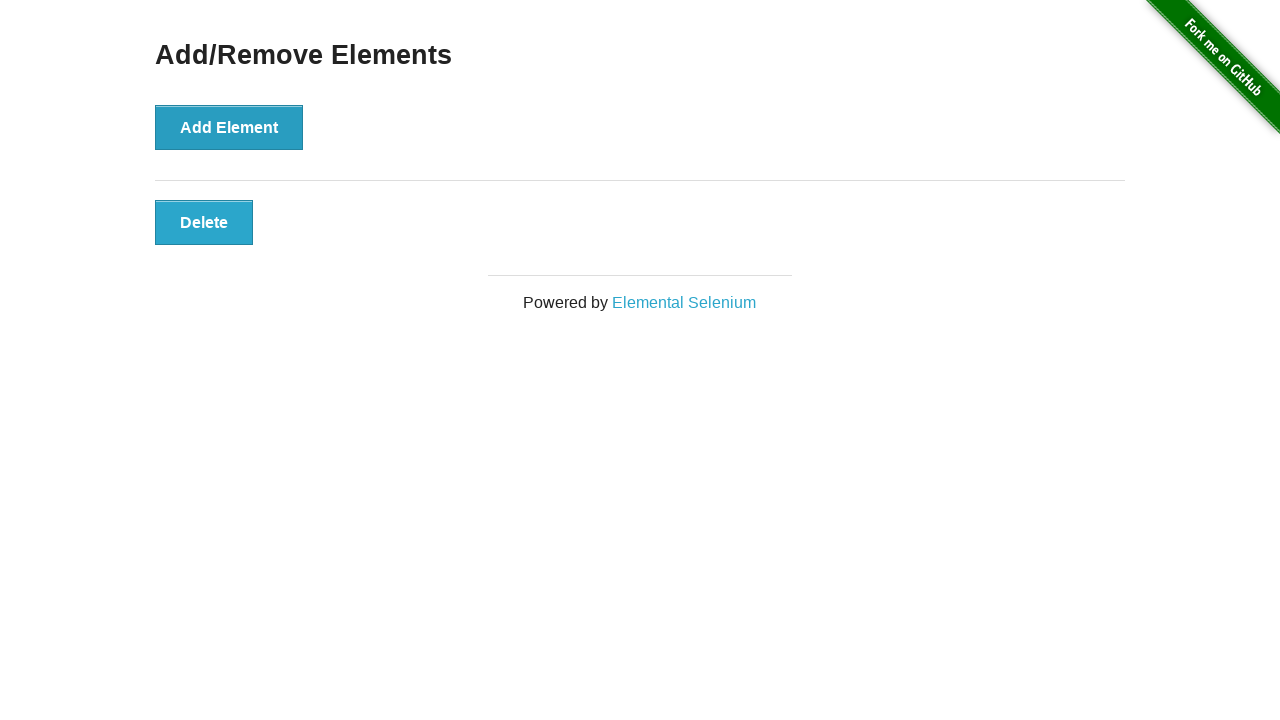

Clicked 'Add Element' button (iteration 2/100) at (229, 127) on button[onclick='addElement()']
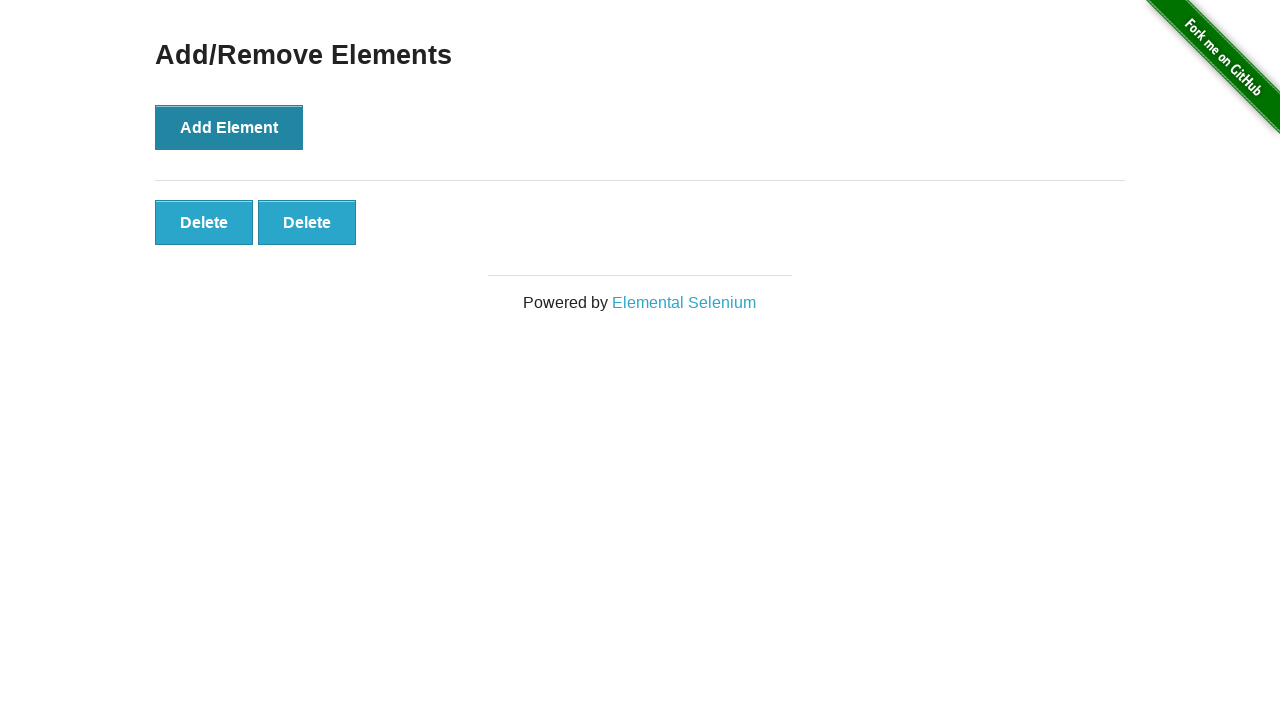

Clicked 'Add Element' button (iteration 3/100) at (229, 127) on button[onclick='addElement()']
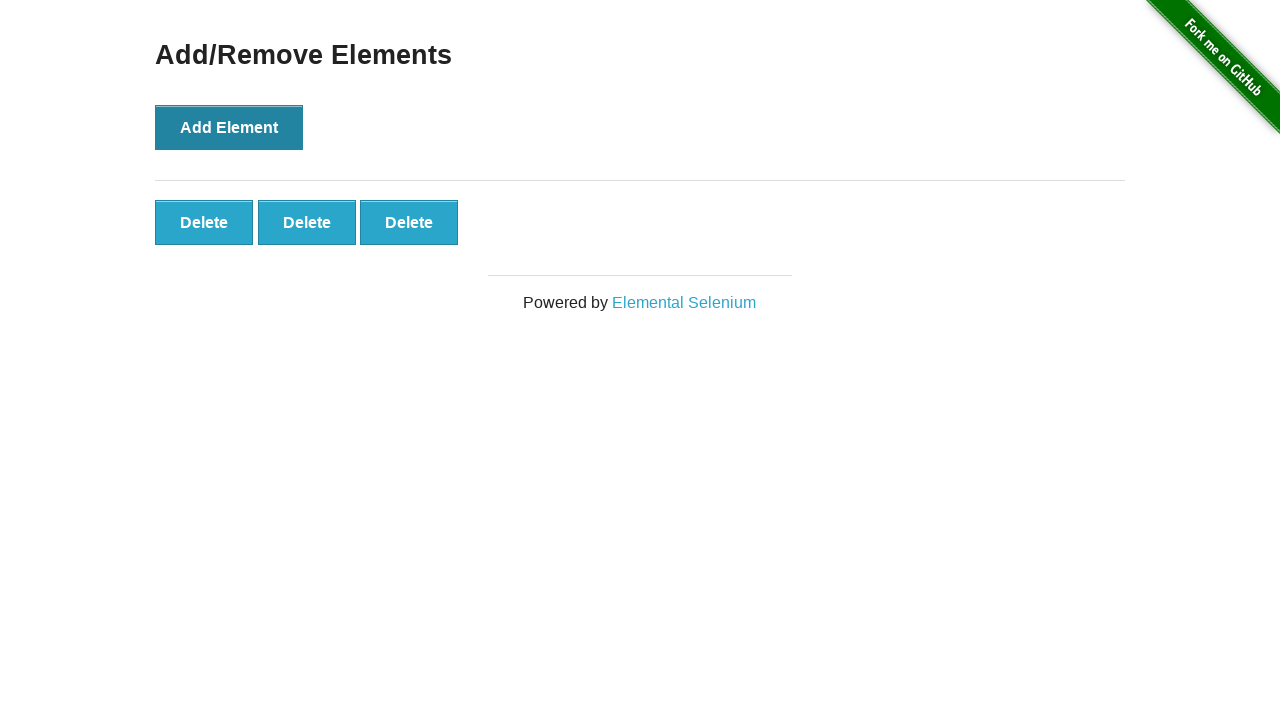

Clicked 'Add Element' button (iteration 4/100) at (229, 127) on button[onclick='addElement()']
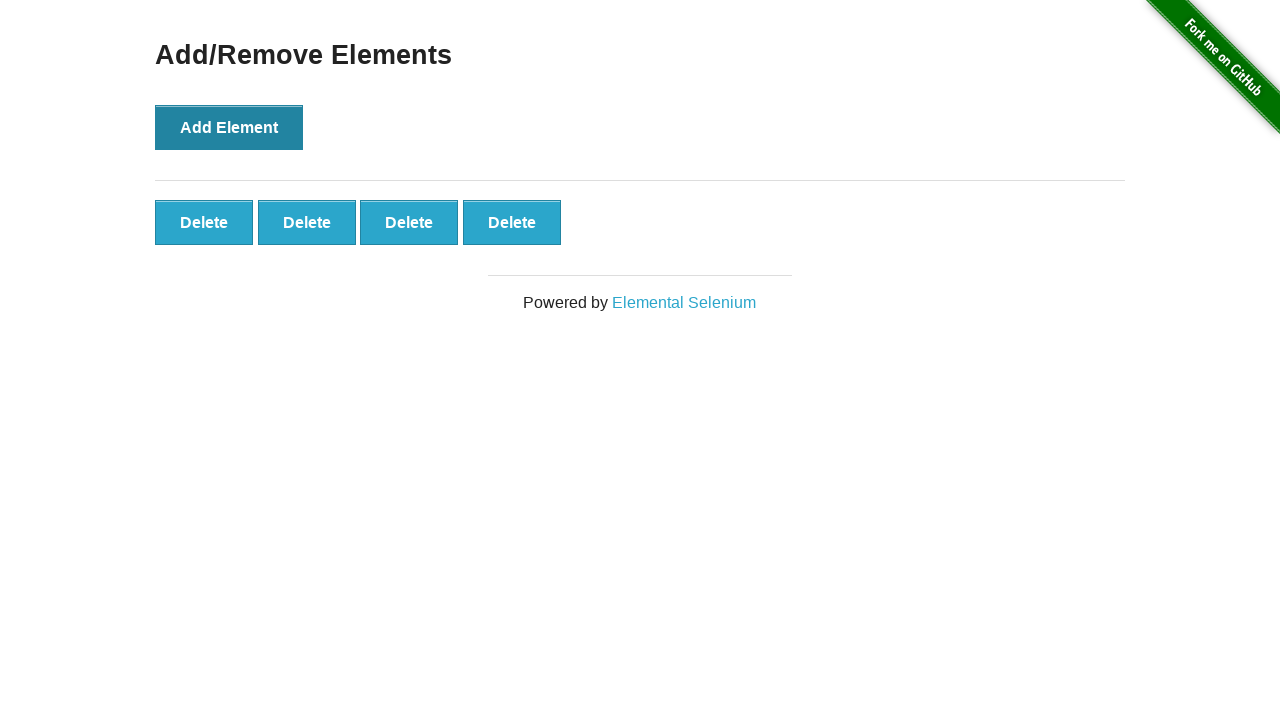

Clicked 'Add Element' button (iteration 5/100) at (229, 127) on button[onclick='addElement()']
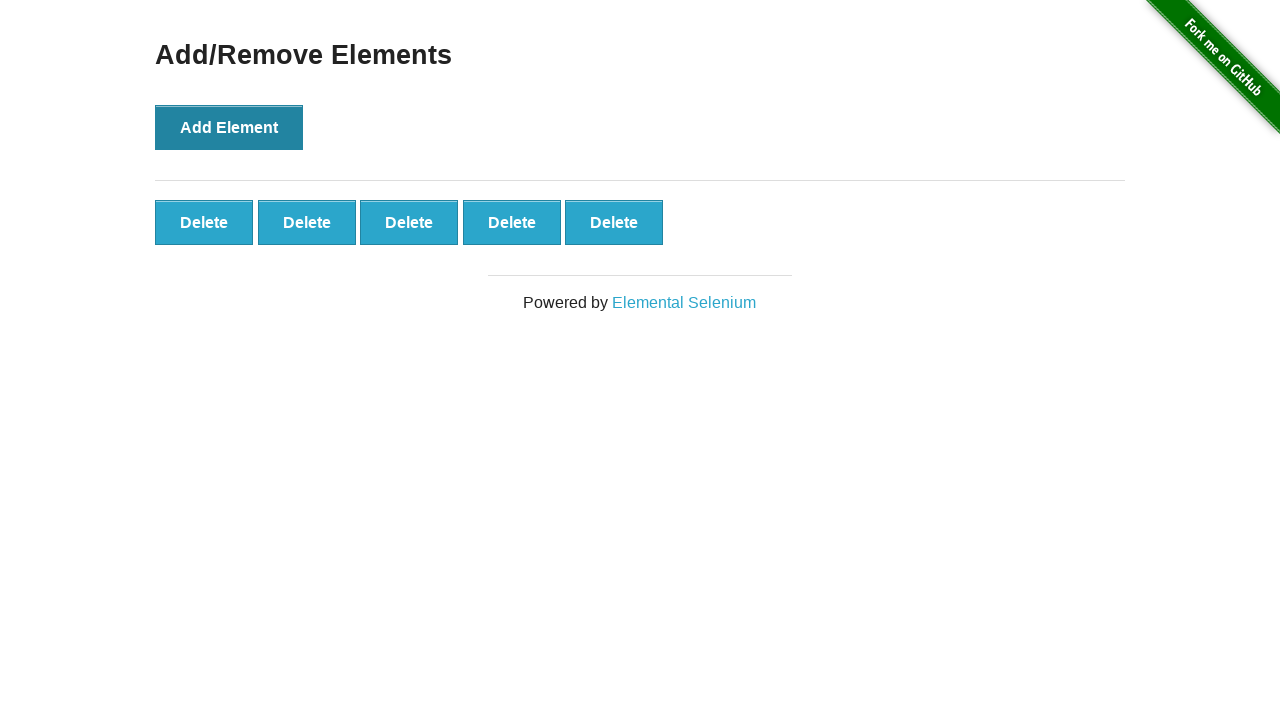

Clicked 'Add Element' button (iteration 6/100) at (229, 127) on button[onclick='addElement()']
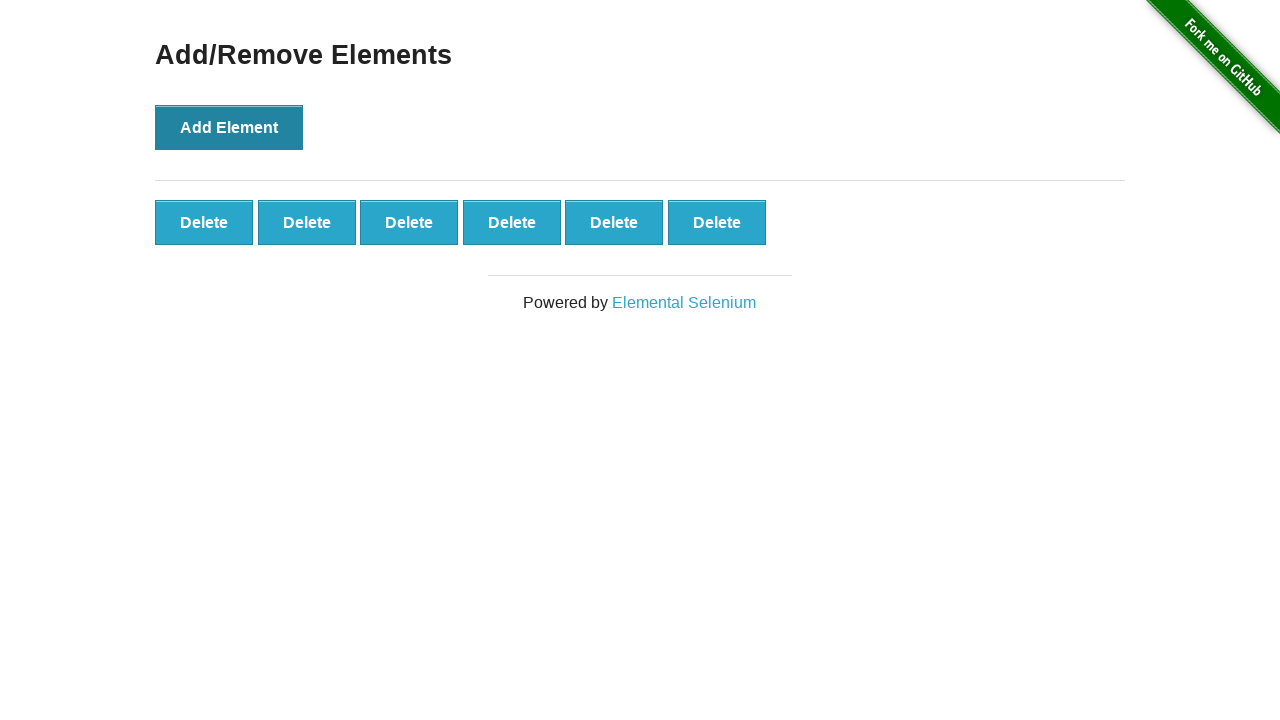

Clicked 'Add Element' button (iteration 7/100) at (229, 127) on button[onclick='addElement()']
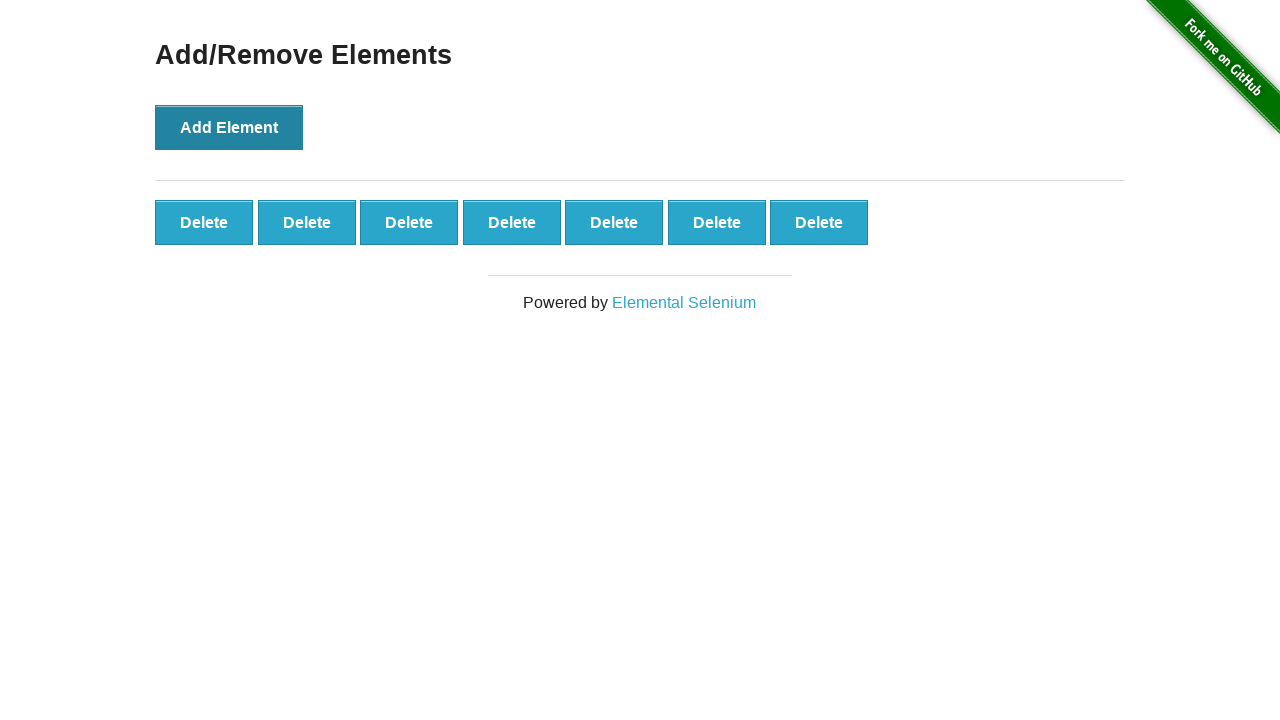

Clicked 'Add Element' button (iteration 8/100) at (229, 127) on button[onclick='addElement()']
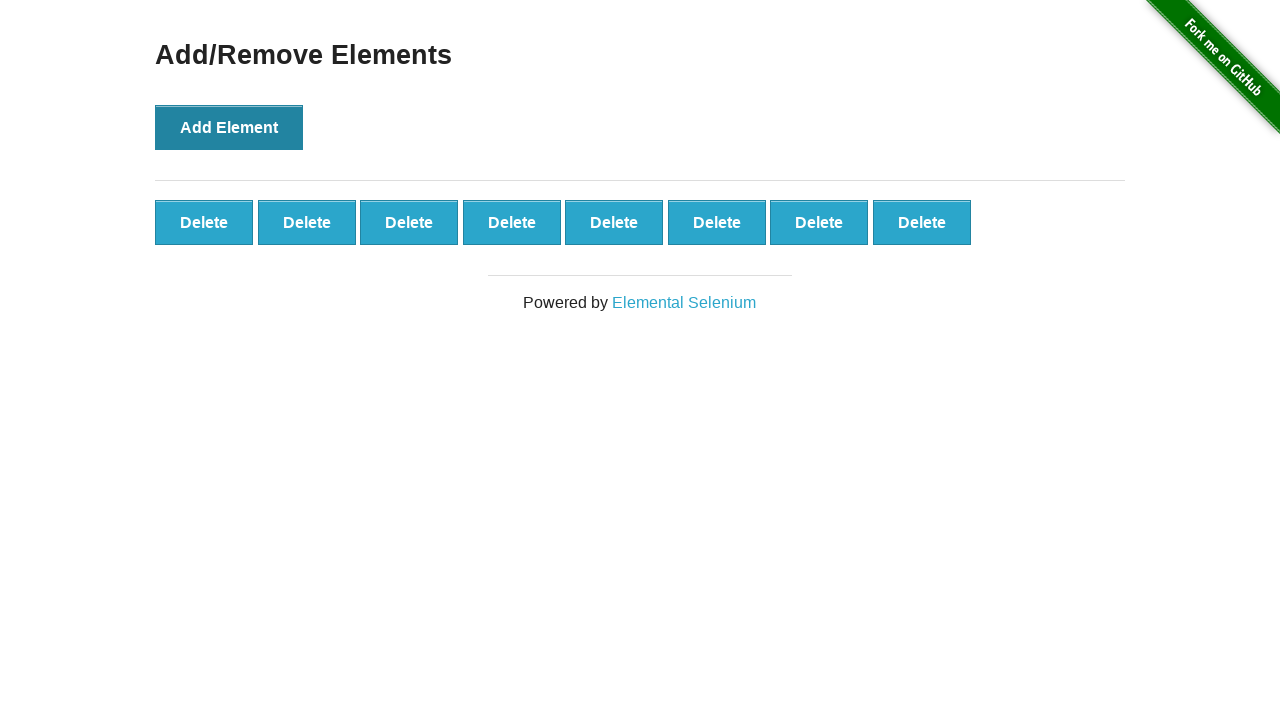

Clicked 'Add Element' button (iteration 9/100) at (229, 127) on button[onclick='addElement()']
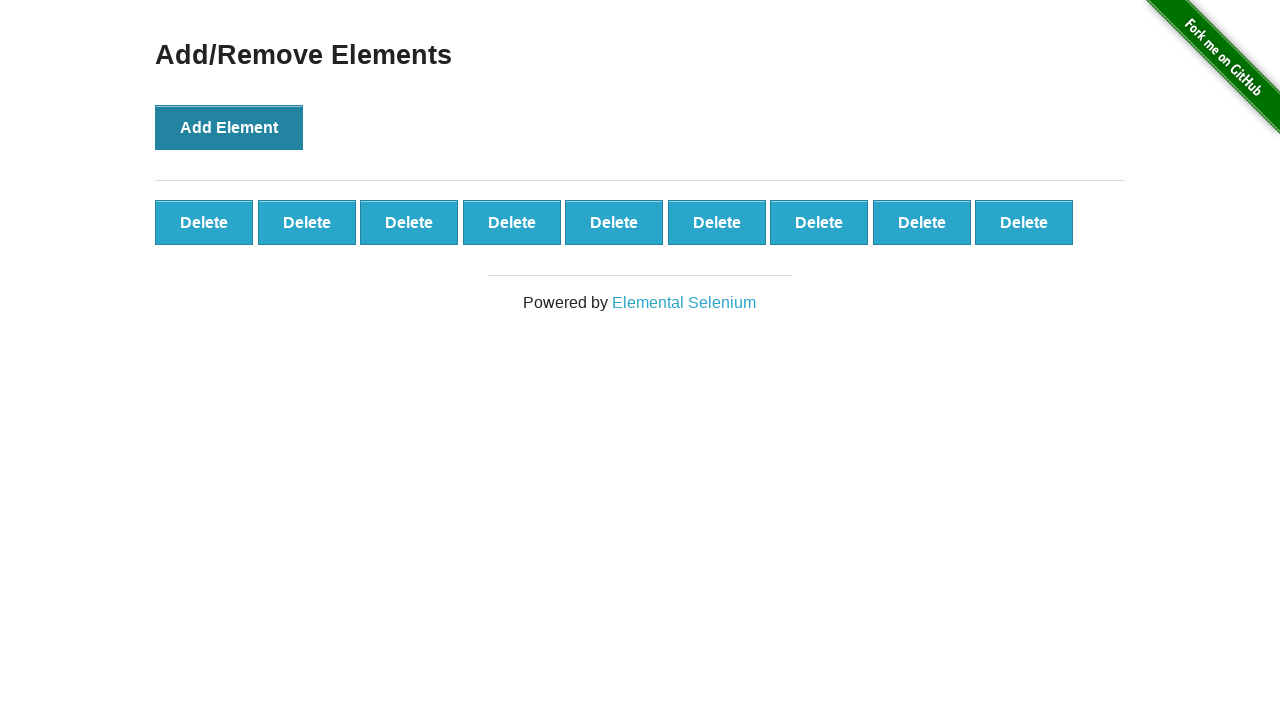

Clicked 'Add Element' button (iteration 10/100) at (229, 127) on button[onclick='addElement()']
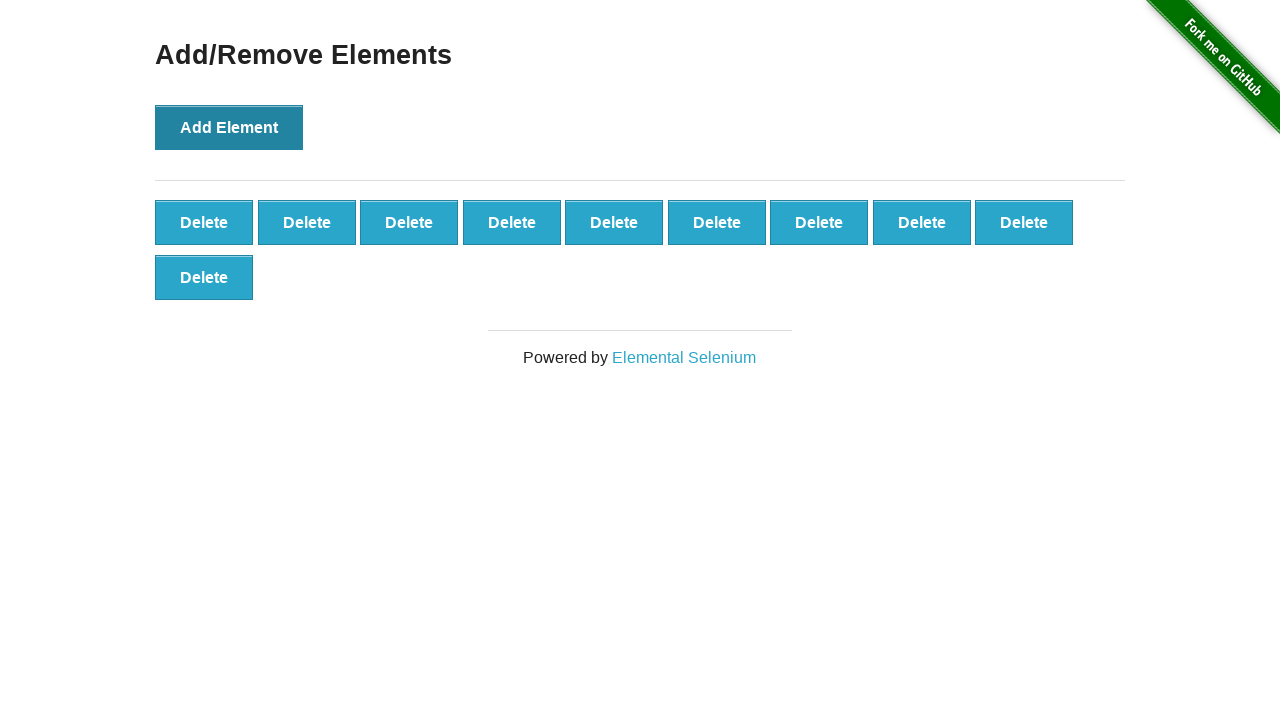

Clicked 'Add Element' button (iteration 11/100) at (229, 127) on button[onclick='addElement()']
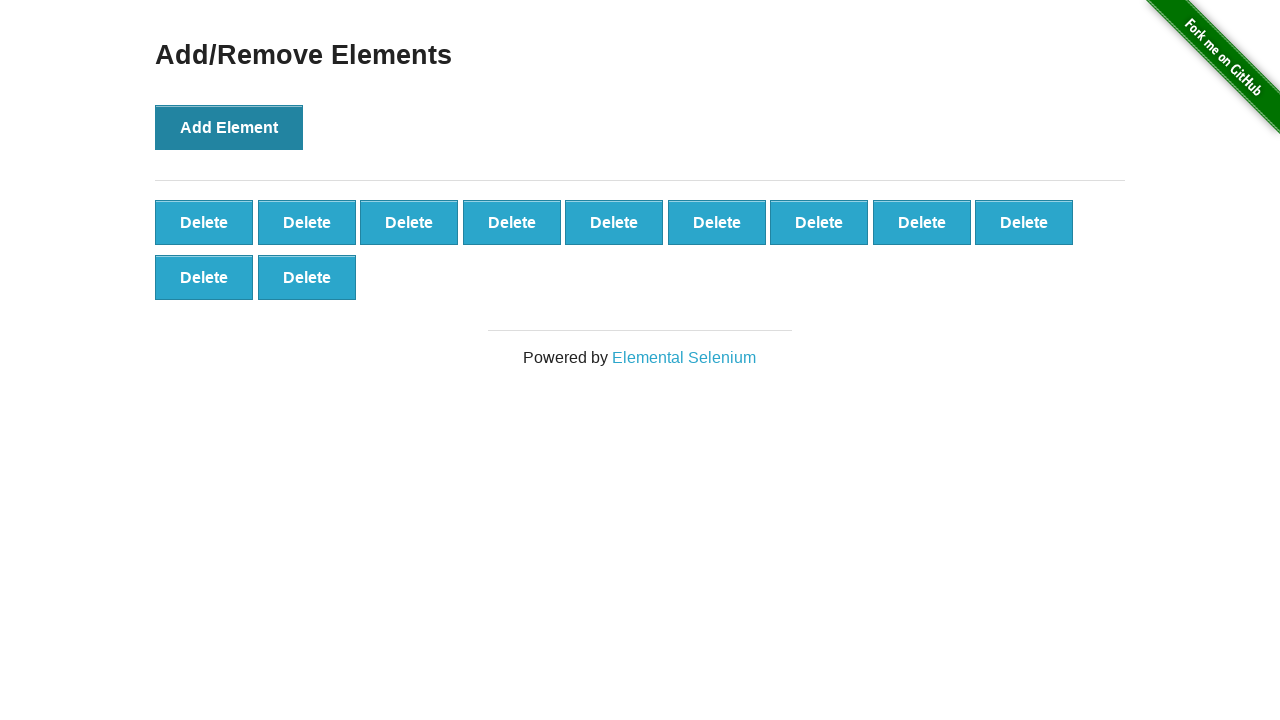

Clicked 'Add Element' button (iteration 12/100) at (229, 127) on button[onclick='addElement()']
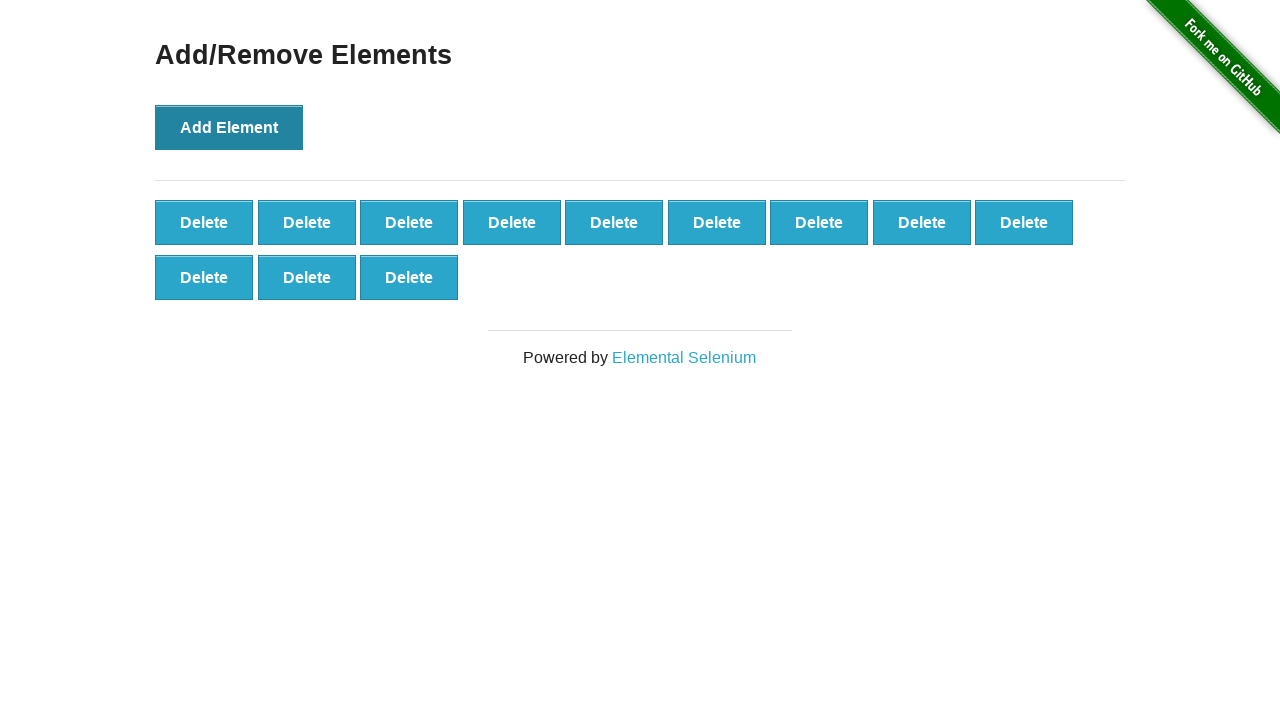

Clicked 'Add Element' button (iteration 13/100) at (229, 127) on button[onclick='addElement()']
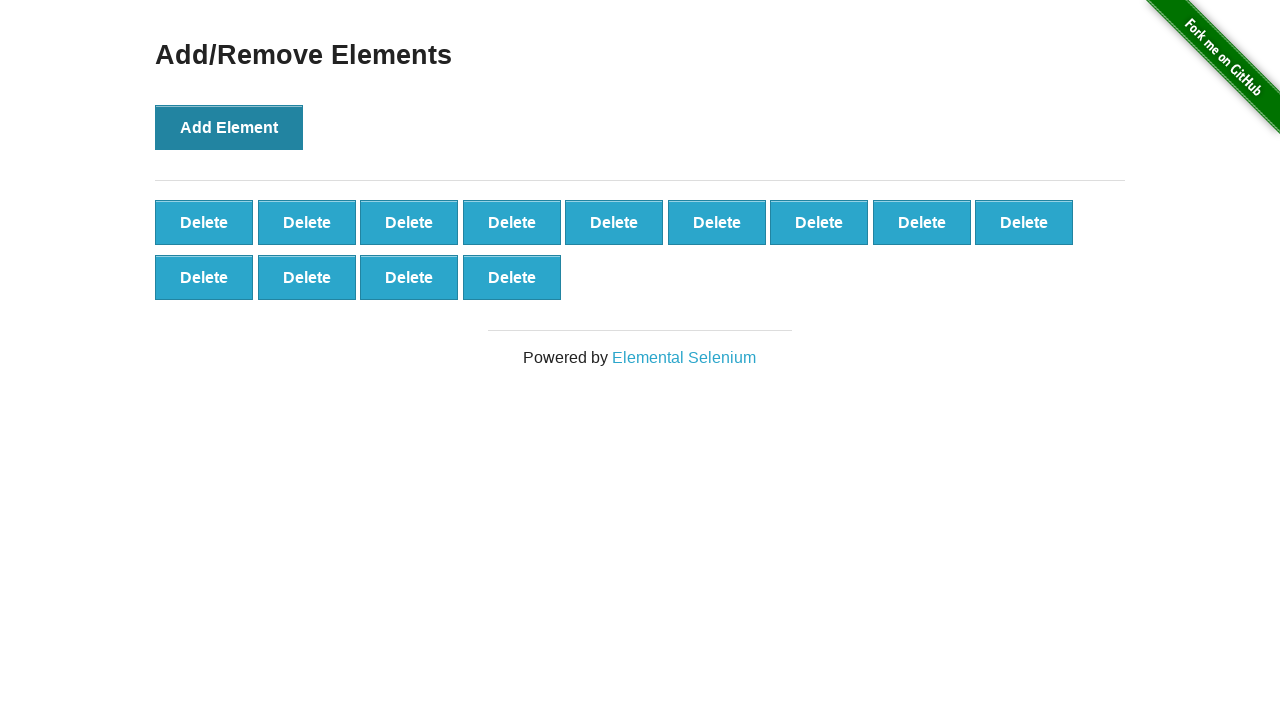

Clicked 'Add Element' button (iteration 14/100) at (229, 127) on button[onclick='addElement()']
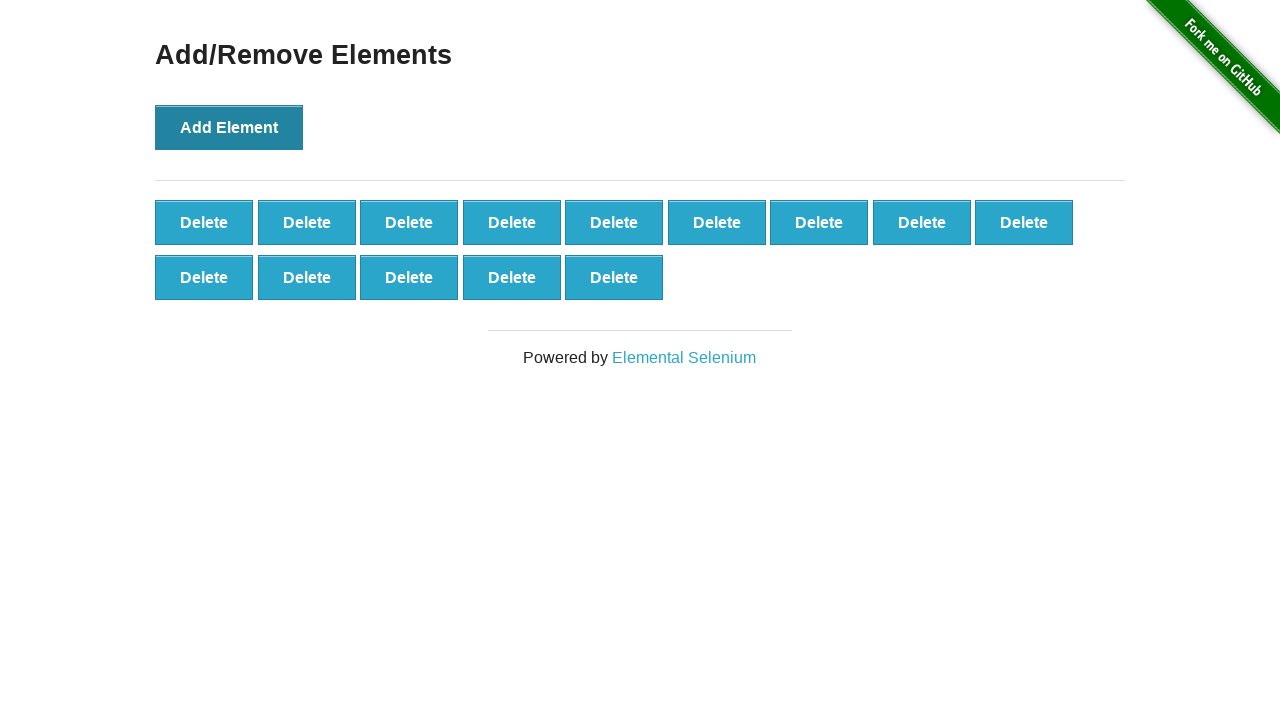

Clicked 'Add Element' button (iteration 15/100) at (229, 127) on button[onclick='addElement()']
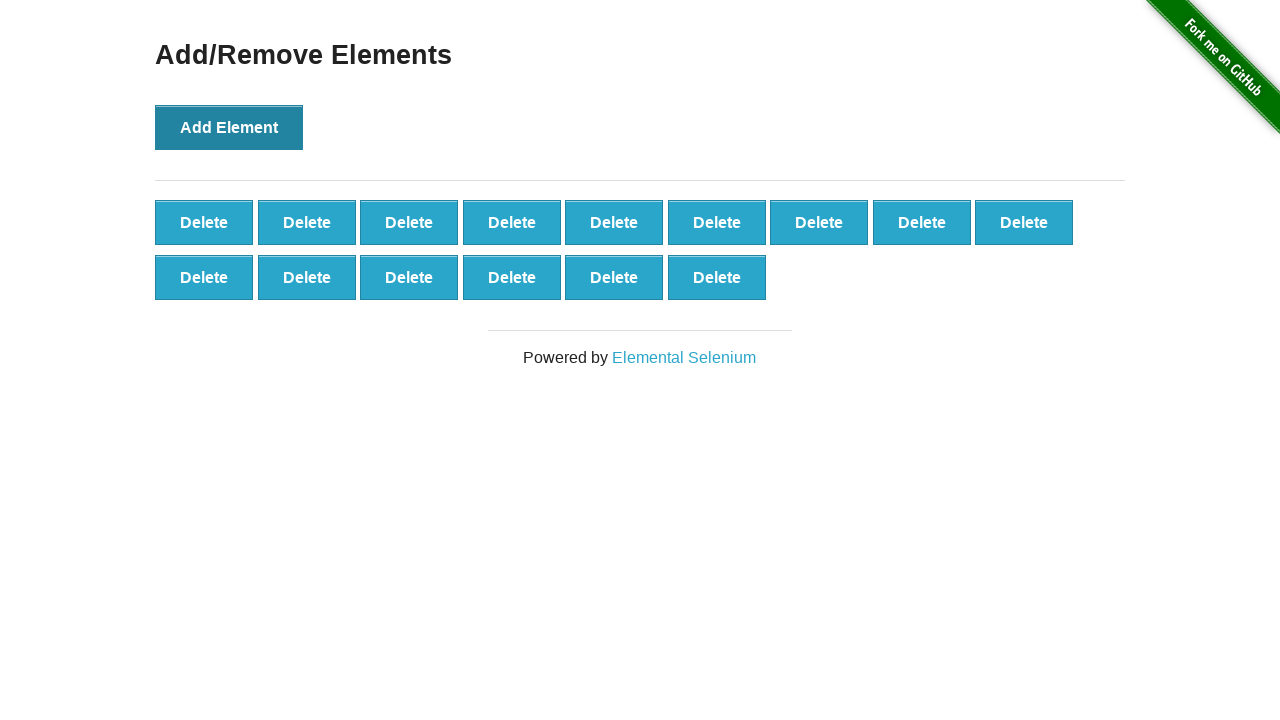

Clicked 'Add Element' button (iteration 16/100) at (229, 127) on button[onclick='addElement()']
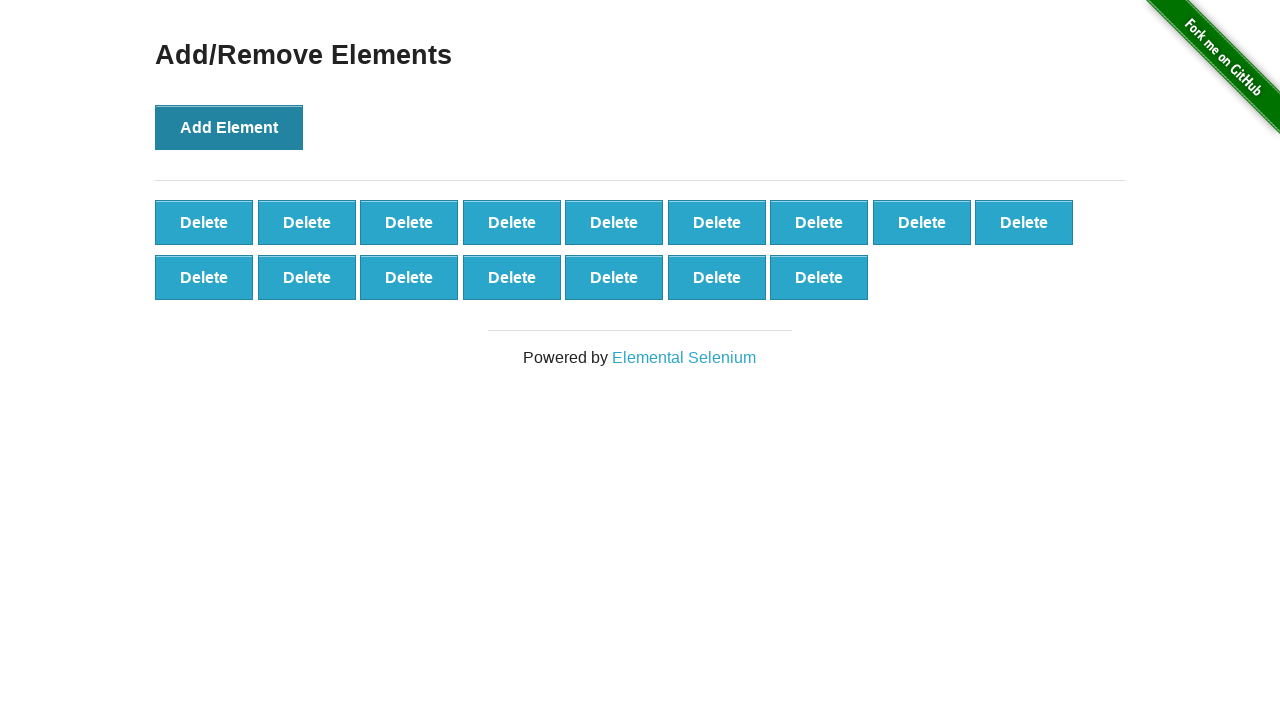

Clicked 'Add Element' button (iteration 17/100) at (229, 127) on button[onclick='addElement()']
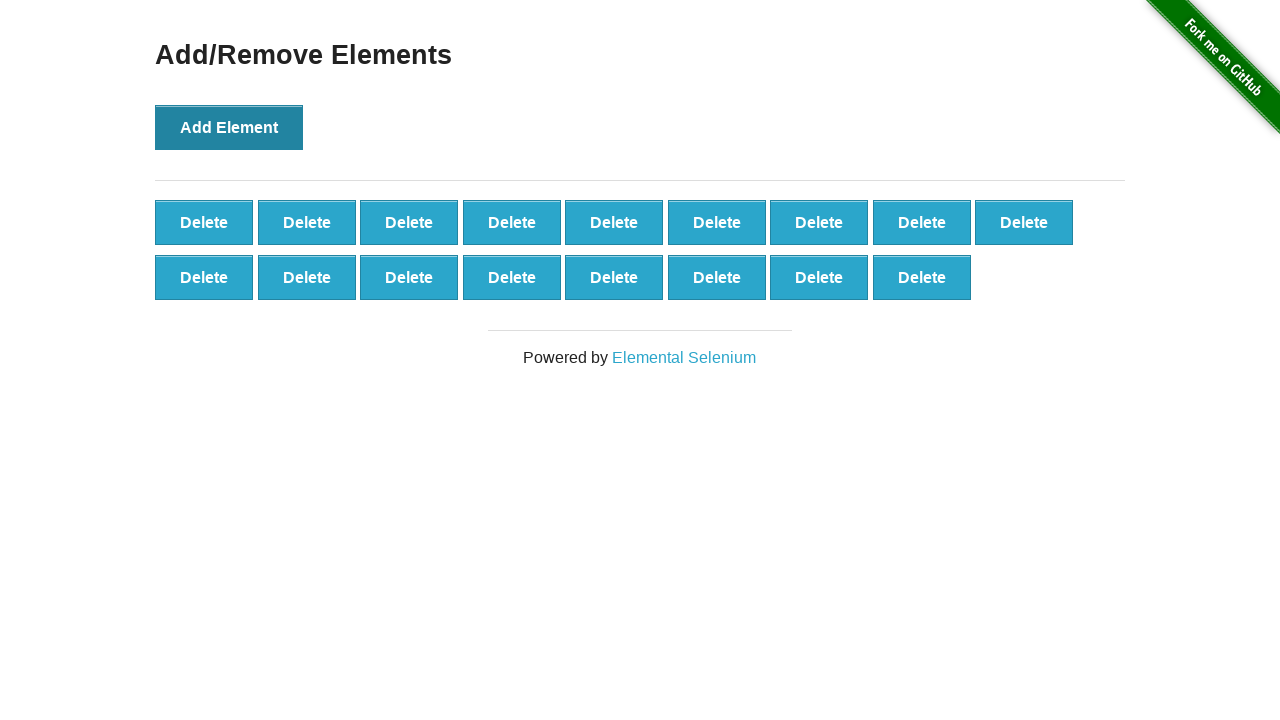

Clicked 'Add Element' button (iteration 18/100) at (229, 127) on button[onclick='addElement()']
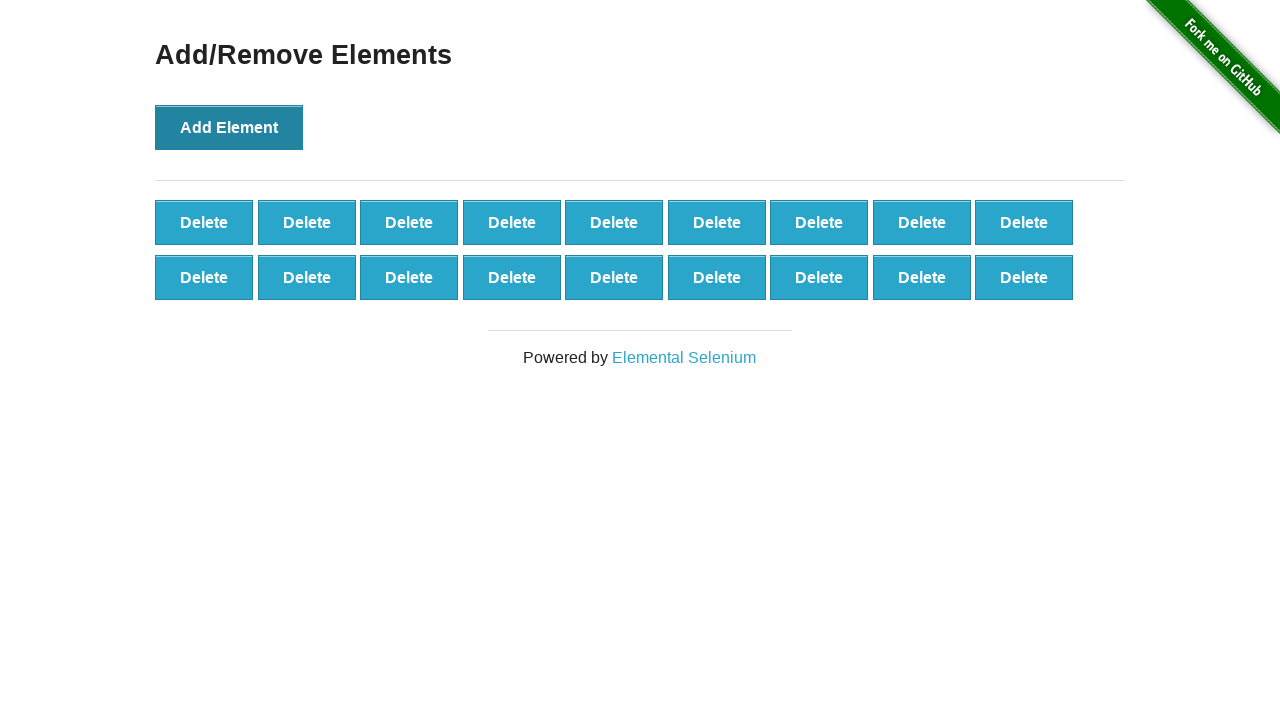

Clicked 'Add Element' button (iteration 19/100) at (229, 127) on button[onclick='addElement()']
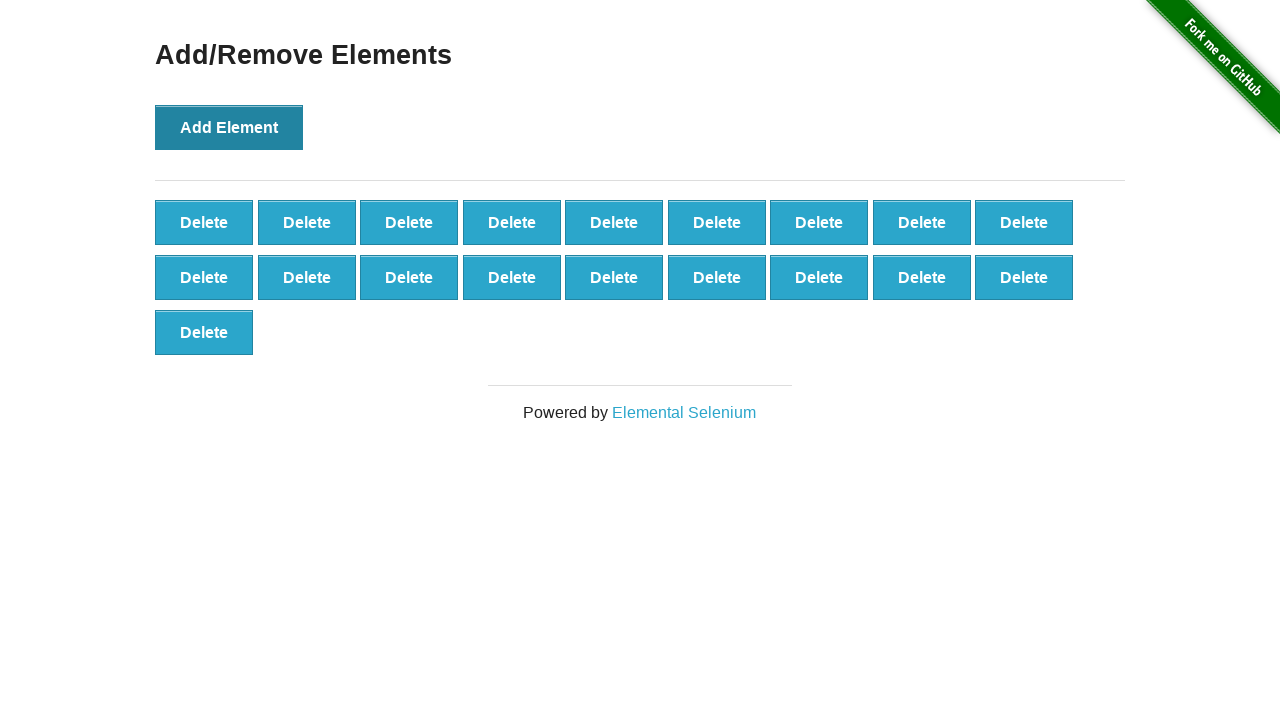

Clicked 'Add Element' button (iteration 20/100) at (229, 127) on button[onclick='addElement()']
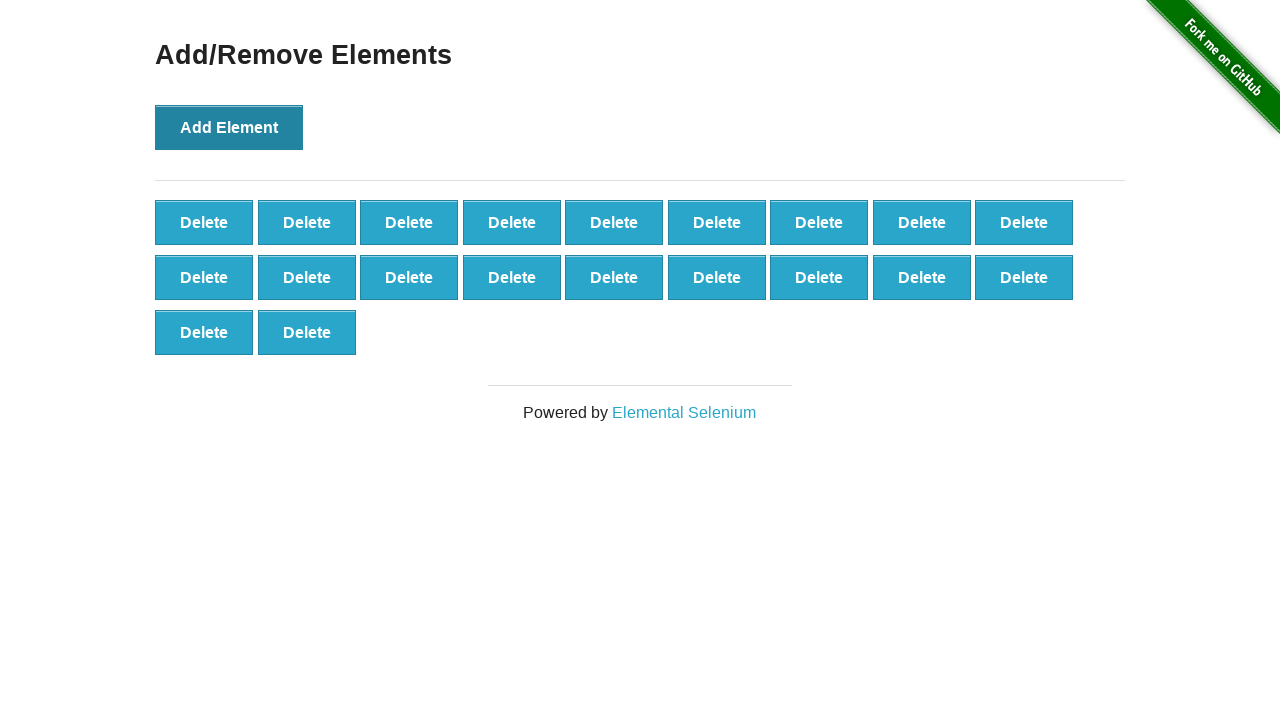

Clicked 'Add Element' button (iteration 21/100) at (229, 127) on button[onclick='addElement()']
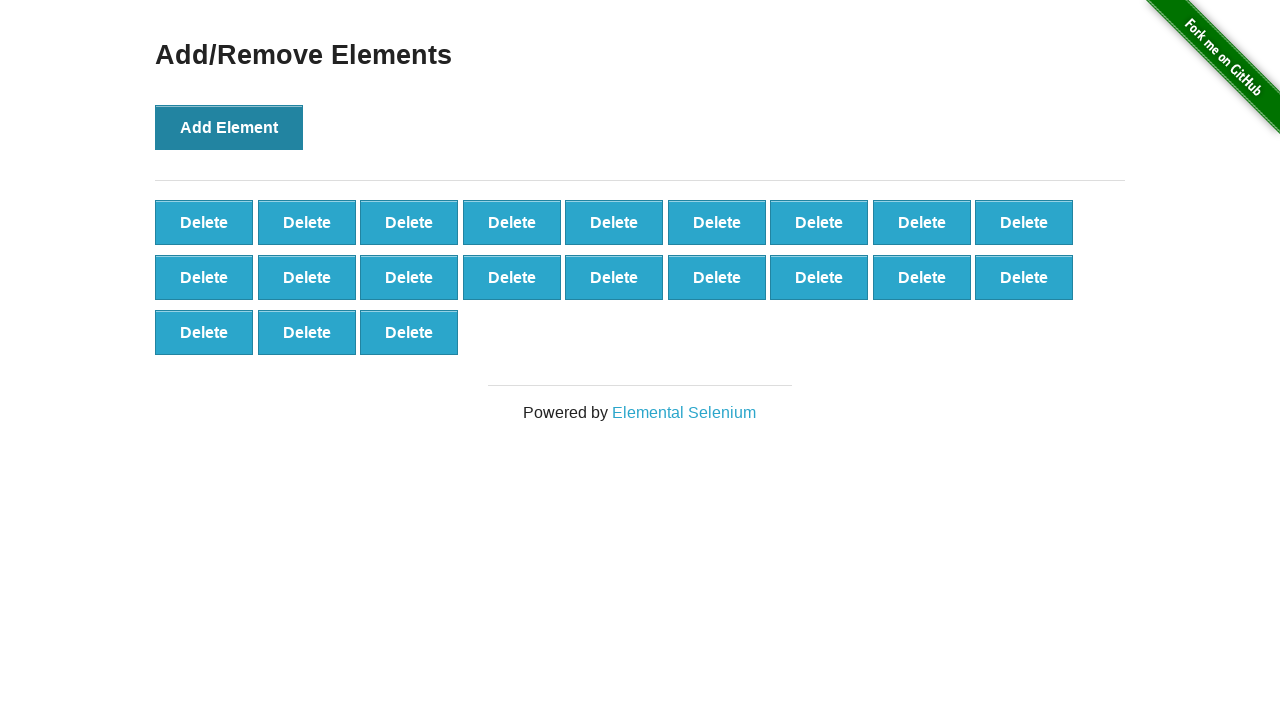

Clicked 'Add Element' button (iteration 22/100) at (229, 127) on button[onclick='addElement()']
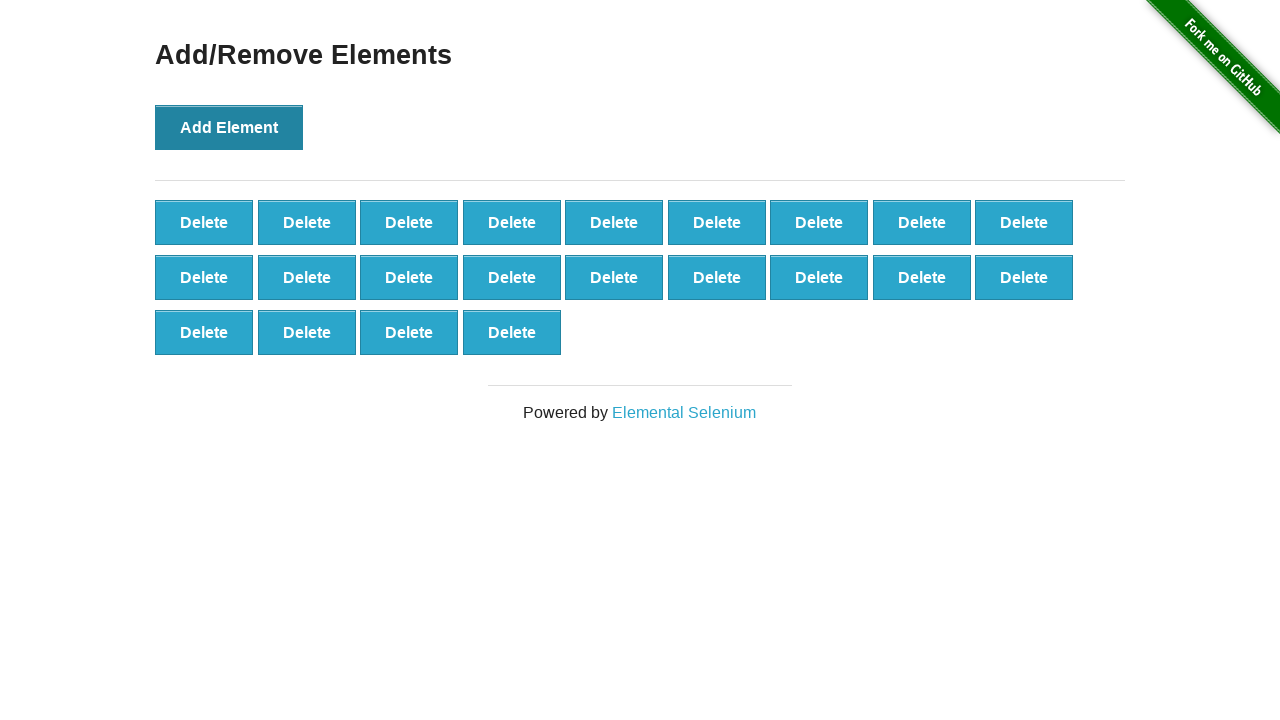

Clicked 'Add Element' button (iteration 23/100) at (229, 127) on button[onclick='addElement()']
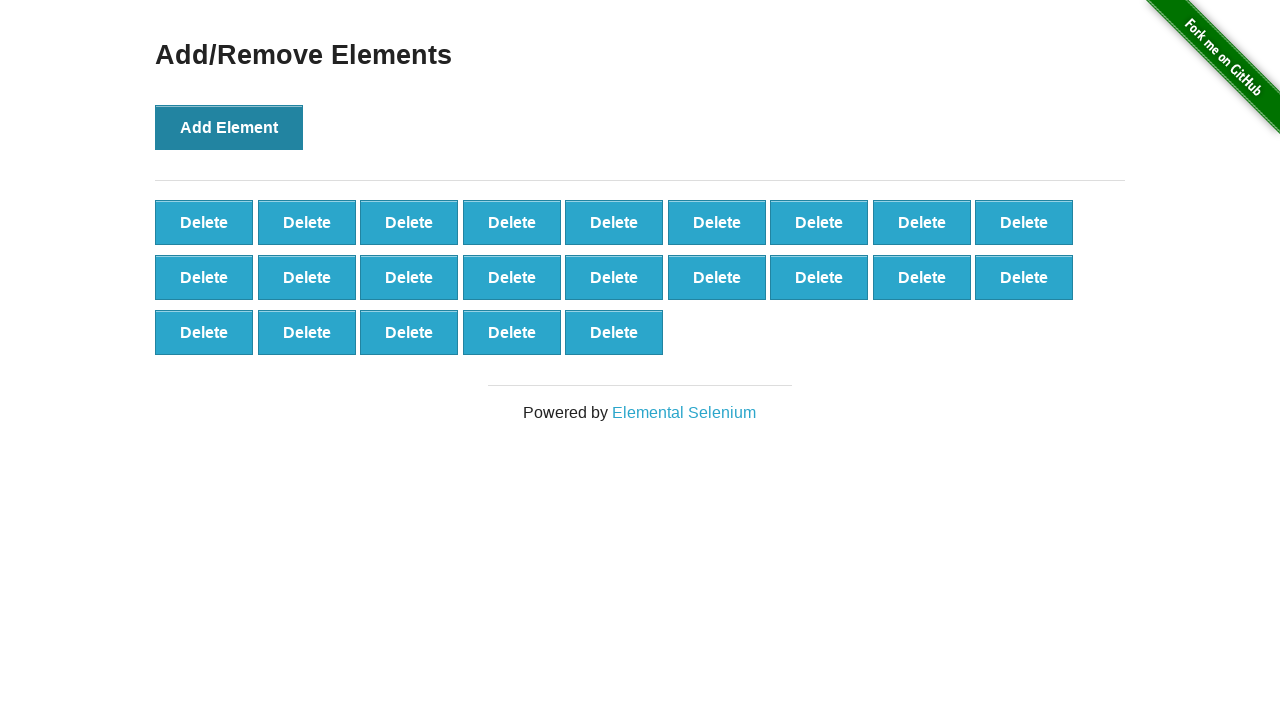

Clicked 'Add Element' button (iteration 24/100) at (229, 127) on button[onclick='addElement()']
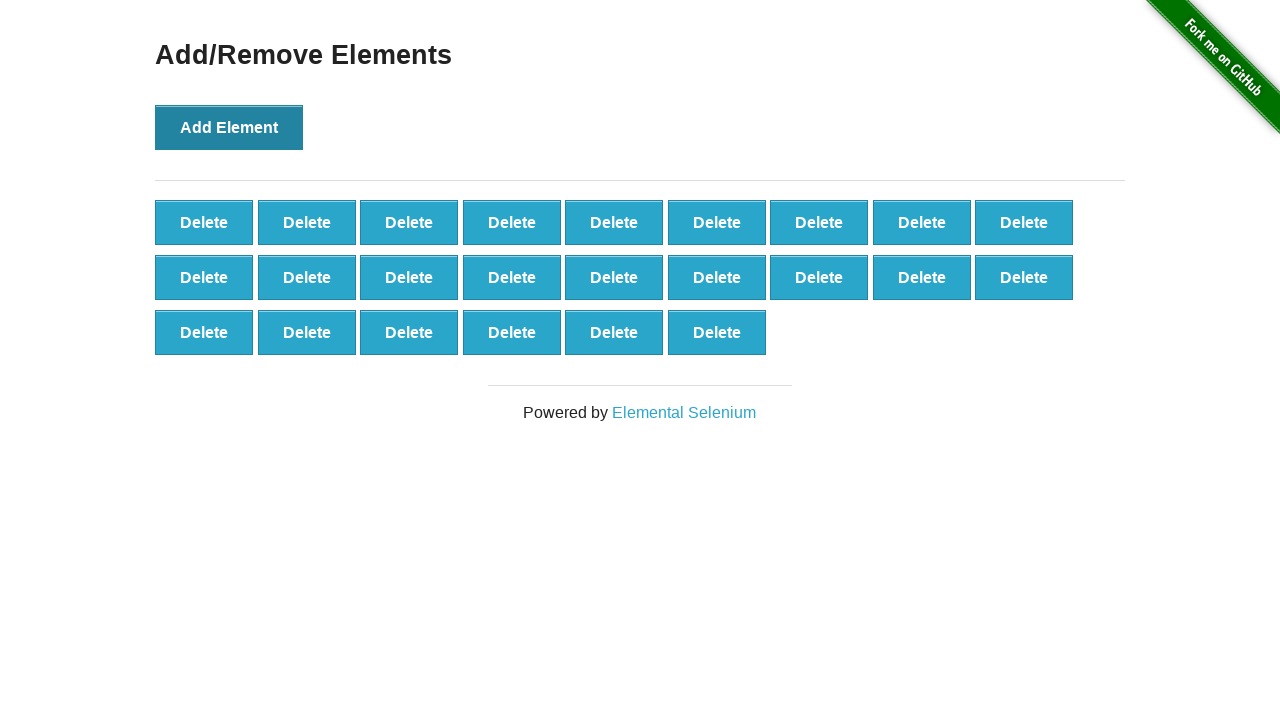

Clicked 'Add Element' button (iteration 25/100) at (229, 127) on button[onclick='addElement()']
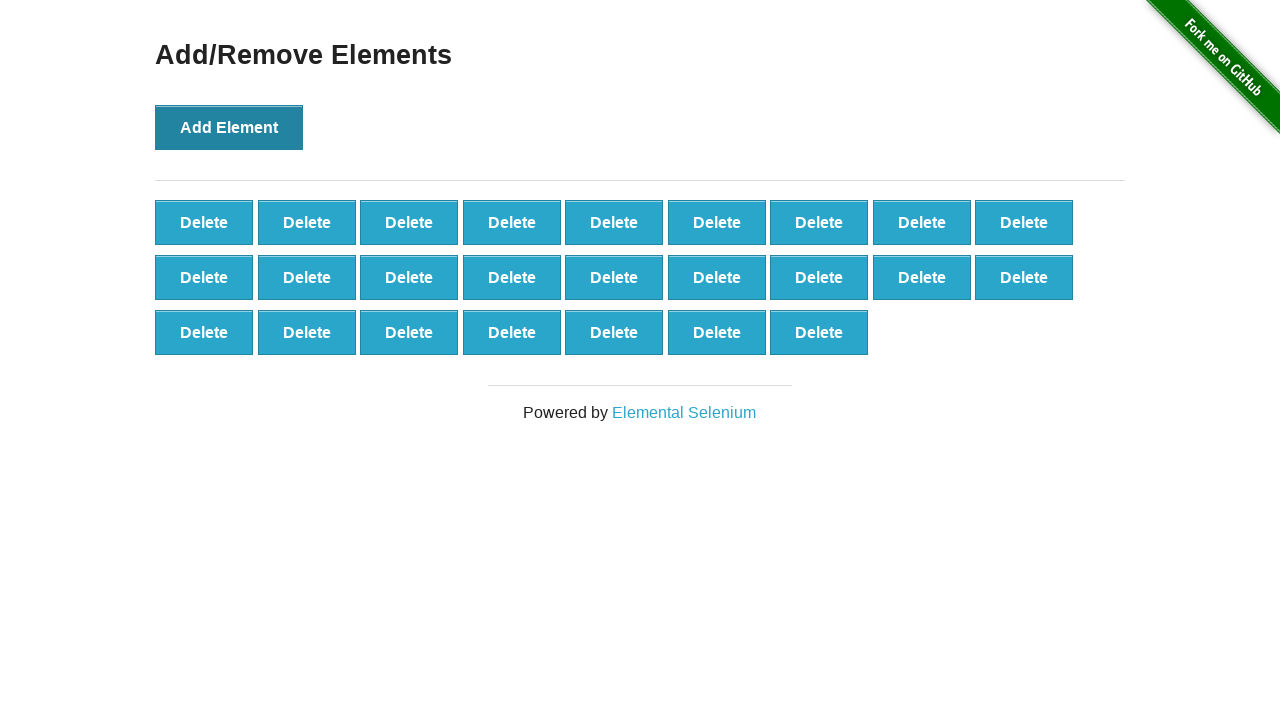

Clicked 'Add Element' button (iteration 26/100) at (229, 127) on button[onclick='addElement()']
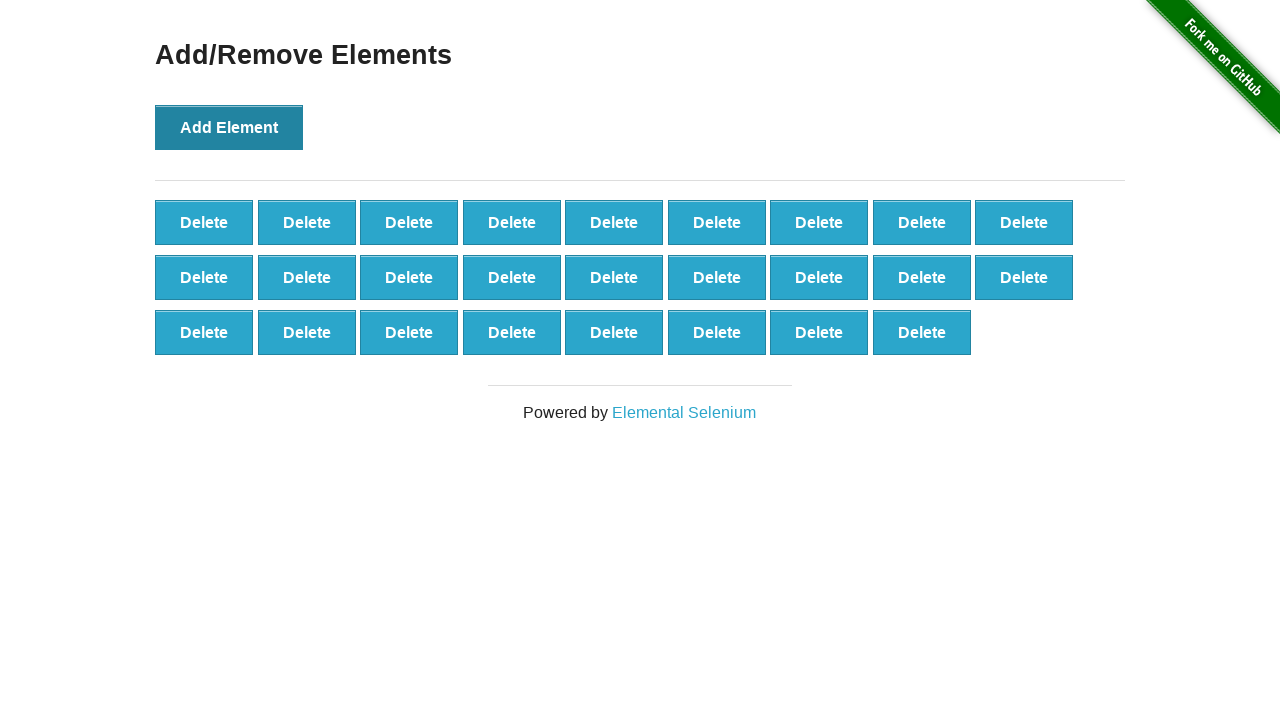

Clicked 'Add Element' button (iteration 27/100) at (229, 127) on button[onclick='addElement()']
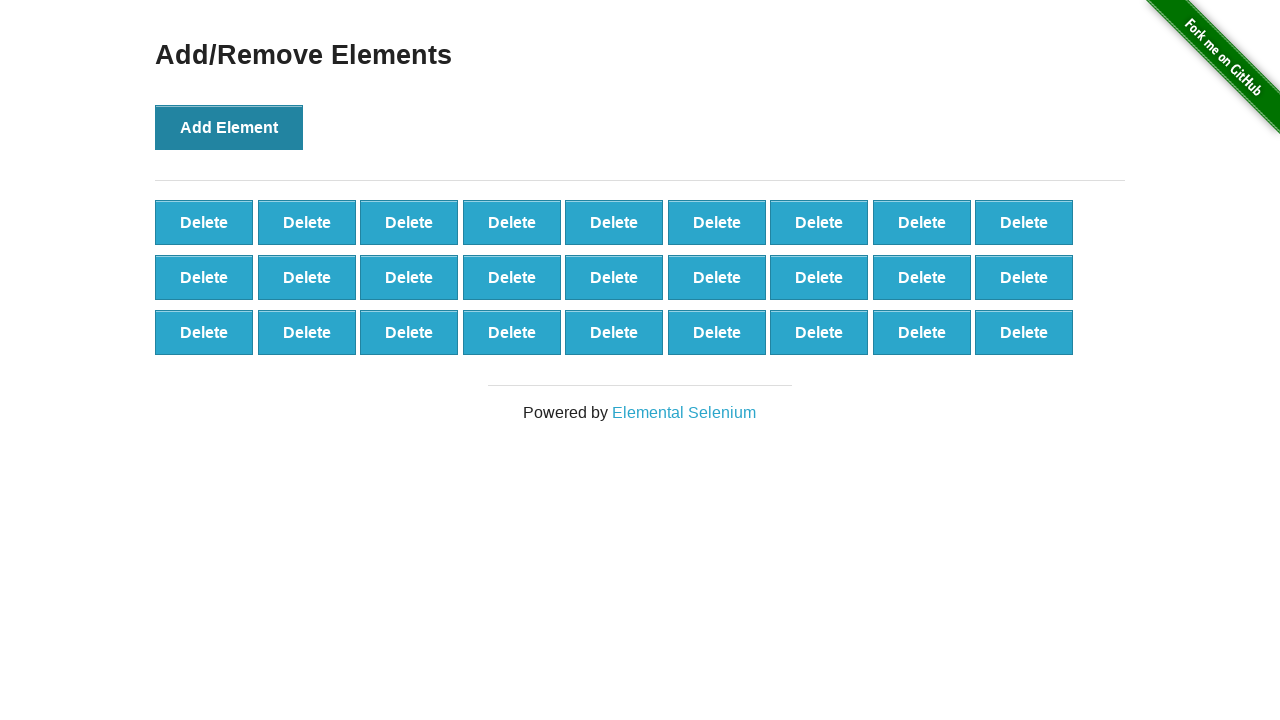

Clicked 'Add Element' button (iteration 28/100) at (229, 127) on button[onclick='addElement()']
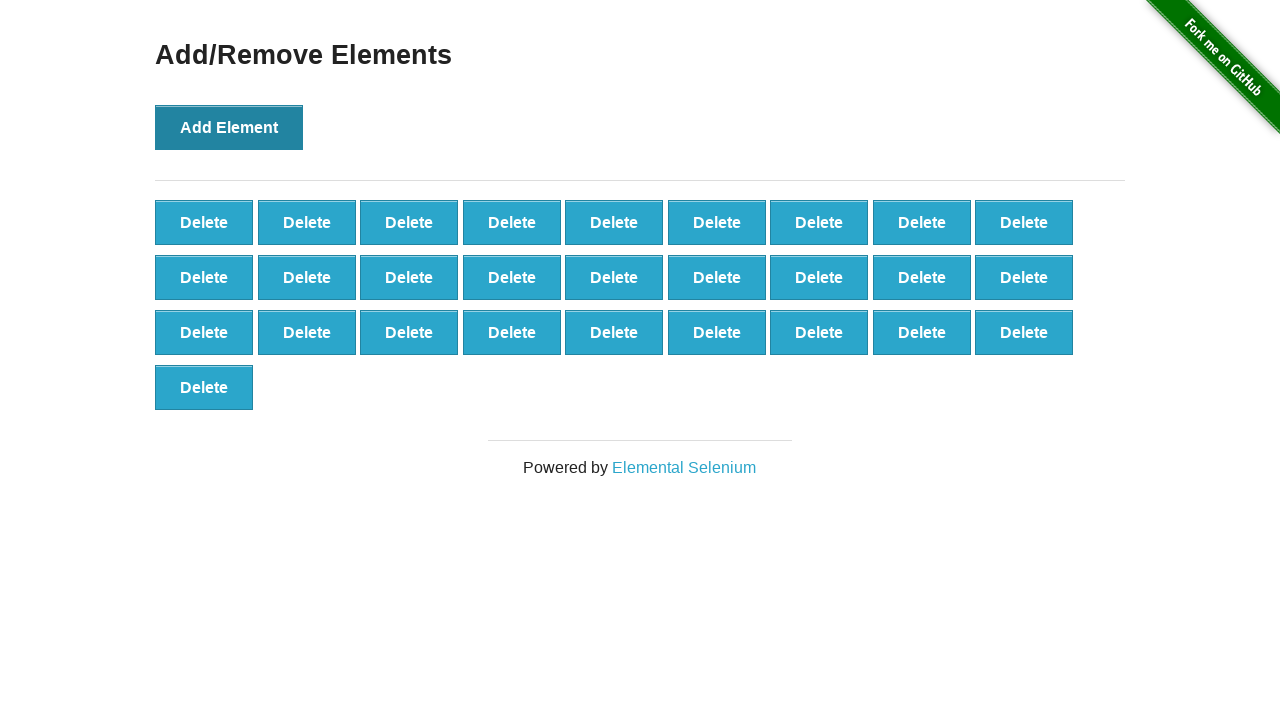

Clicked 'Add Element' button (iteration 29/100) at (229, 127) on button[onclick='addElement()']
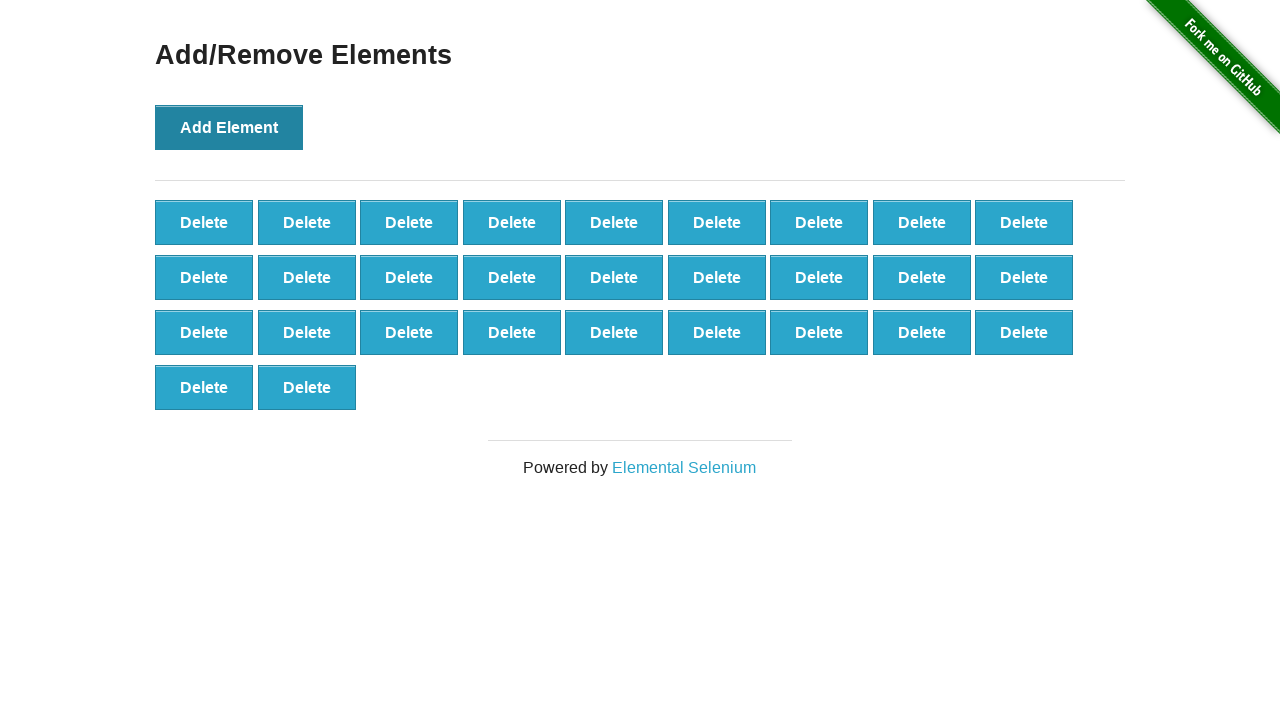

Clicked 'Add Element' button (iteration 30/100) at (229, 127) on button[onclick='addElement()']
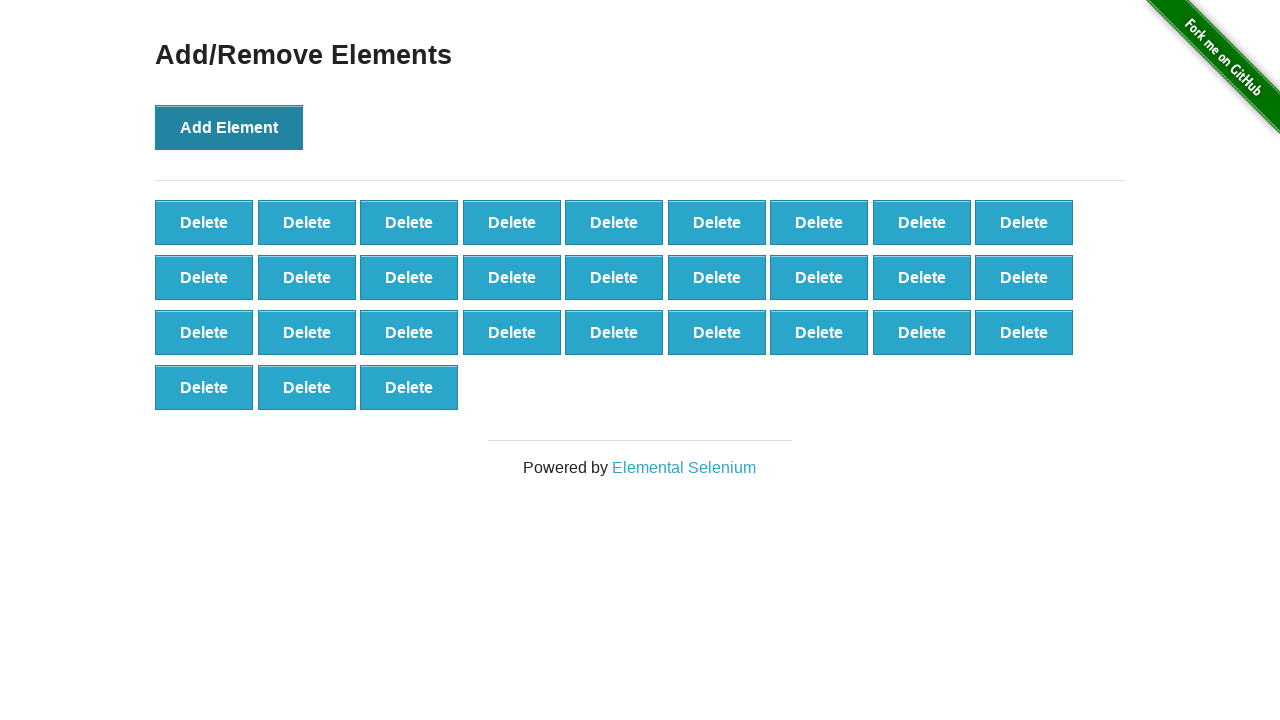

Clicked 'Add Element' button (iteration 31/100) at (229, 127) on button[onclick='addElement()']
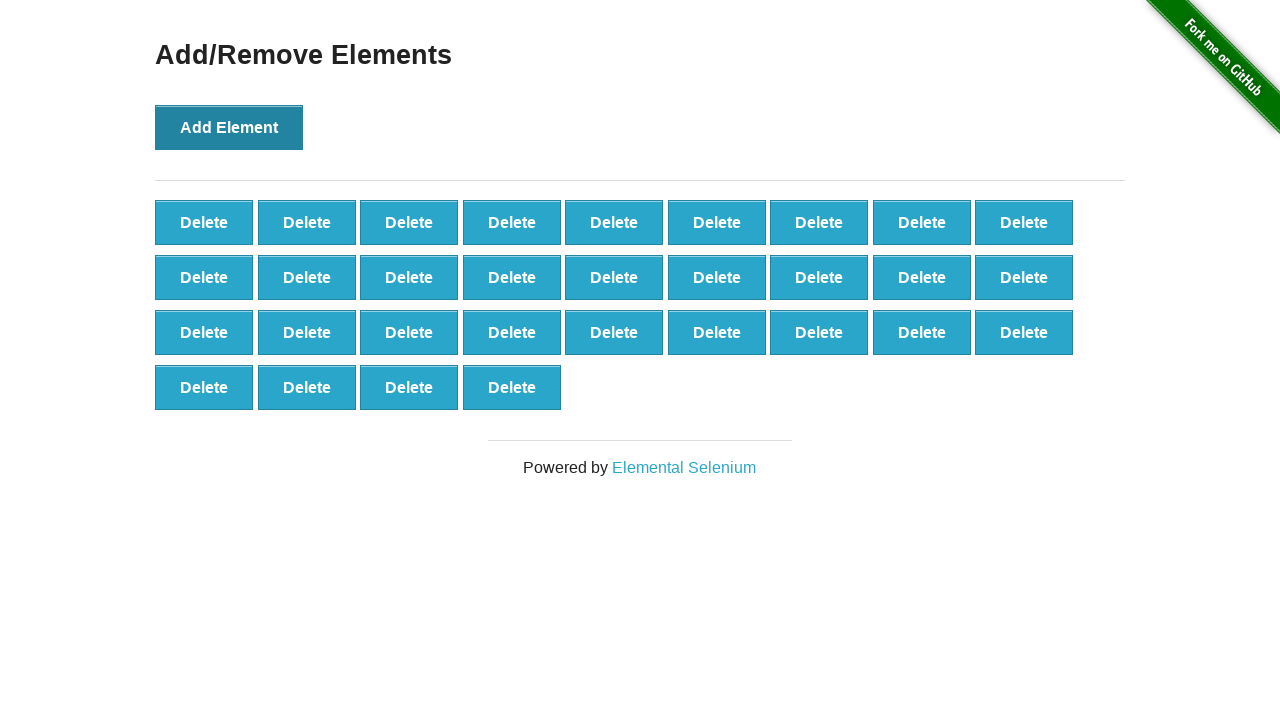

Clicked 'Add Element' button (iteration 32/100) at (229, 127) on button[onclick='addElement()']
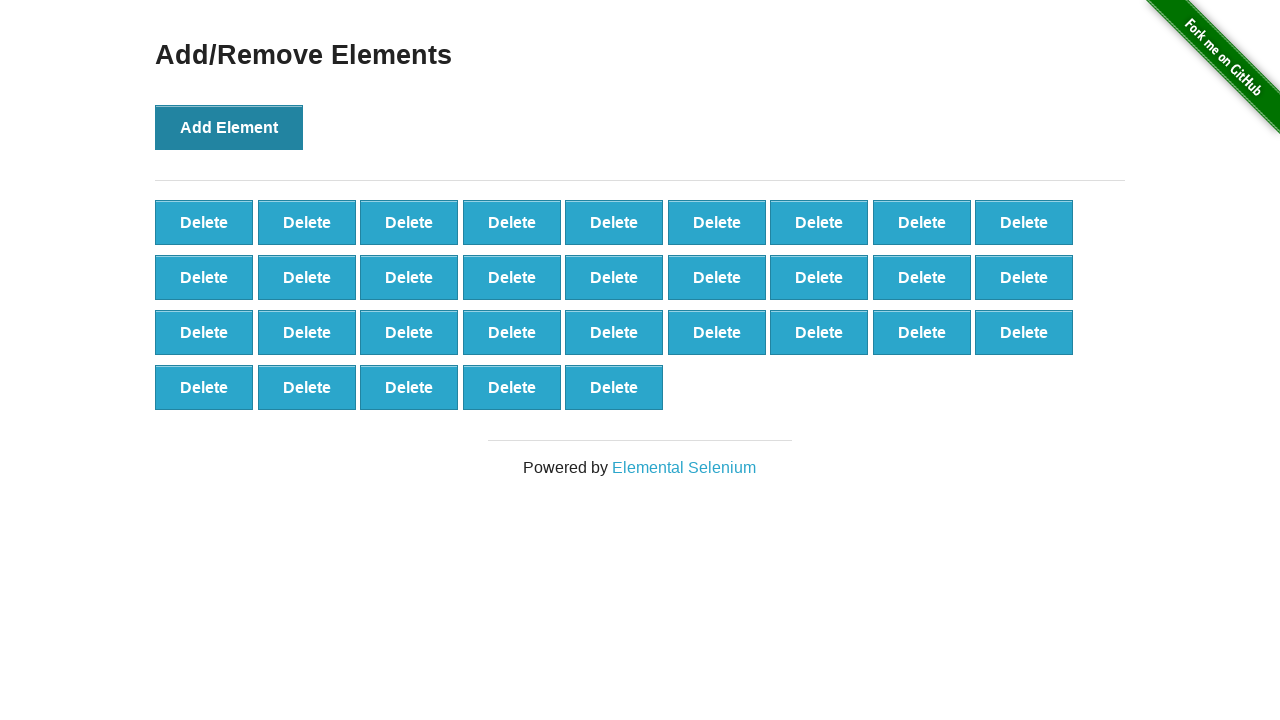

Clicked 'Add Element' button (iteration 33/100) at (229, 127) on button[onclick='addElement()']
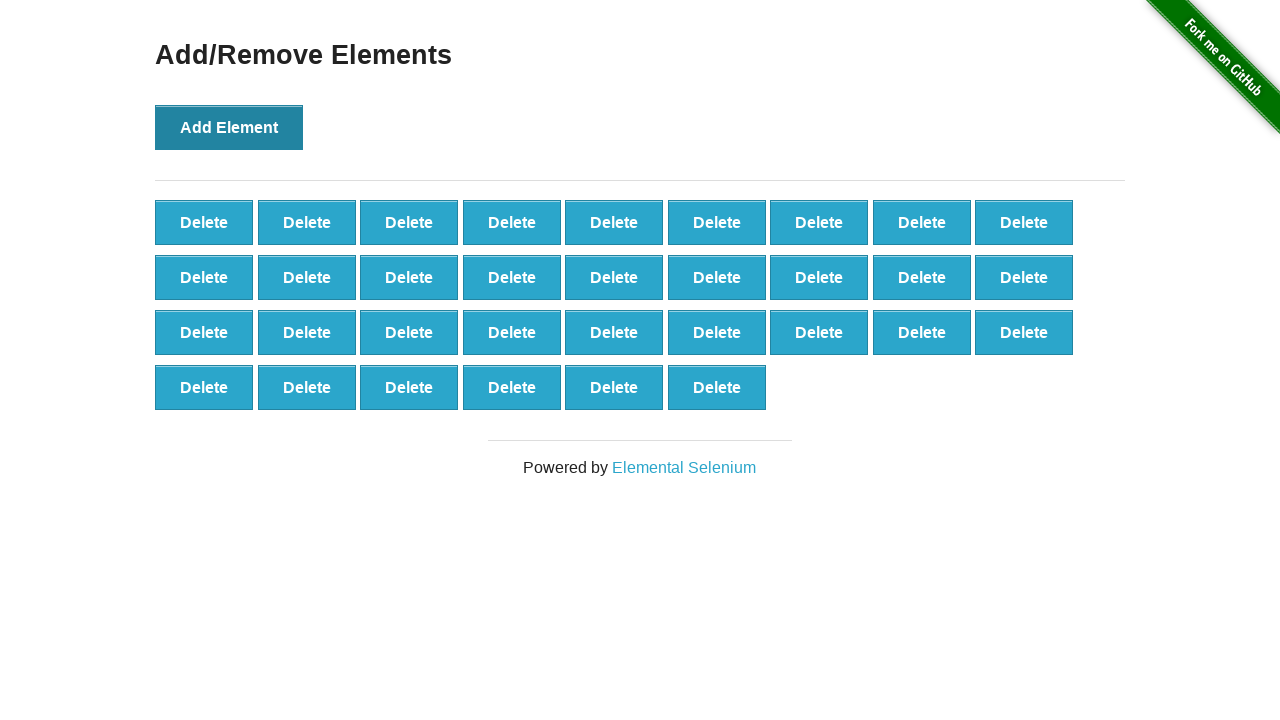

Clicked 'Add Element' button (iteration 34/100) at (229, 127) on button[onclick='addElement()']
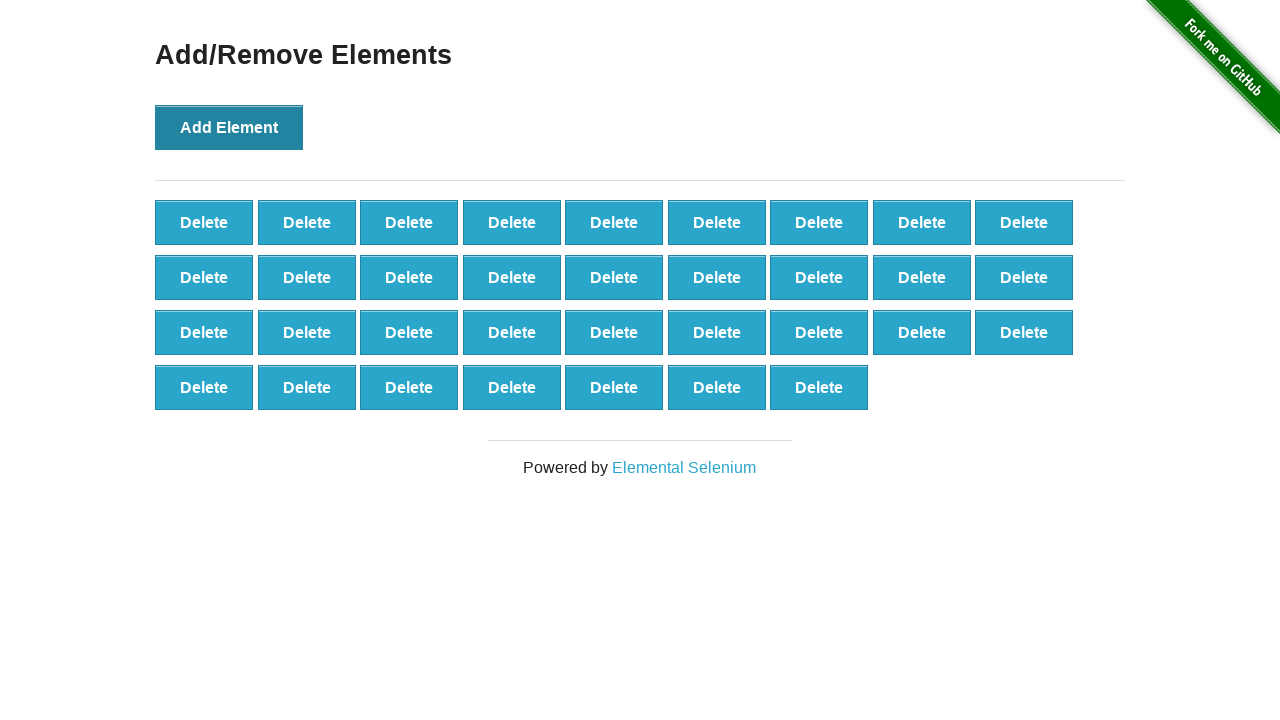

Clicked 'Add Element' button (iteration 35/100) at (229, 127) on button[onclick='addElement()']
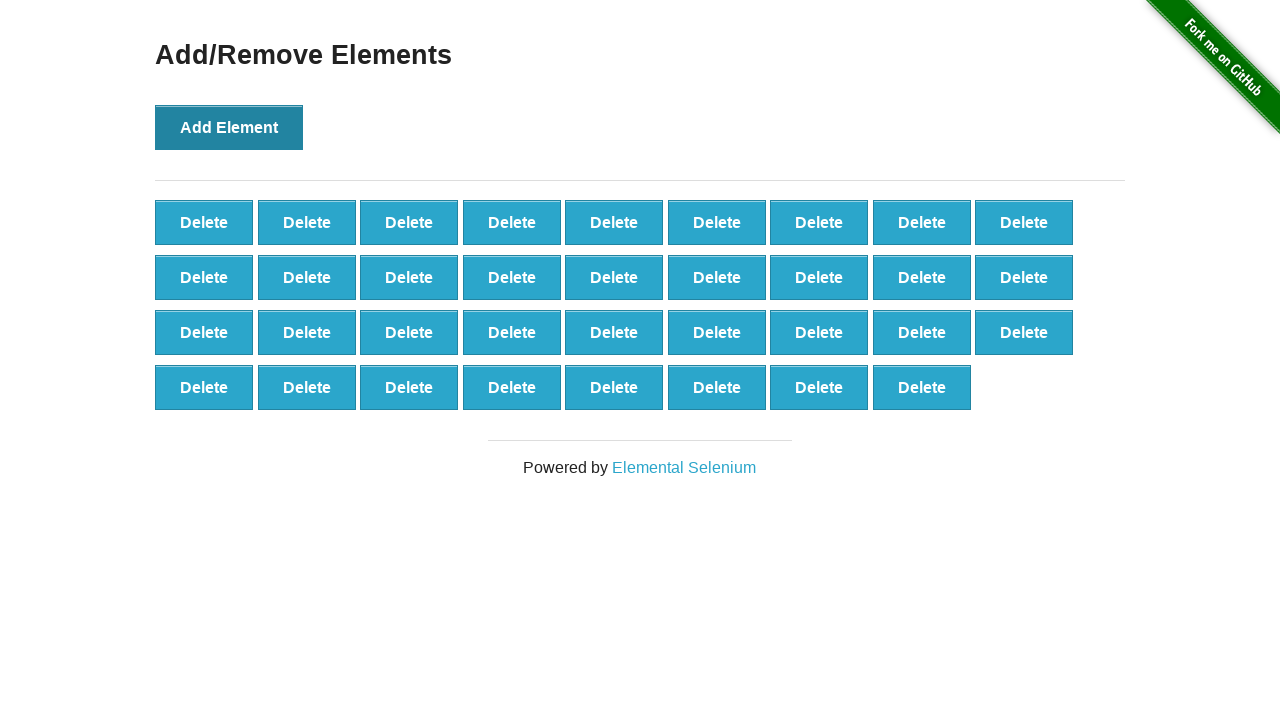

Clicked 'Add Element' button (iteration 36/100) at (229, 127) on button[onclick='addElement()']
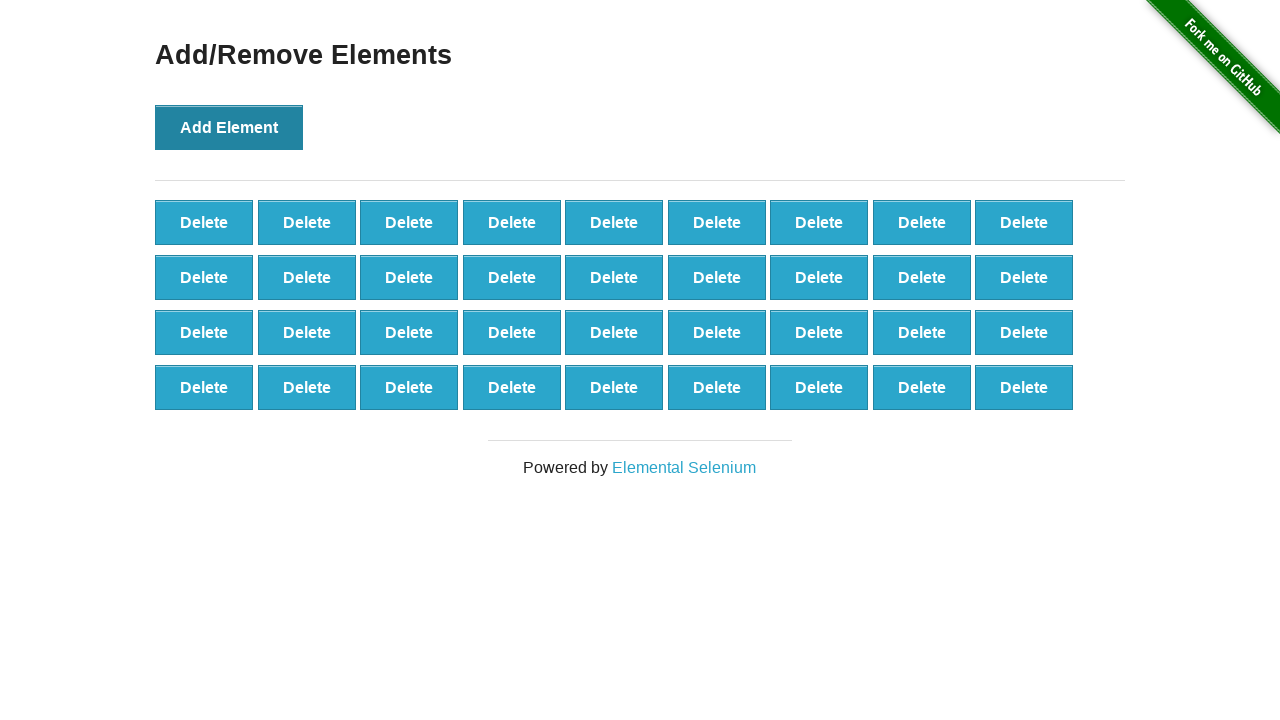

Clicked 'Add Element' button (iteration 37/100) at (229, 127) on button[onclick='addElement()']
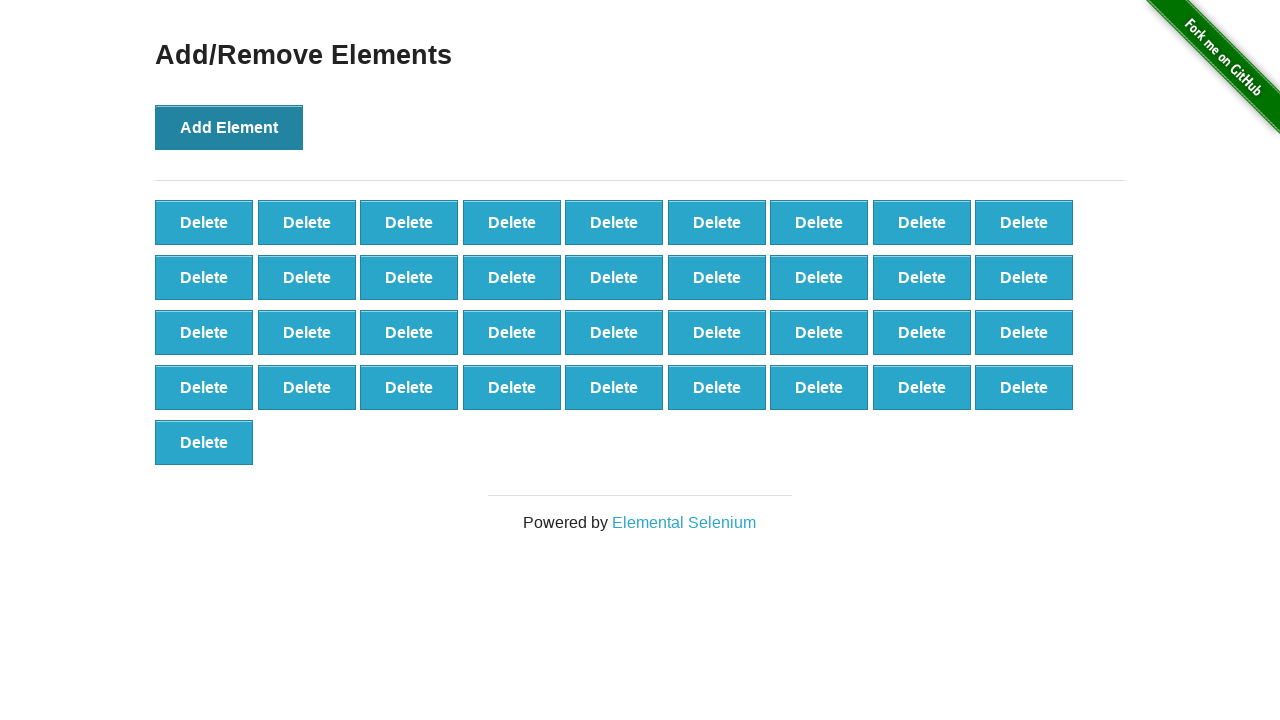

Clicked 'Add Element' button (iteration 38/100) at (229, 127) on button[onclick='addElement()']
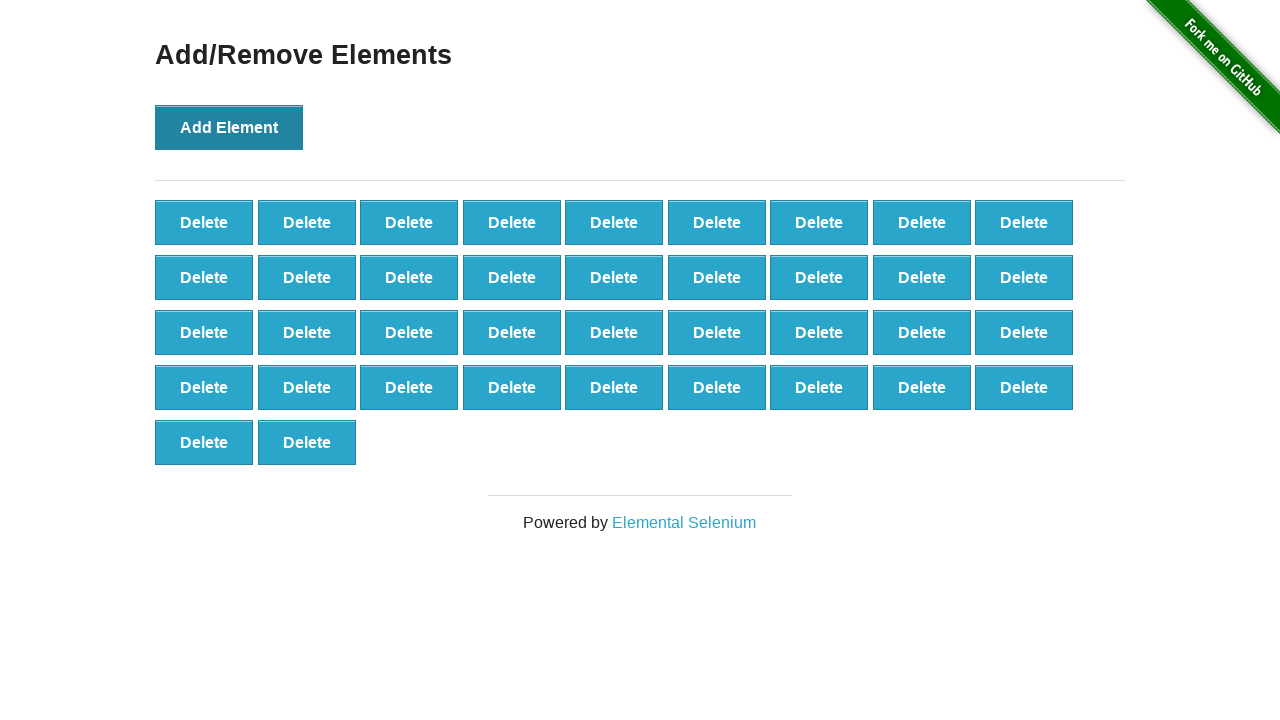

Clicked 'Add Element' button (iteration 39/100) at (229, 127) on button[onclick='addElement()']
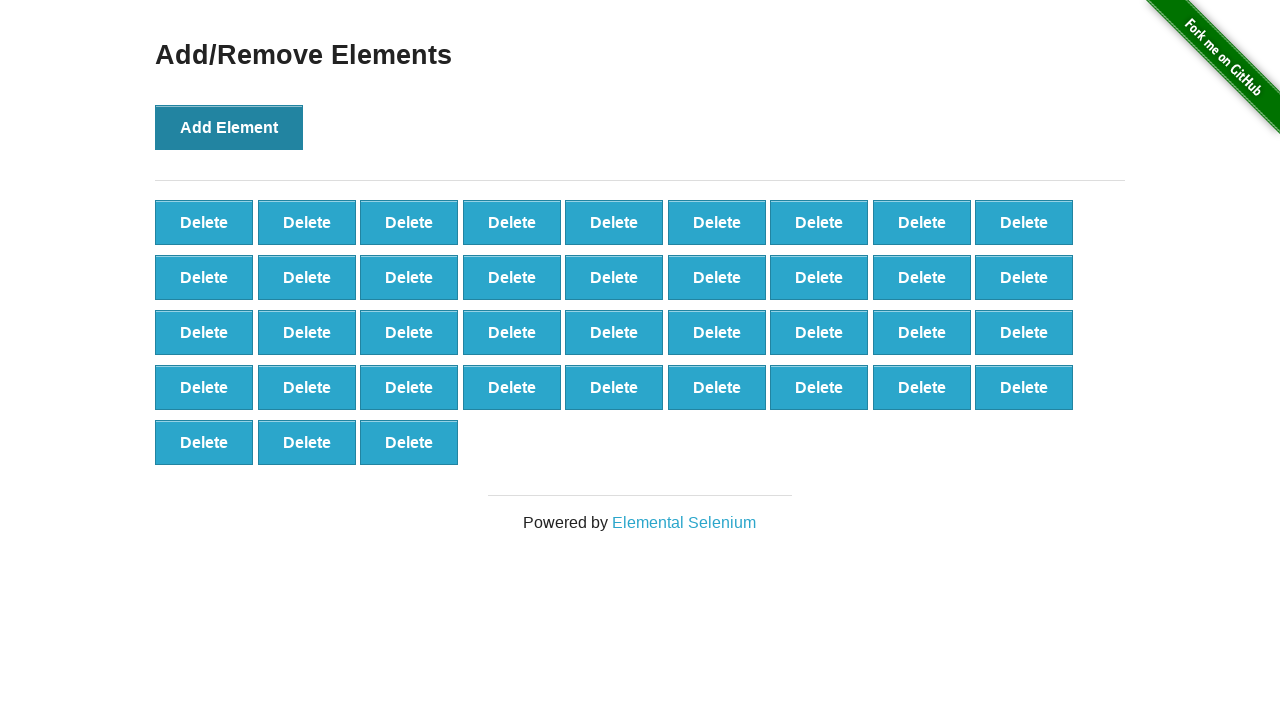

Clicked 'Add Element' button (iteration 40/100) at (229, 127) on button[onclick='addElement()']
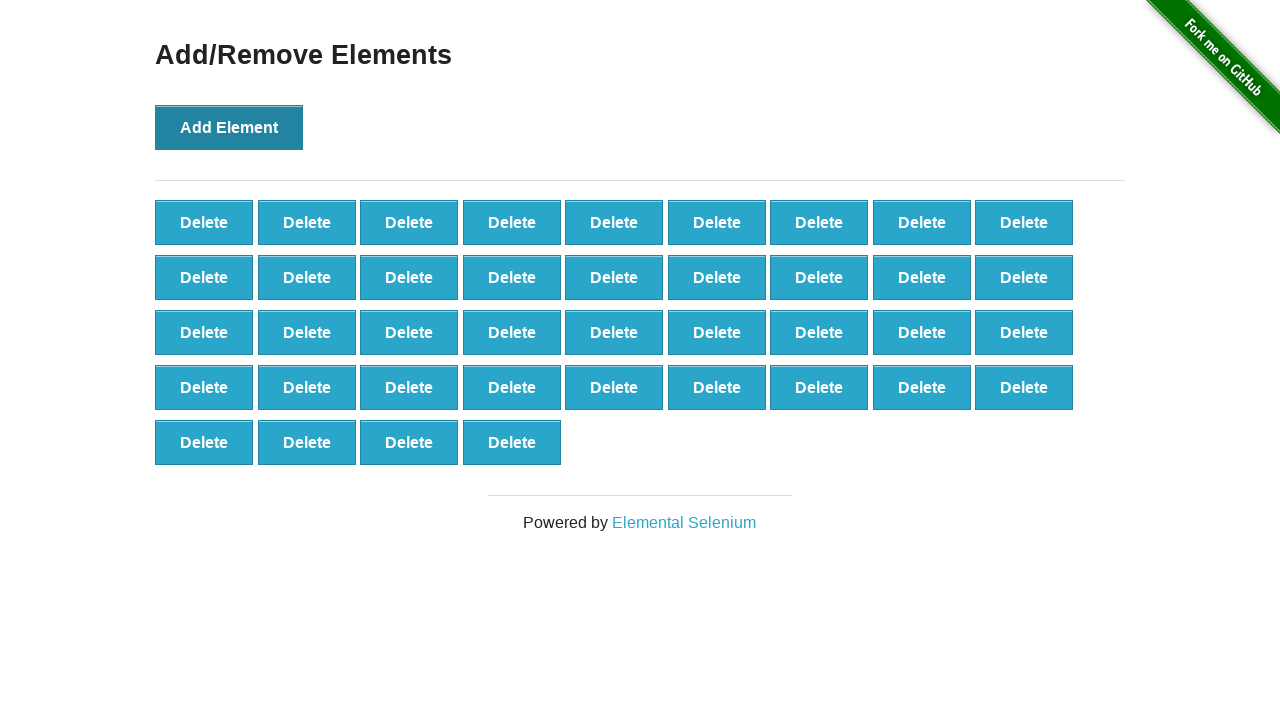

Clicked 'Add Element' button (iteration 41/100) at (229, 127) on button[onclick='addElement()']
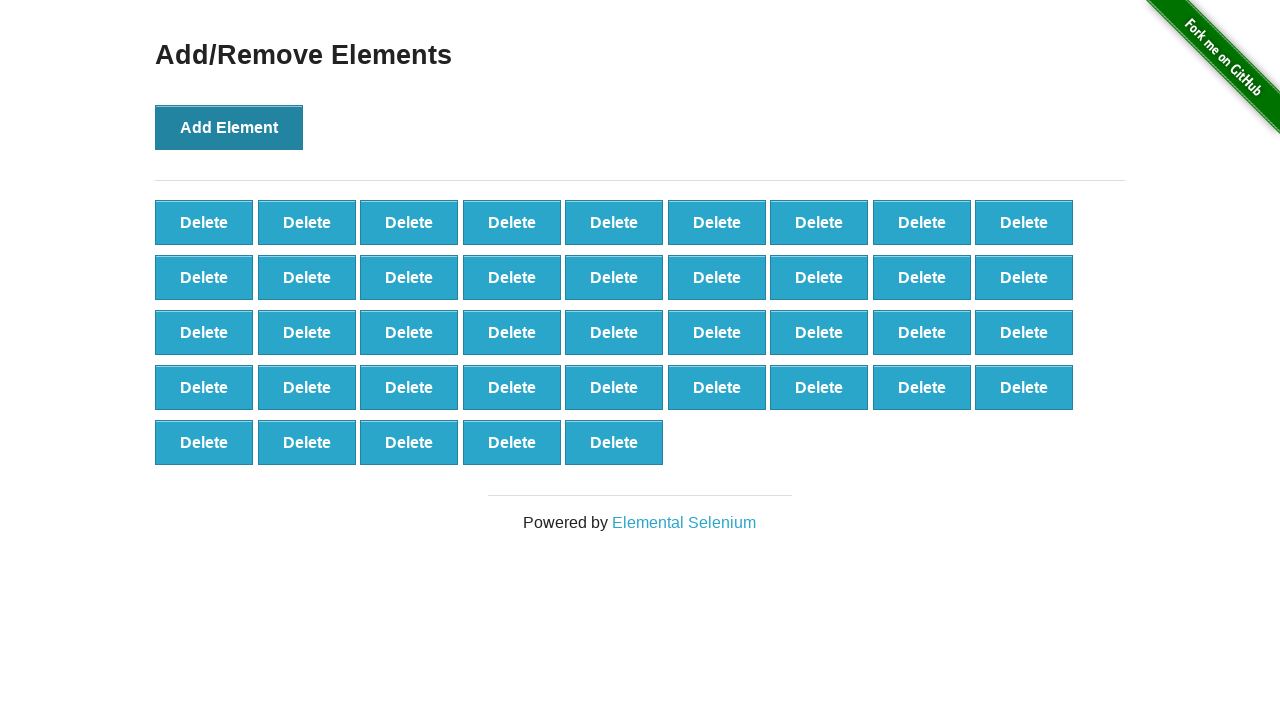

Clicked 'Add Element' button (iteration 42/100) at (229, 127) on button[onclick='addElement()']
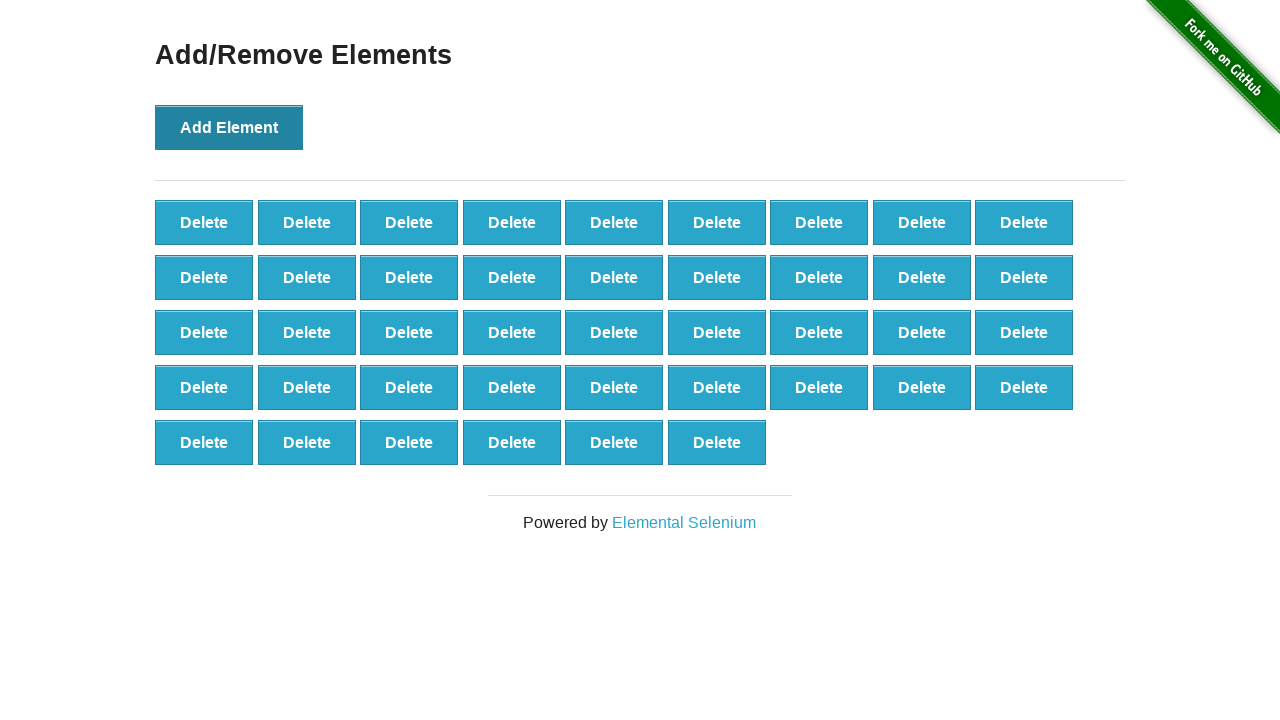

Clicked 'Add Element' button (iteration 43/100) at (229, 127) on button[onclick='addElement()']
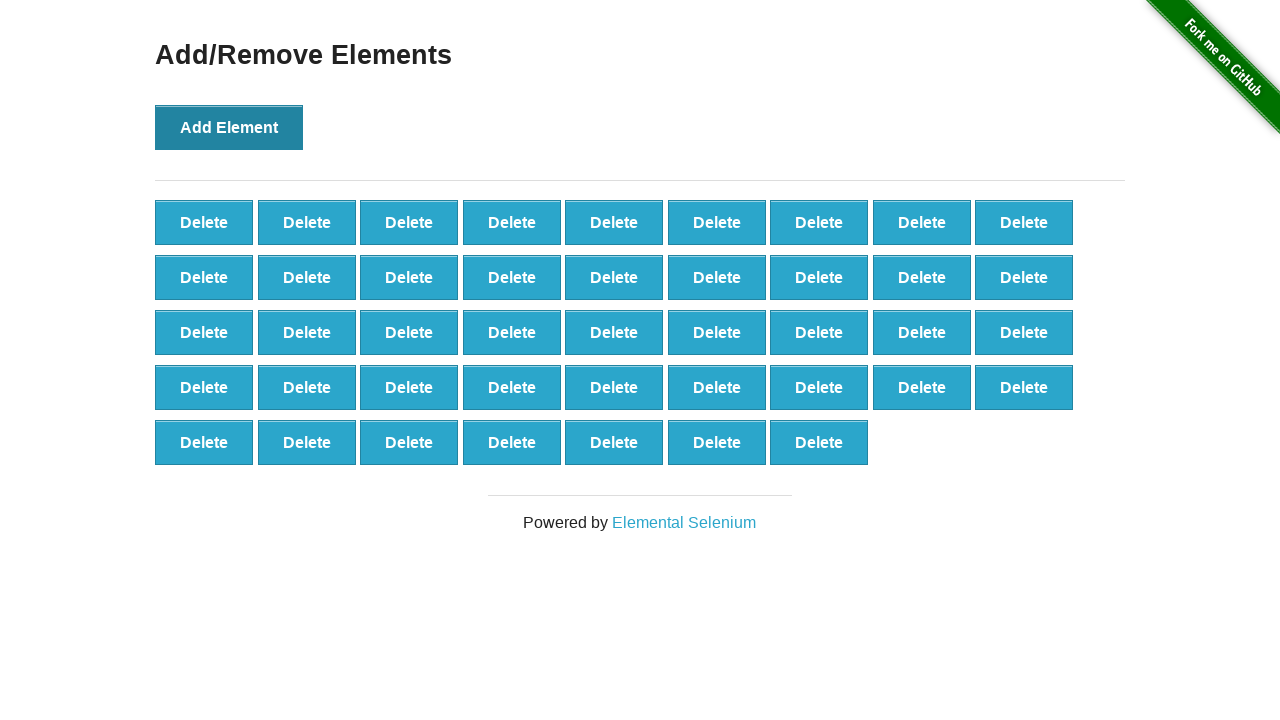

Clicked 'Add Element' button (iteration 44/100) at (229, 127) on button[onclick='addElement()']
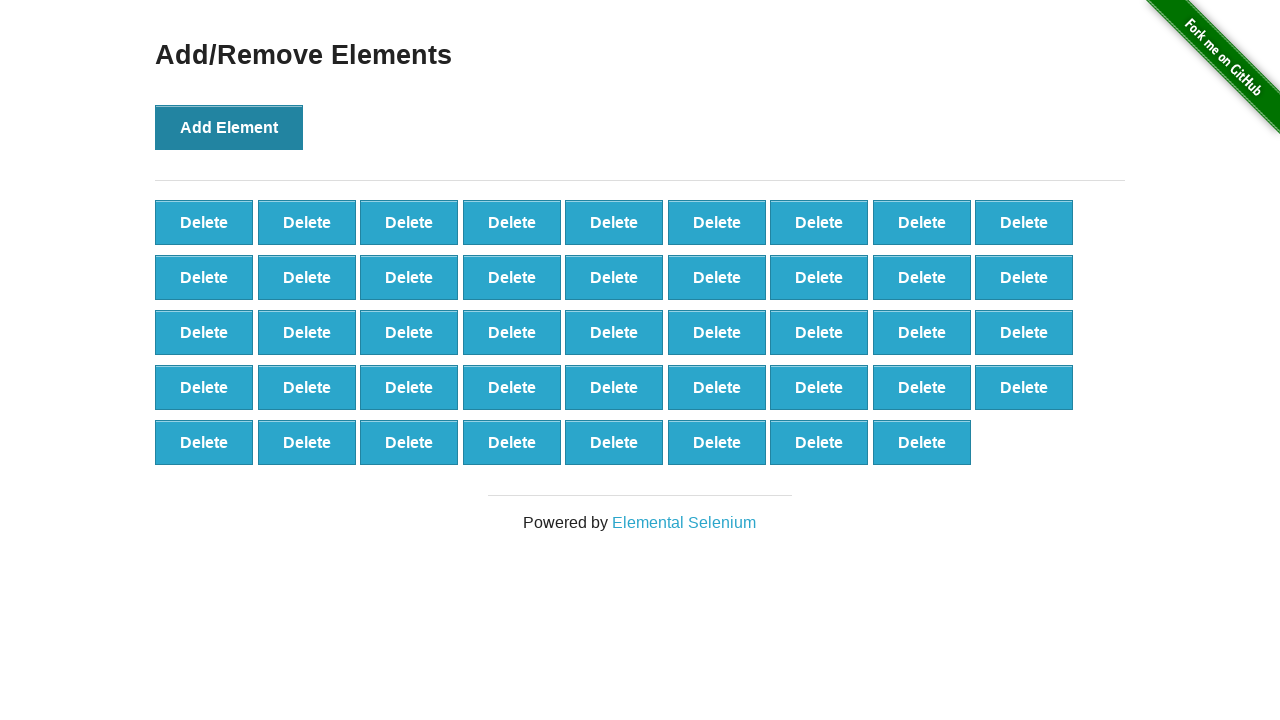

Clicked 'Add Element' button (iteration 45/100) at (229, 127) on button[onclick='addElement()']
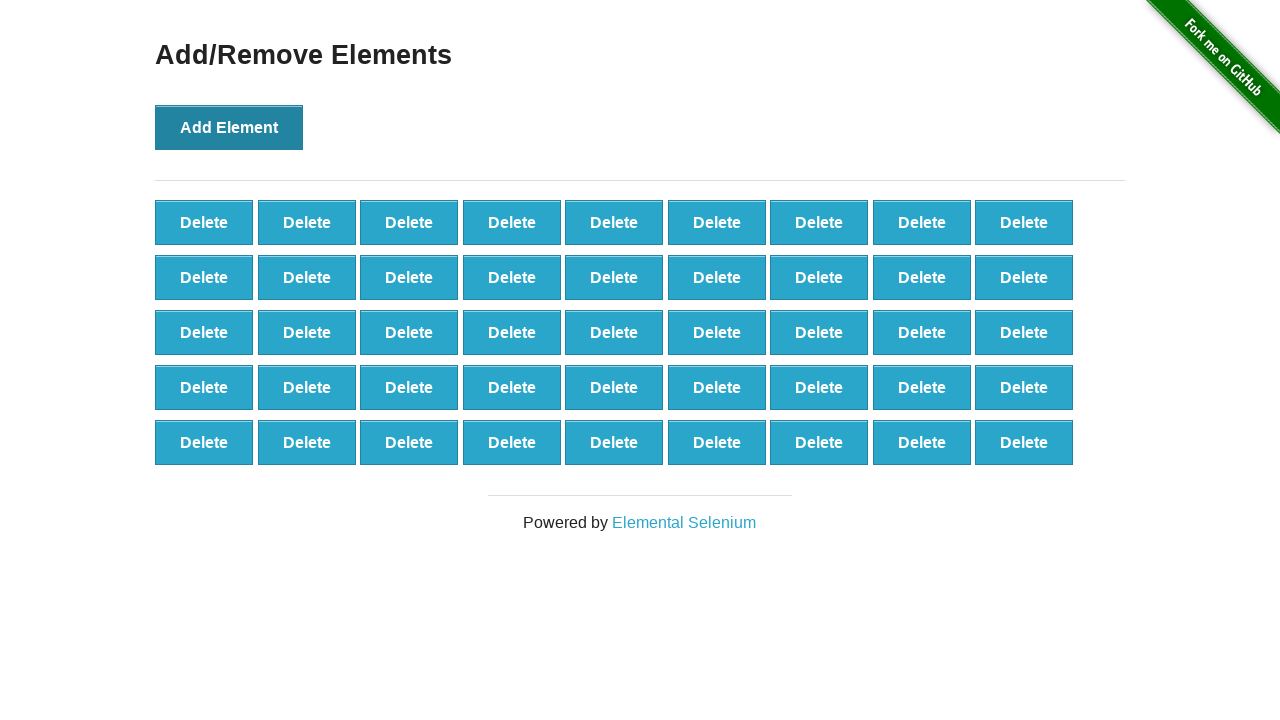

Clicked 'Add Element' button (iteration 46/100) at (229, 127) on button[onclick='addElement()']
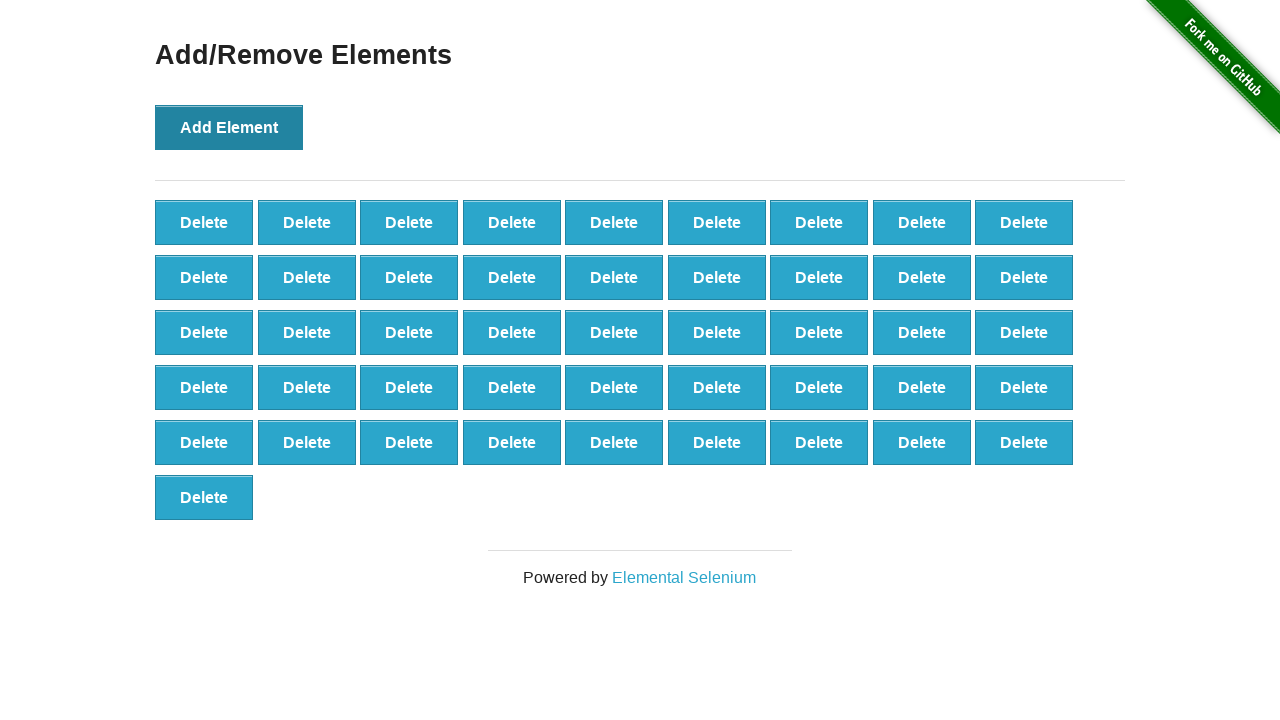

Clicked 'Add Element' button (iteration 47/100) at (229, 127) on button[onclick='addElement()']
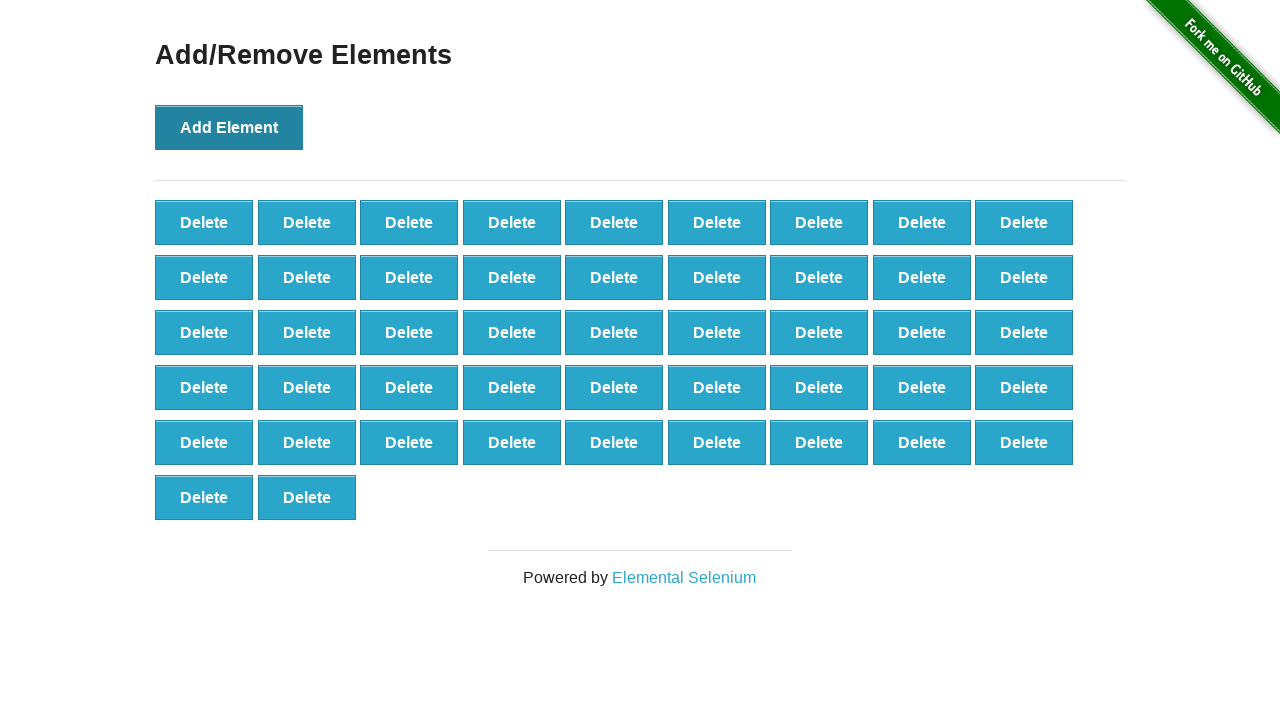

Clicked 'Add Element' button (iteration 48/100) at (229, 127) on button[onclick='addElement()']
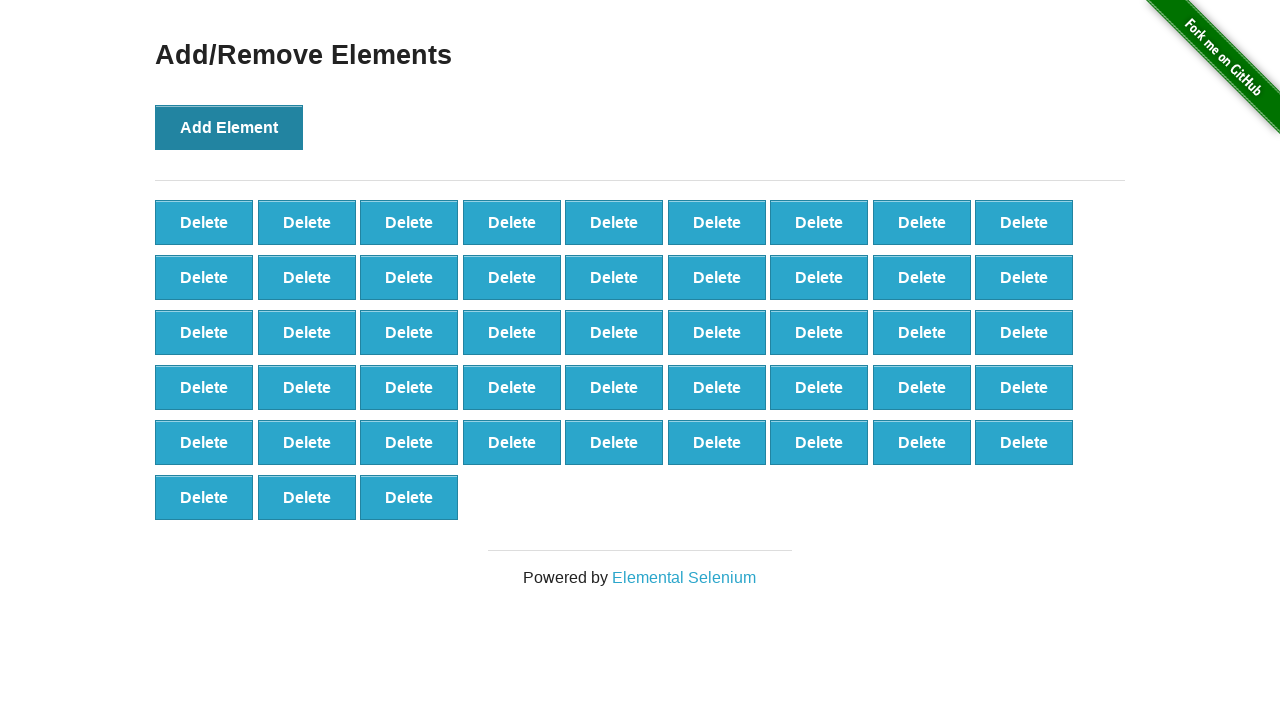

Clicked 'Add Element' button (iteration 49/100) at (229, 127) on button[onclick='addElement()']
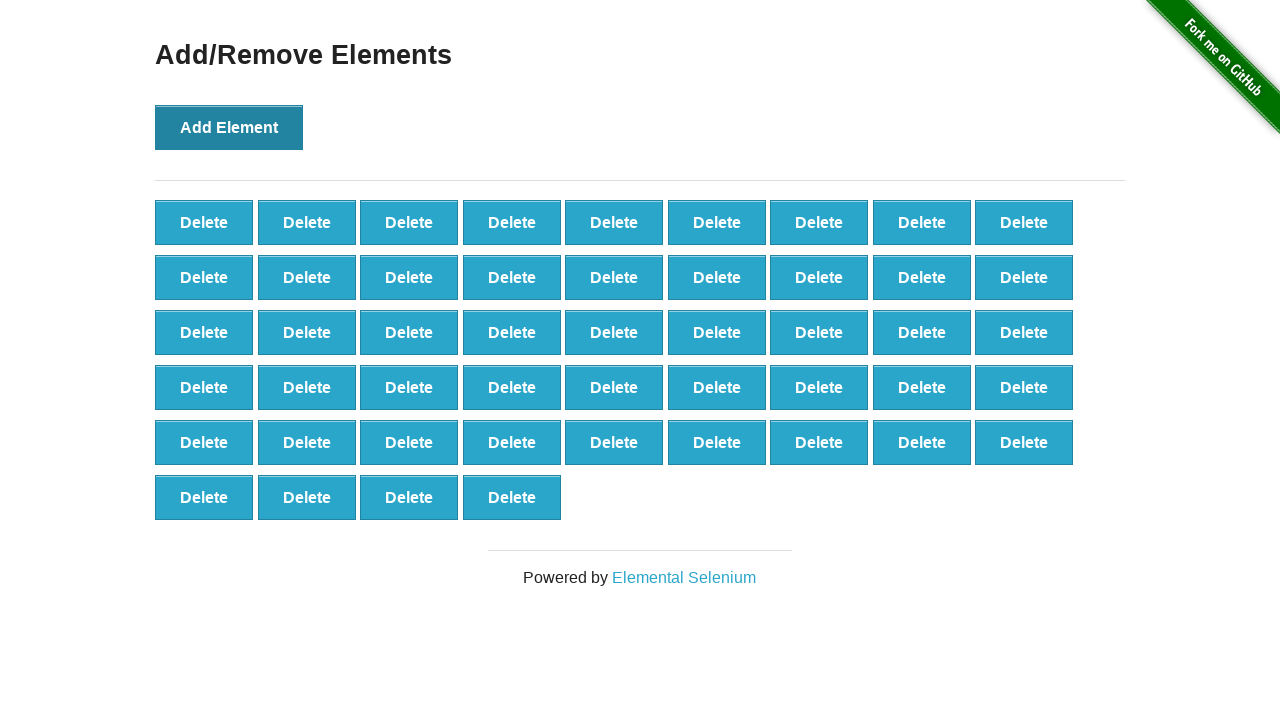

Clicked 'Add Element' button (iteration 50/100) at (229, 127) on button[onclick='addElement()']
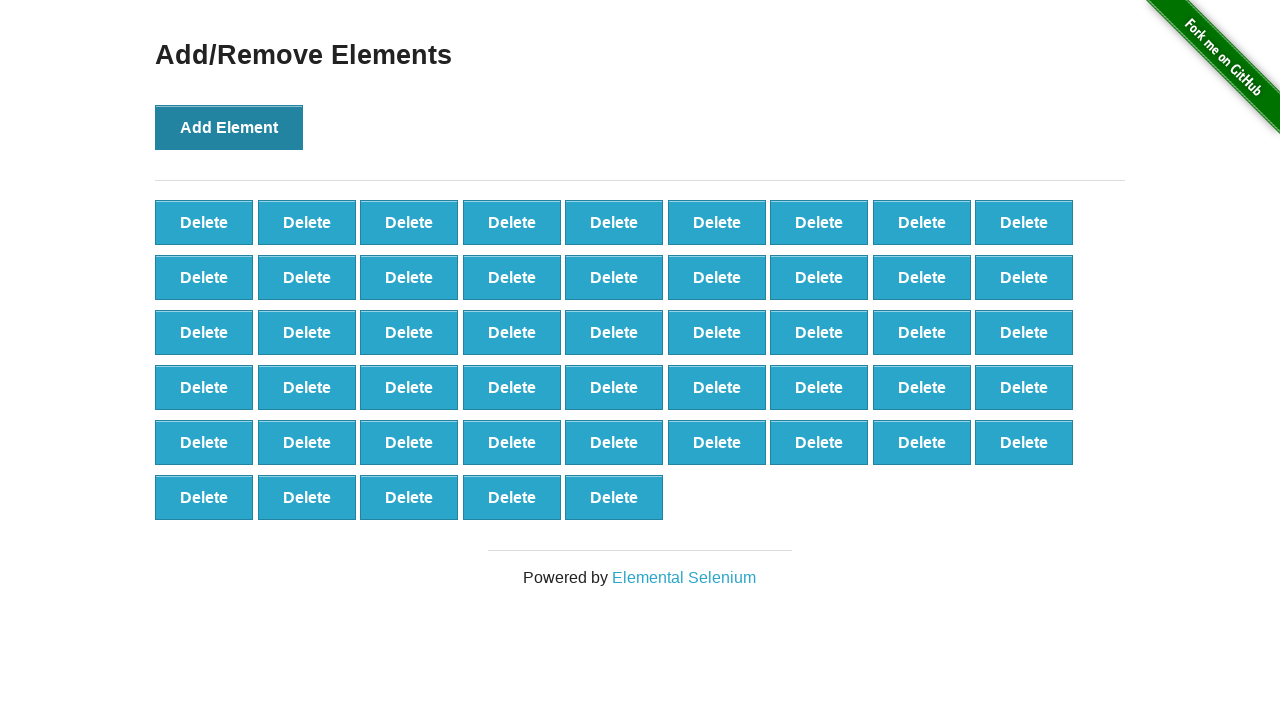

Clicked 'Add Element' button (iteration 51/100) at (229, 127) on button[onclick='addElement()']
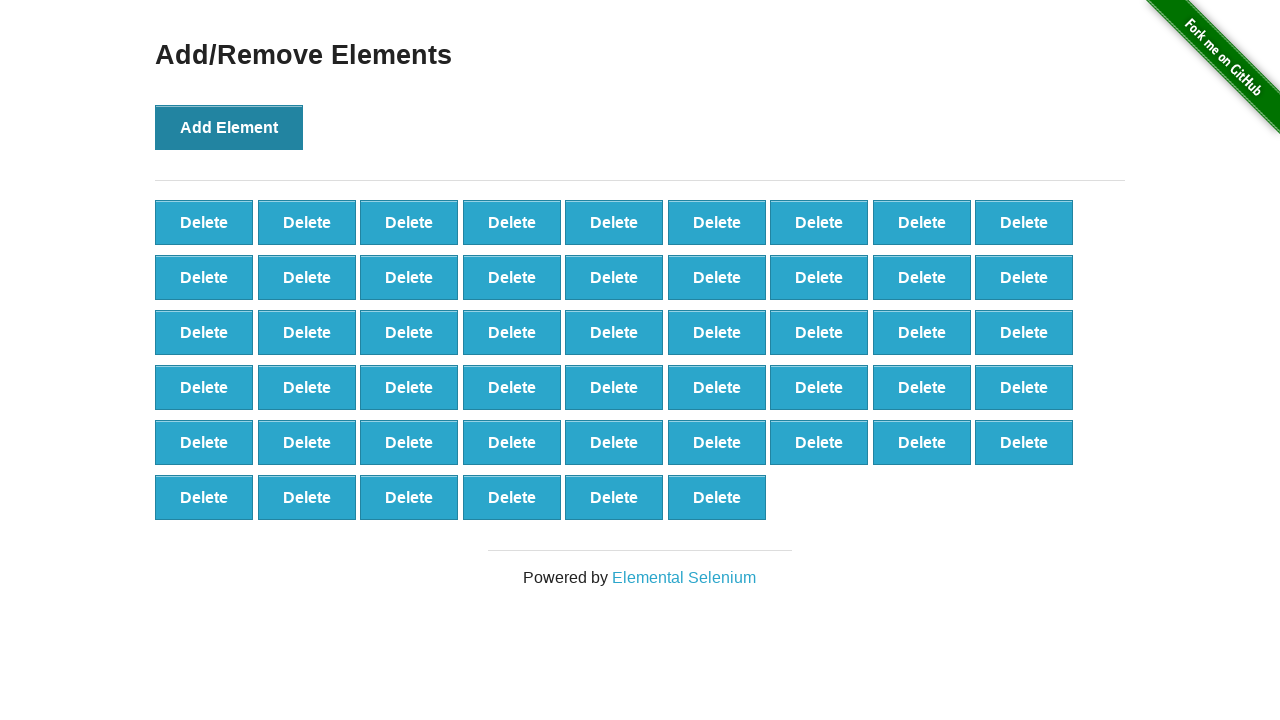

Clicked 'Add Element' button (iteration 52/100) at (229, 127) on button[onclick='addElement()']
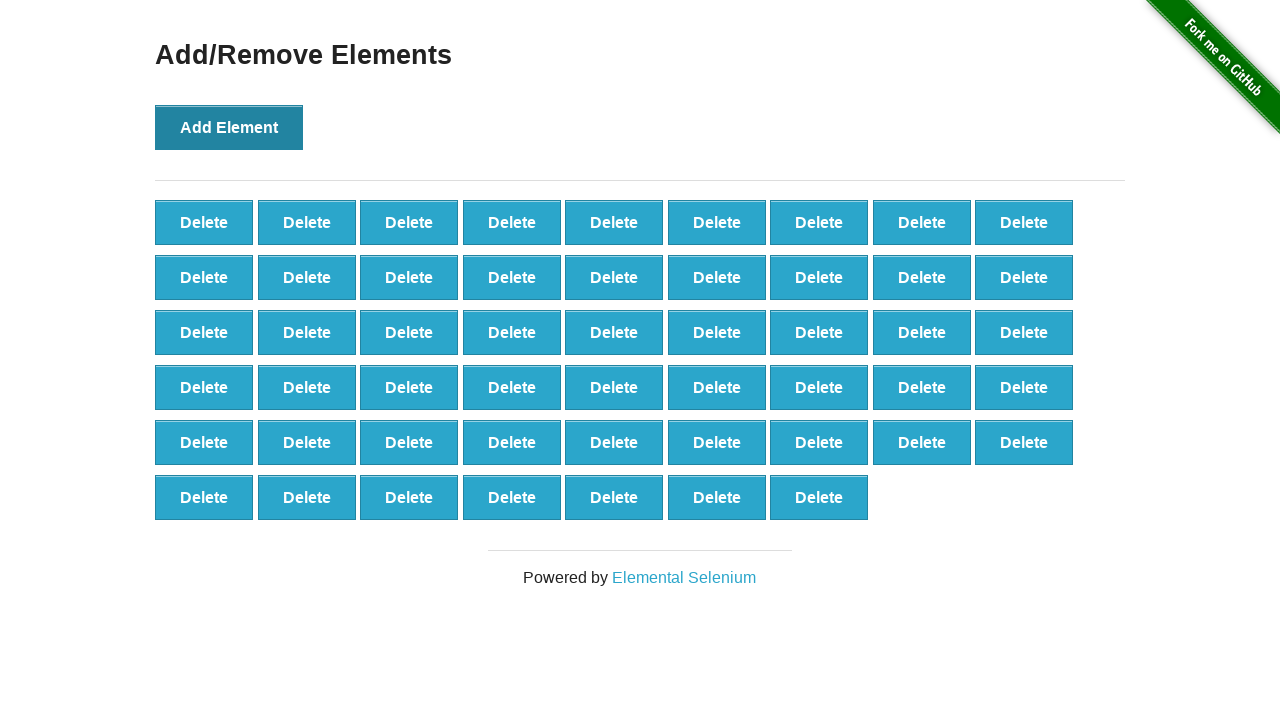

Clicked 'Add Element' button (iteration 53/100) at (229, 127) on button[onclick='addElement()']
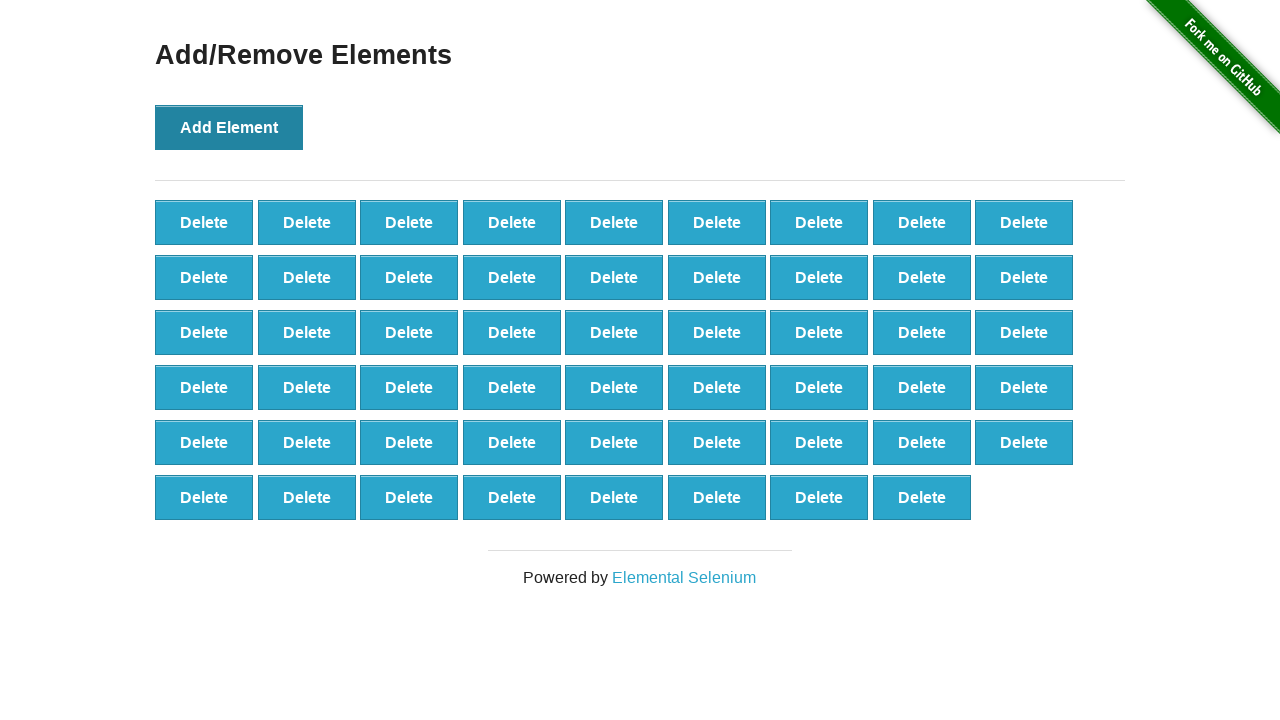

Clicked 'Add Element' button (iteration 54/100) at (229, 127) on button[onclick='addElement()']
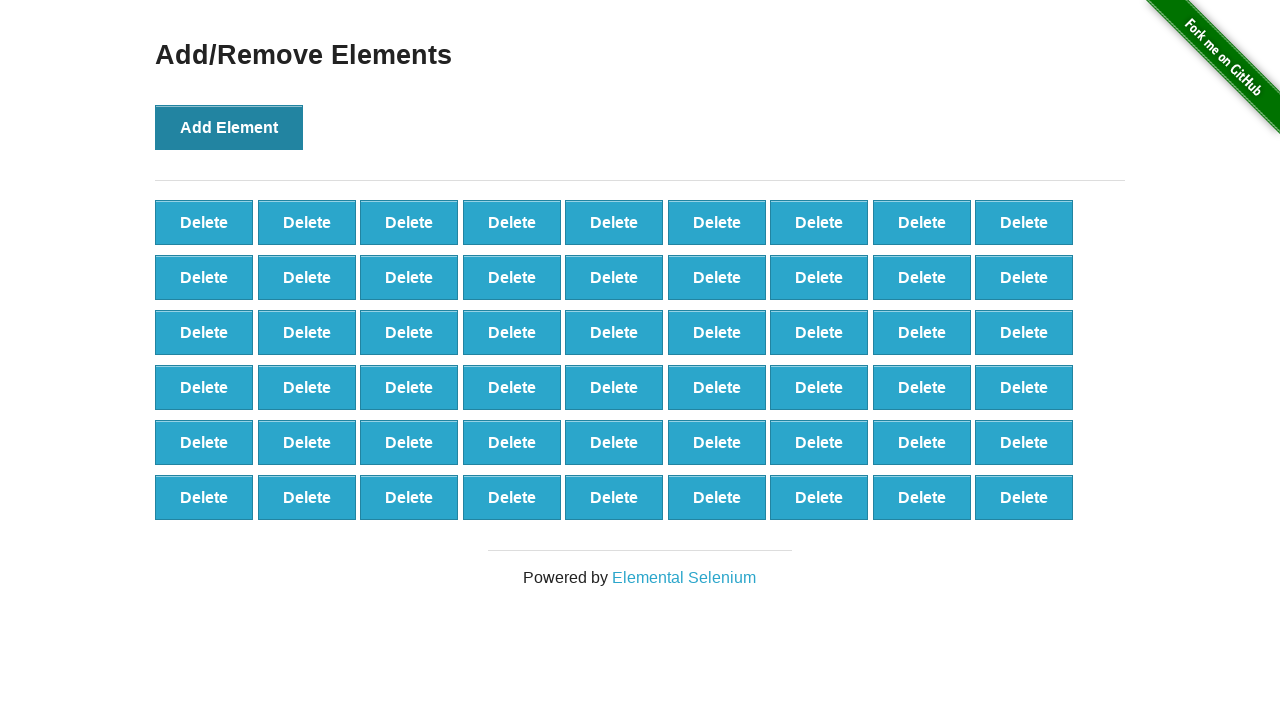

Clicked 'Add Element' button (iteration 55/100) at (229, 127) on button[onclick='addElement()']
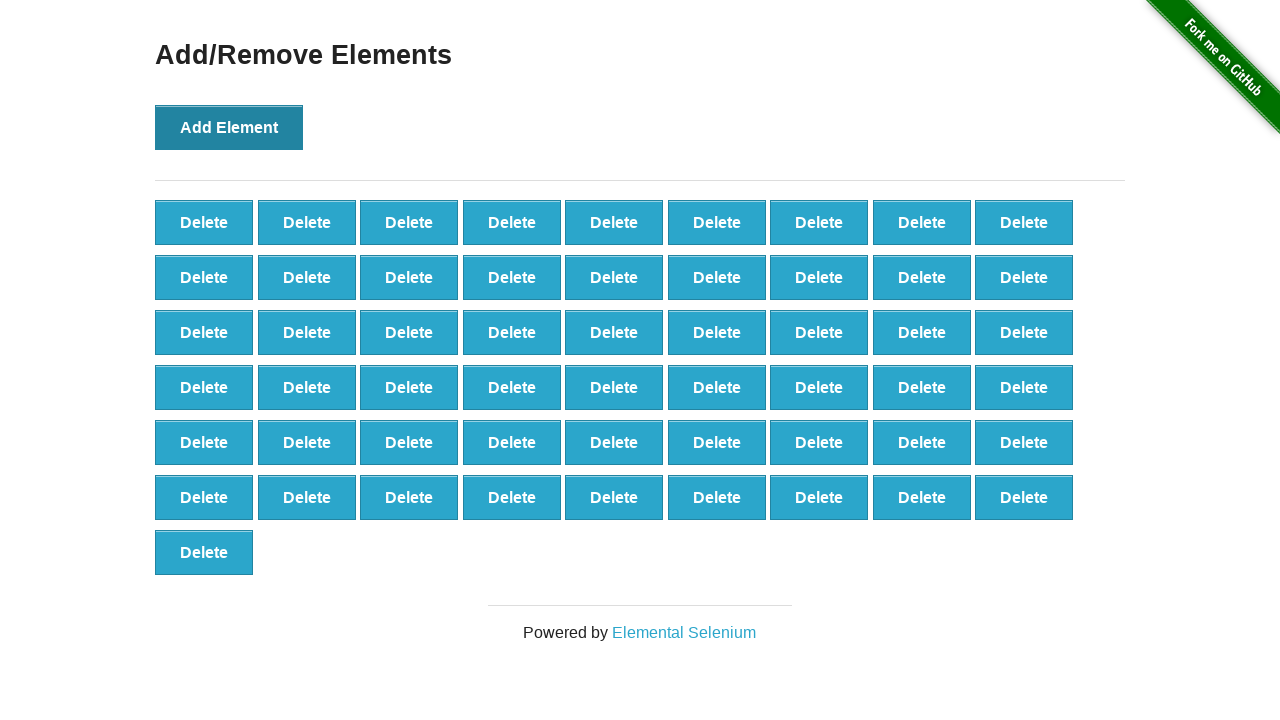

Clicked 'Add Element' button (iteration 56/100) at (229, 127) on button[onclick='addElement()']
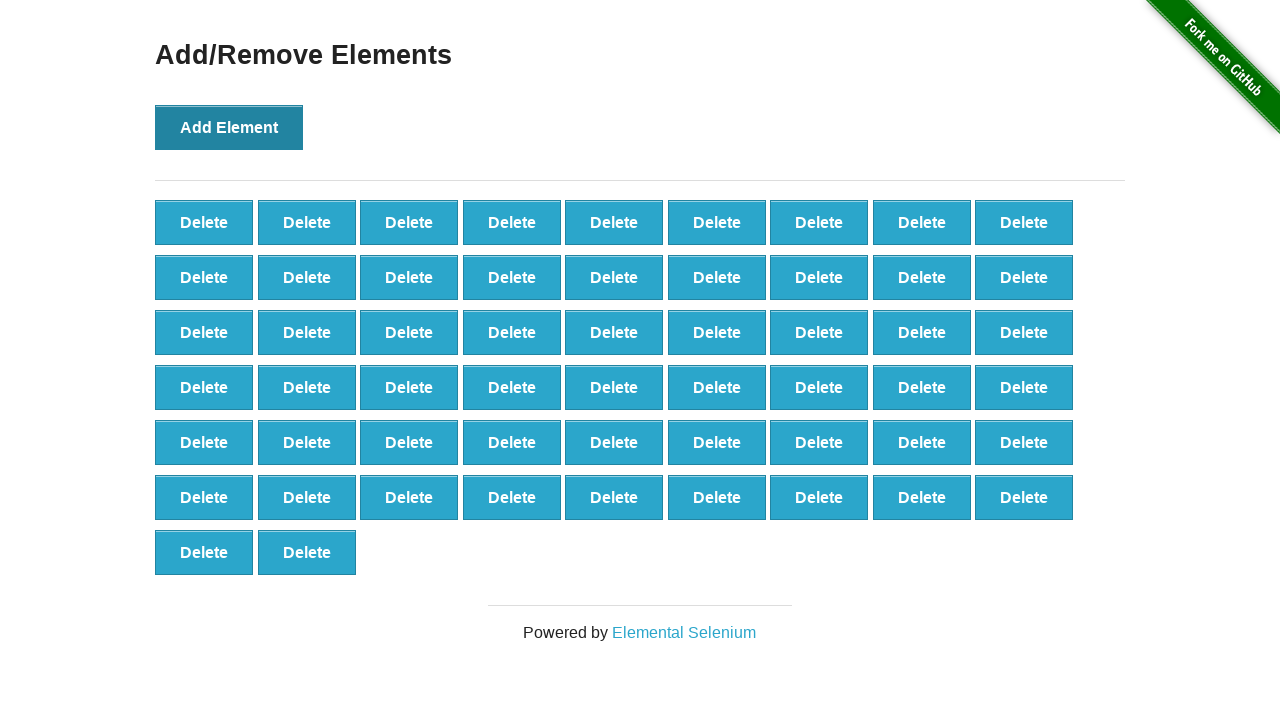

Clicked 'Add Element' button (iteration 57/100) at (229, 127) on button[onclick='addElement()']
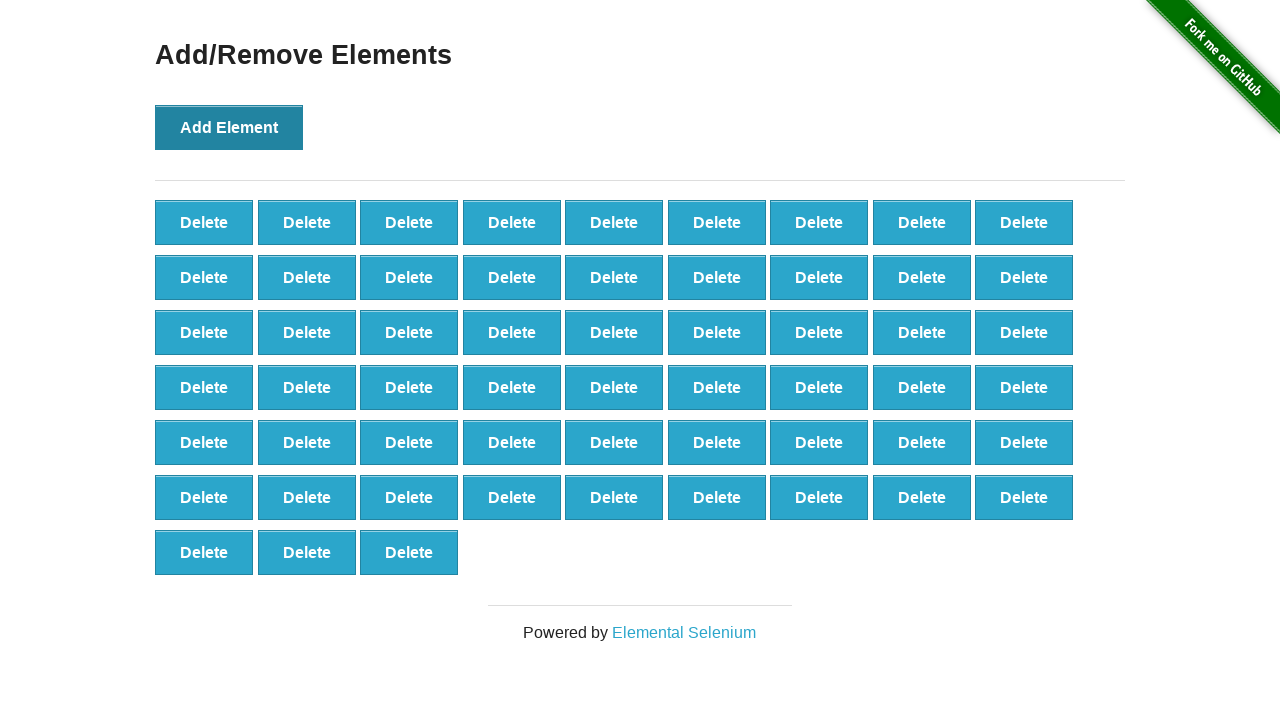

Clicked 'Add Element' button (iteration 58/100) at (229, 127) on button[onclick='addElement()']
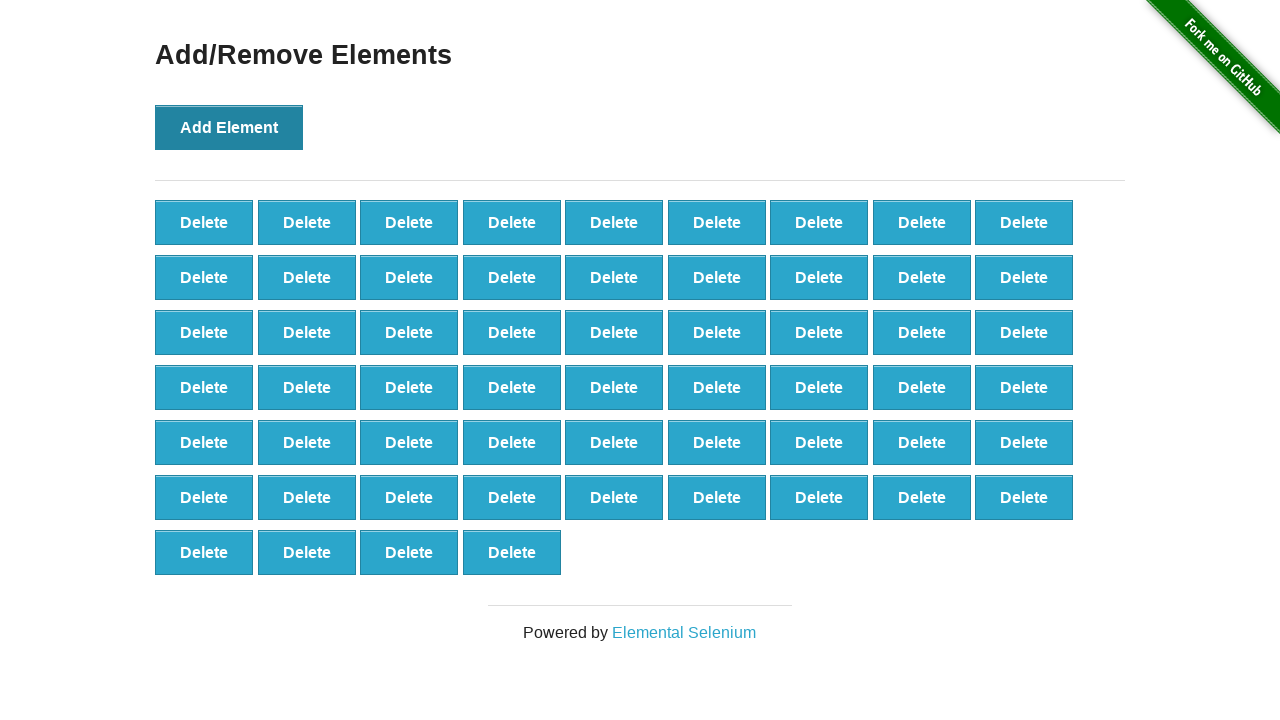

Clicked 'Add Element' button (iteration 59/100) at (229, 127) on button[onclick='addElement()']
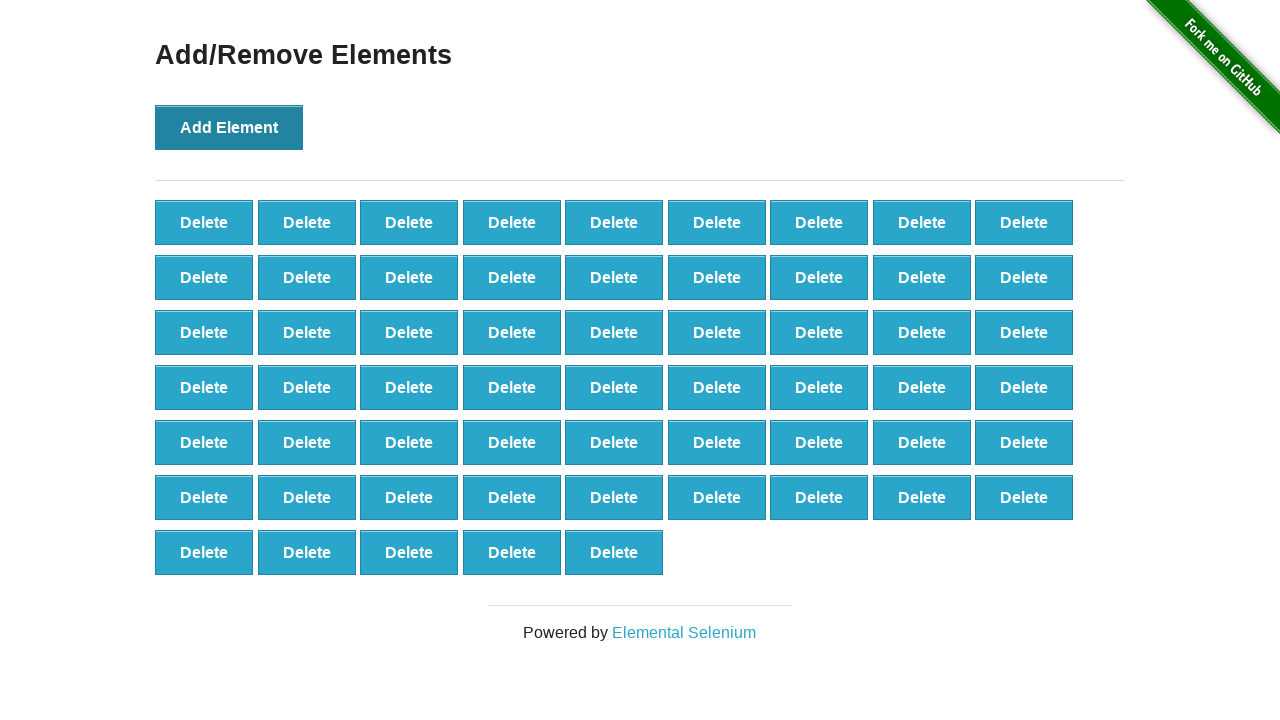

Clicked 'Add Element' button (iteration 60/100) at (229, 127) on button[onclick='addElement()']
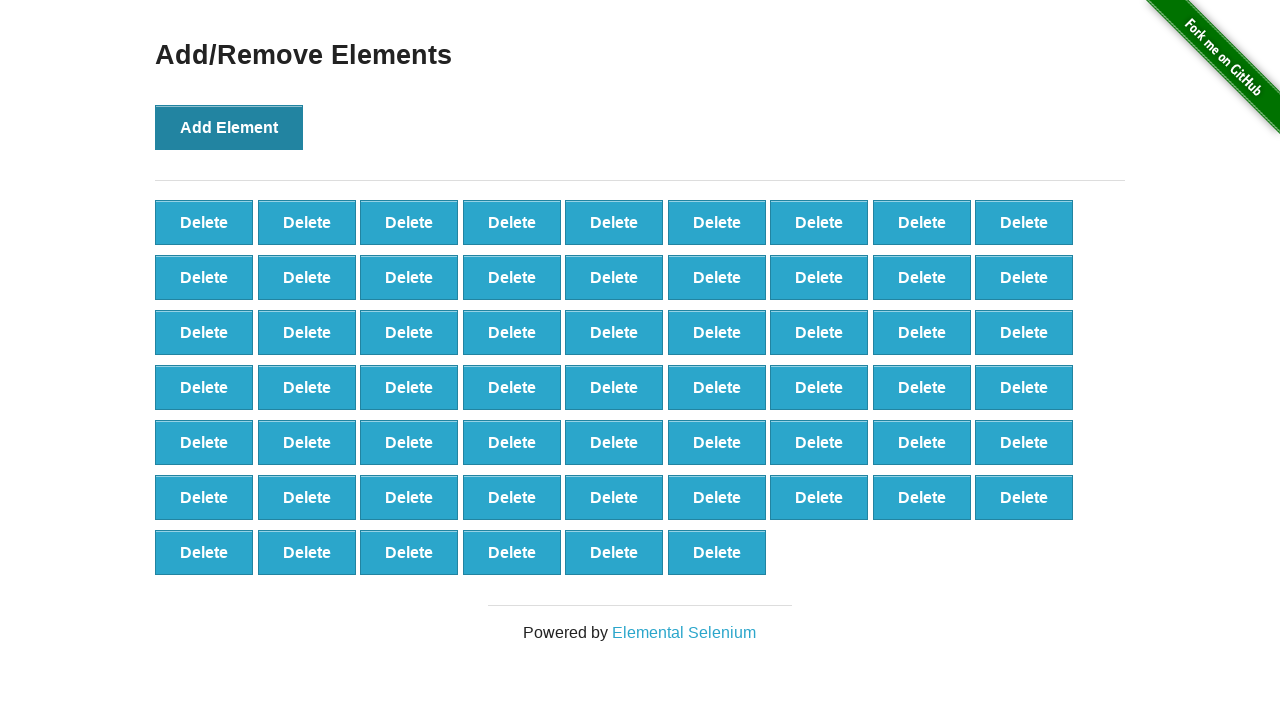

Clicked 'Add Element' button (iteration 61/100) at (229, 127) on button[onclick='addElement()']
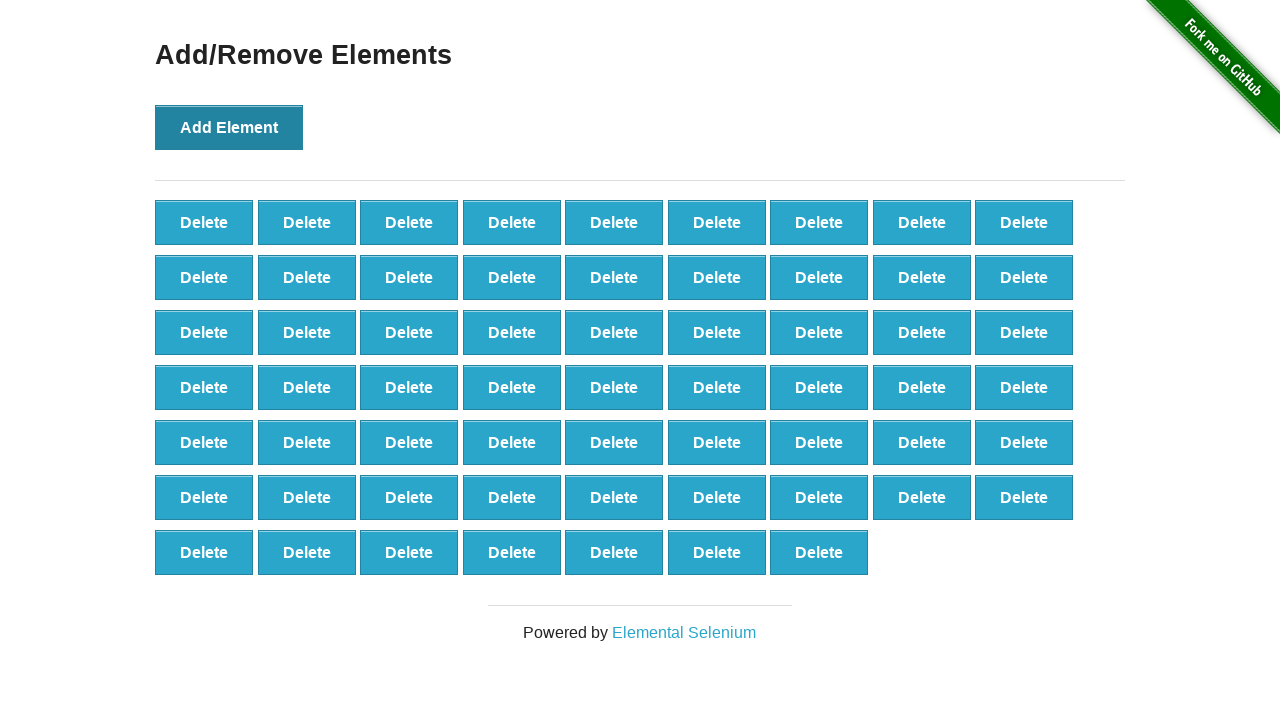

Clicked 'Add Element' button (iteration 62/100) at (229, 127) on button[onclick='addElement()']
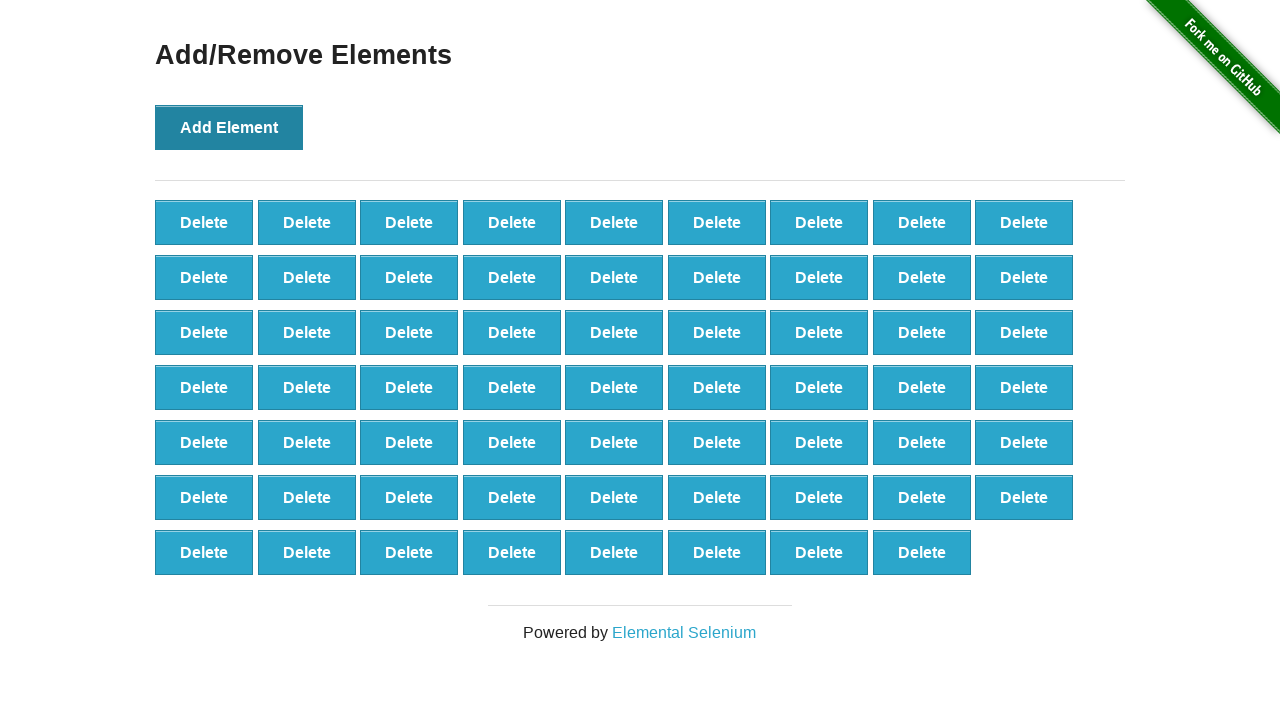

Clicked 'Add Element' button (iteration 63/100) at (229, 127) on button[onclick='addElement()']
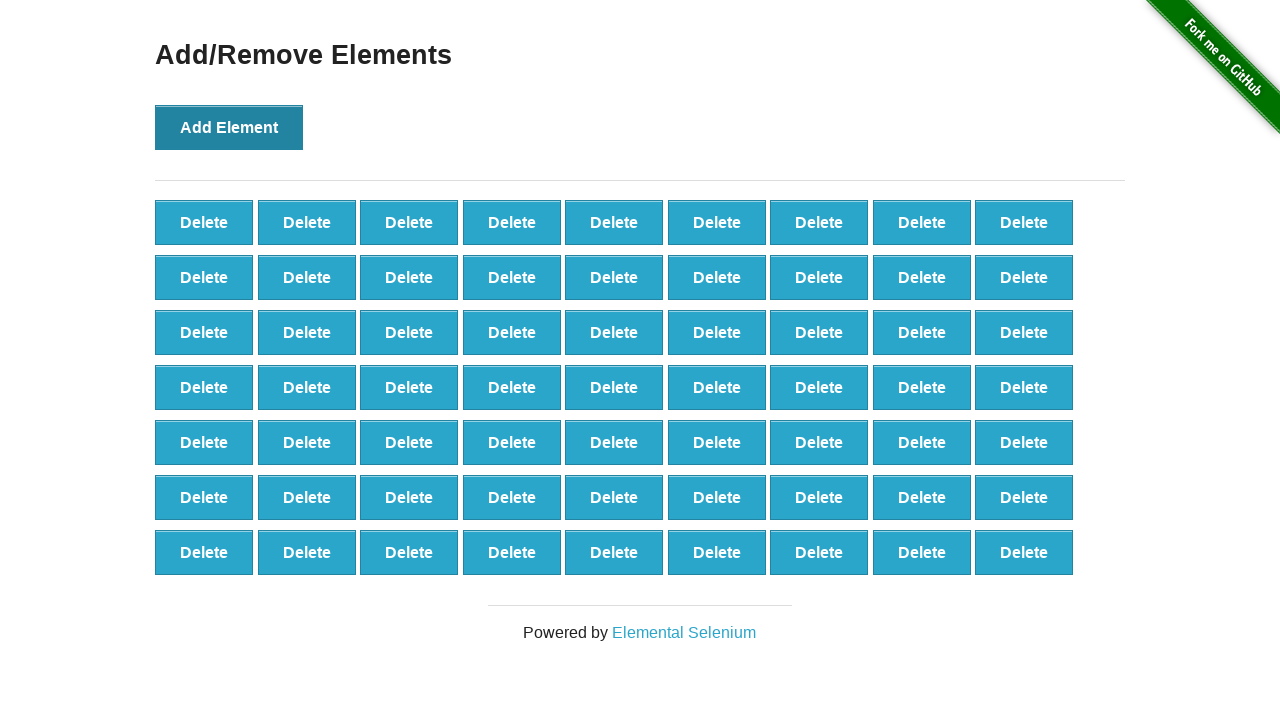

Clicked 'Add Element' button (iteration 64/100) at (229, 127) on button[onclick='addElement()']
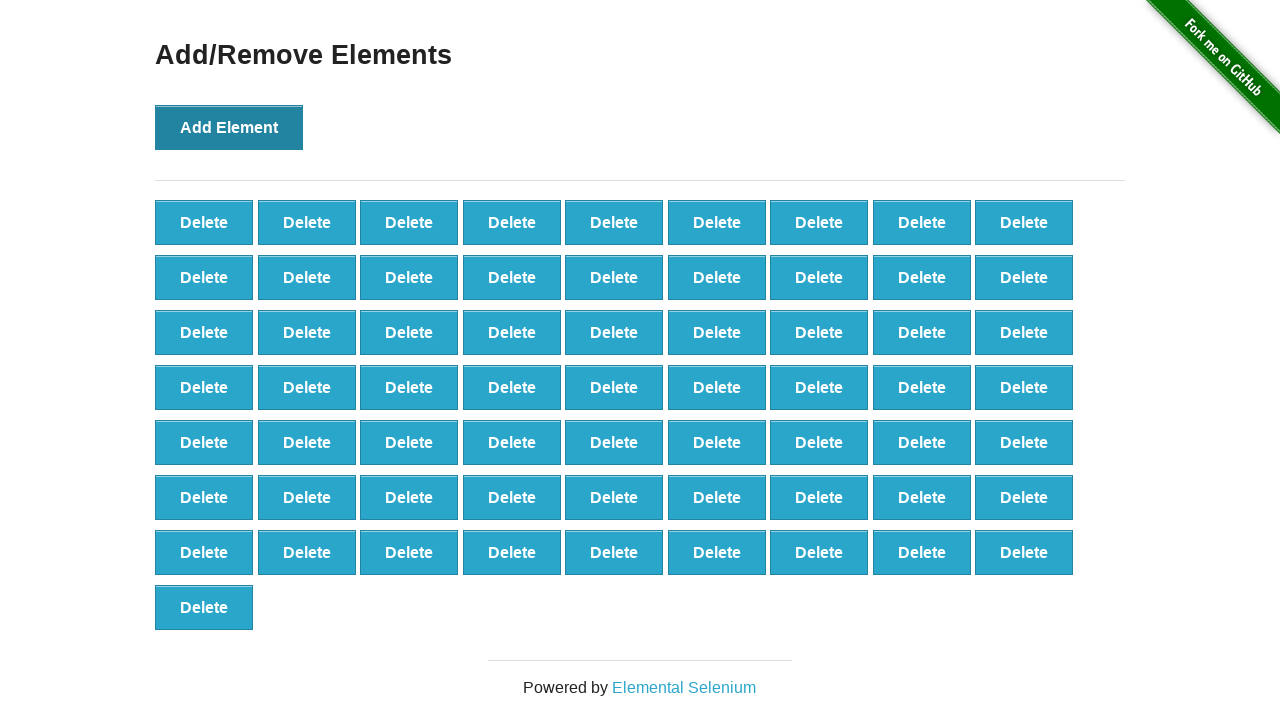

Clicked 'Add Element' button (iteration 65/100) at (229, 127) on button[onclick='addElement()']
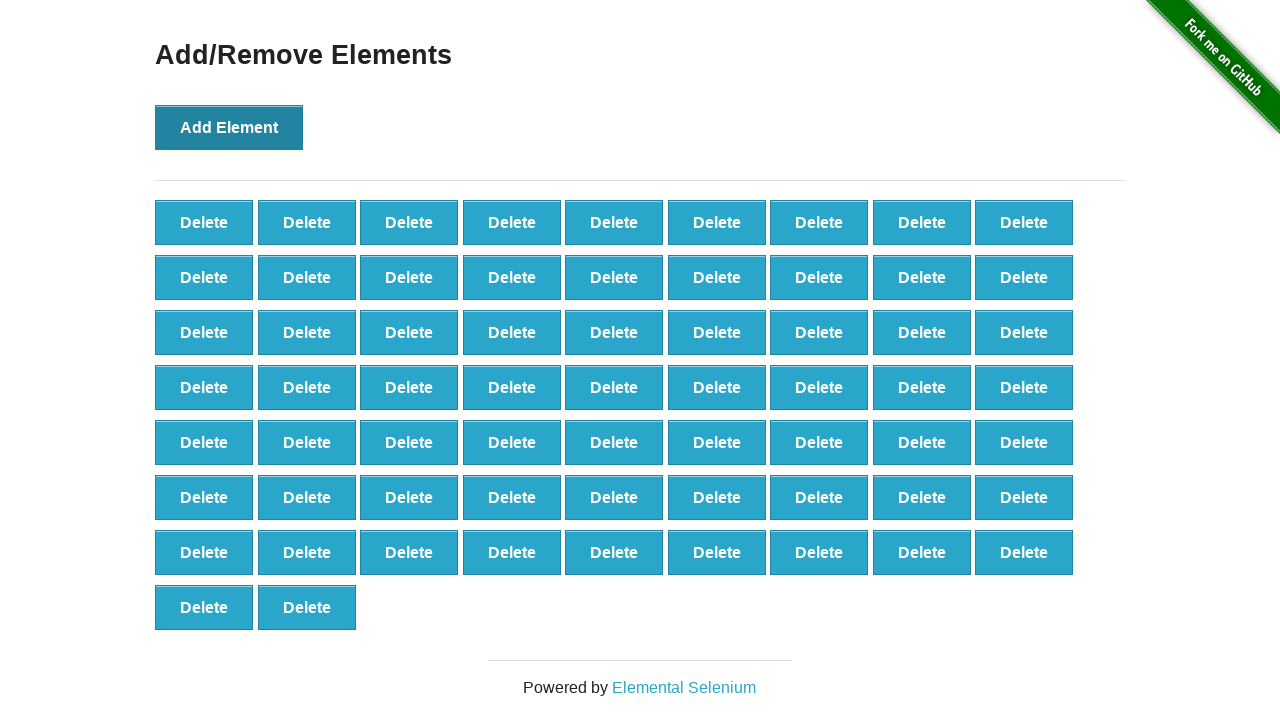

Clicked 'Add Element' button (iteration 66/100) at (229, 127) on button[onclick='addElement()']
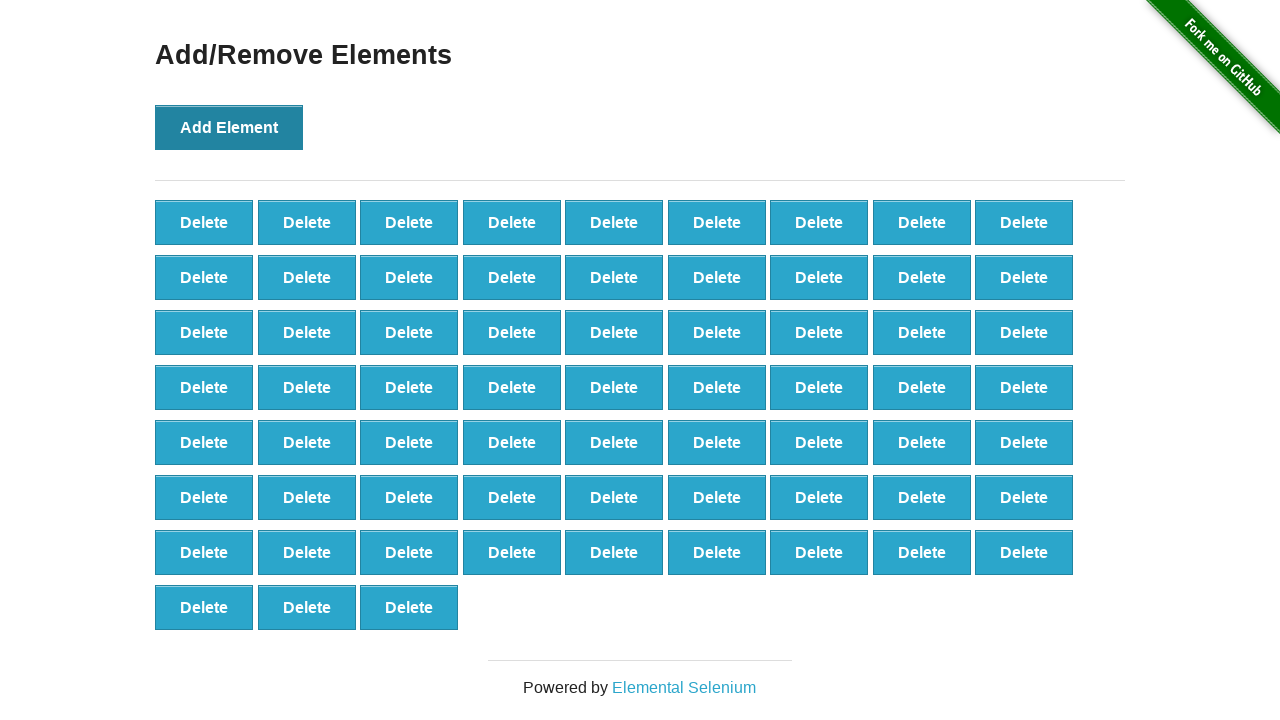

Clicked 'Add Element' button (iteration 67/100) at (229, 127) on button[onclick='addElement()']
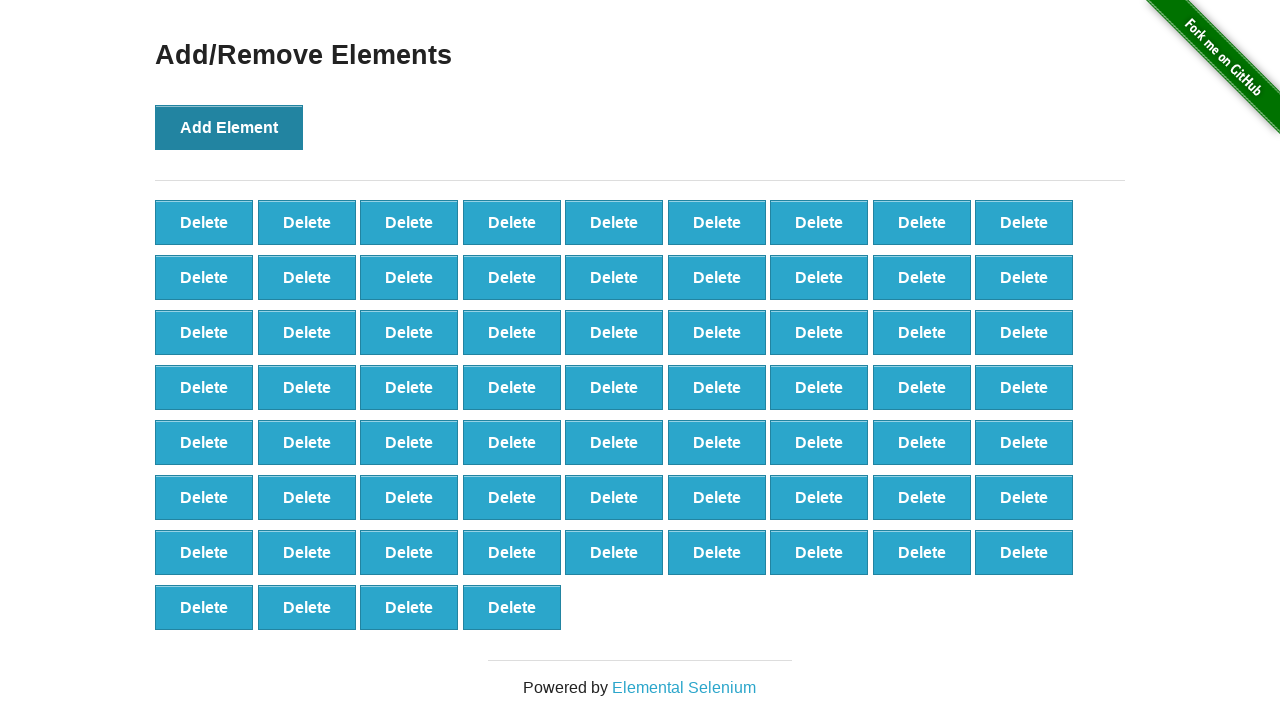

Clicked 'Add Element' button (iteration 68/100) at (229, 127) on button[onclick='addElement()']
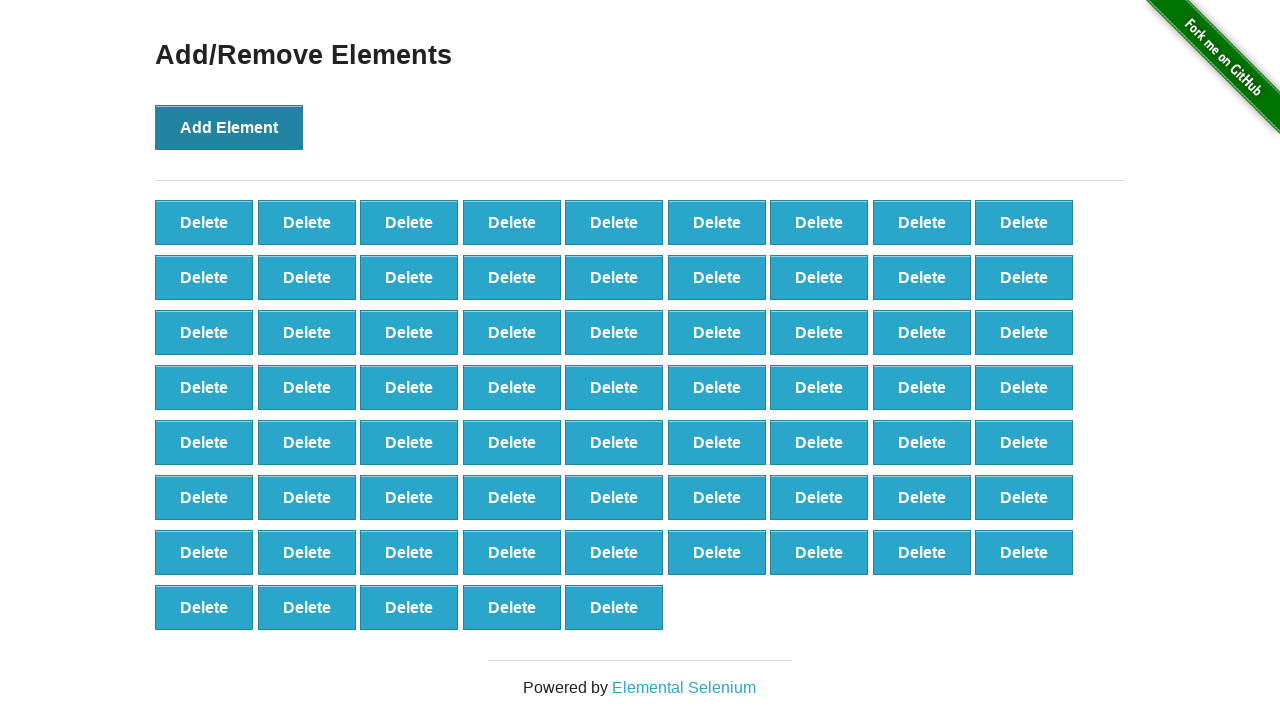

Clicked 'Add Element' button (iteration 69/100) at (229, 127) on button[onclick='addElement()']
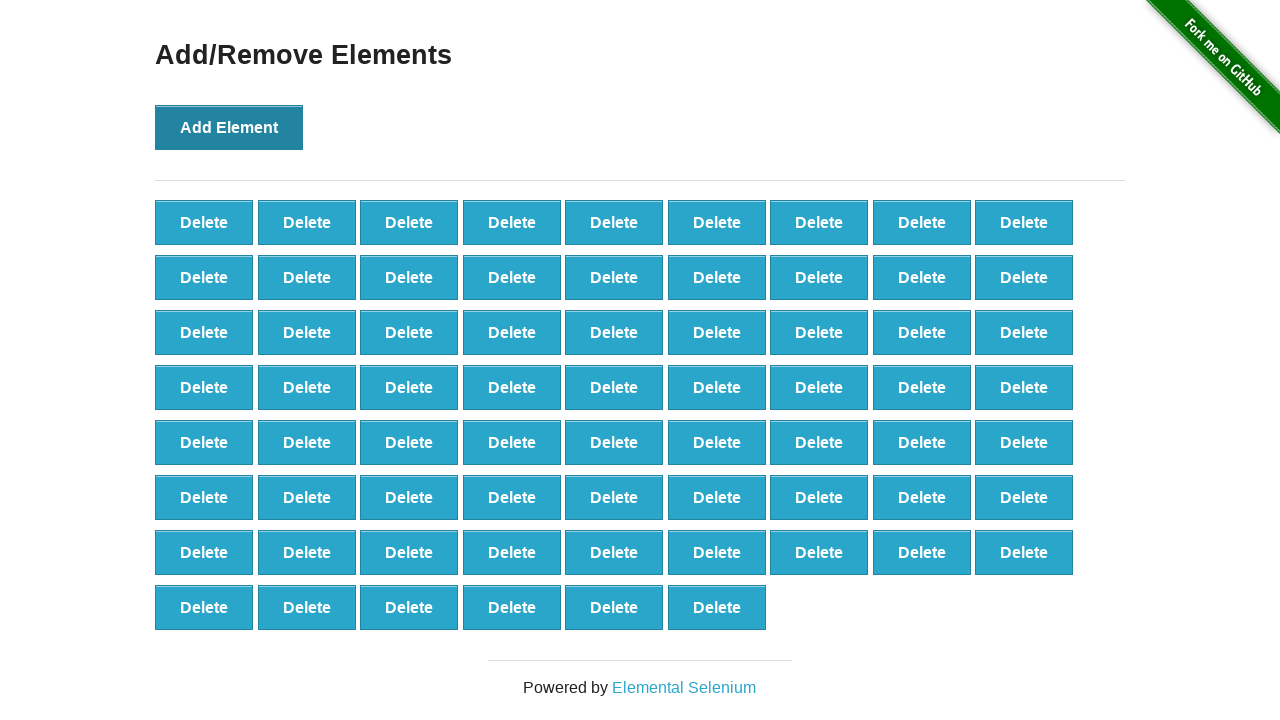

Clicked 'Add Element' button (iteration 70/100) at (229, 127) on button[onclick='addElement()']
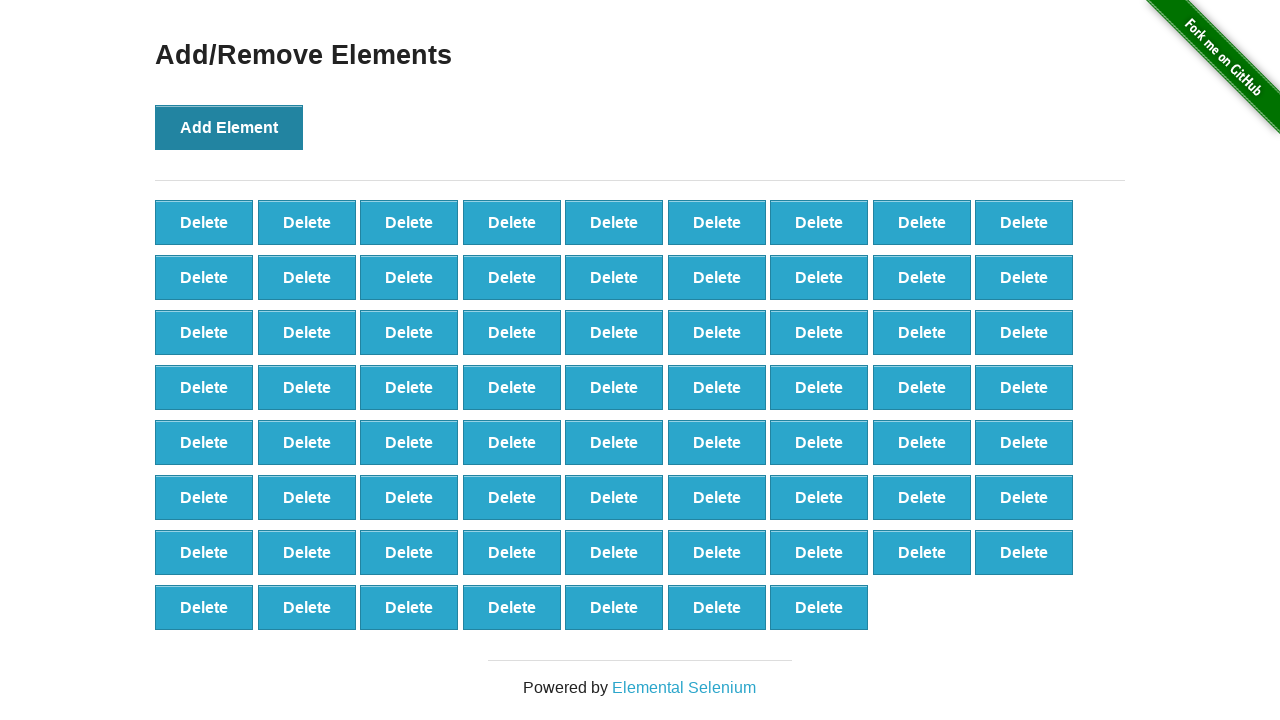

Clicked 'Add Element' button (iteration 71/100) at (229, 127) on button[onclick='addElement()']
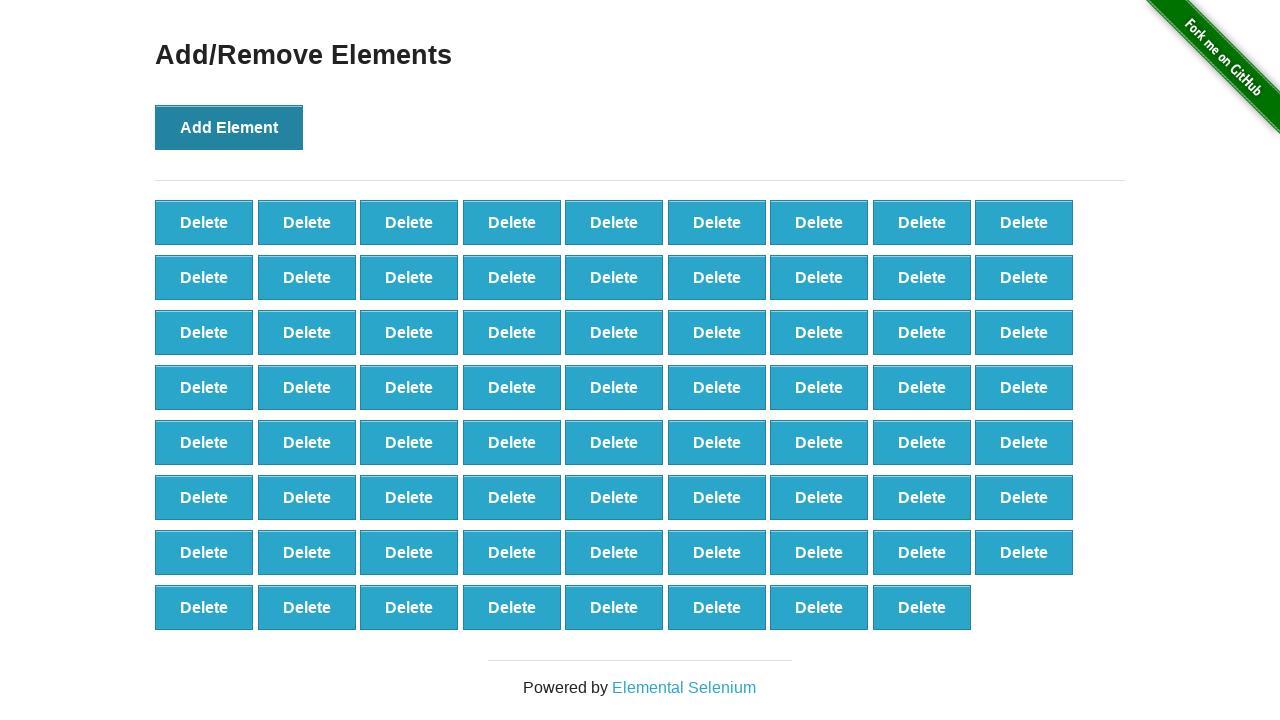

Clicked 'Add Element' button (iteration 72/100) at (229, 127) on button[onclick='addElement()']
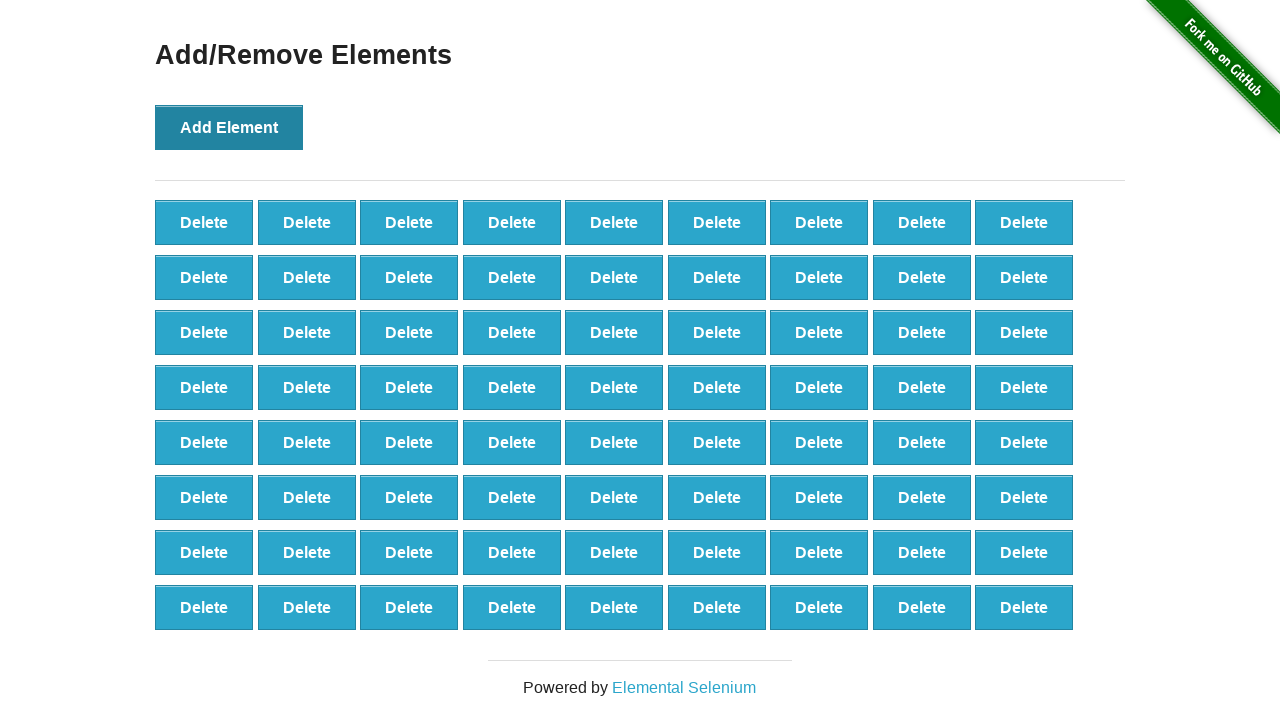

Clicked 'Add Element' button (iteration 73/100) at (229, 127) on button[onclick='addElement()']
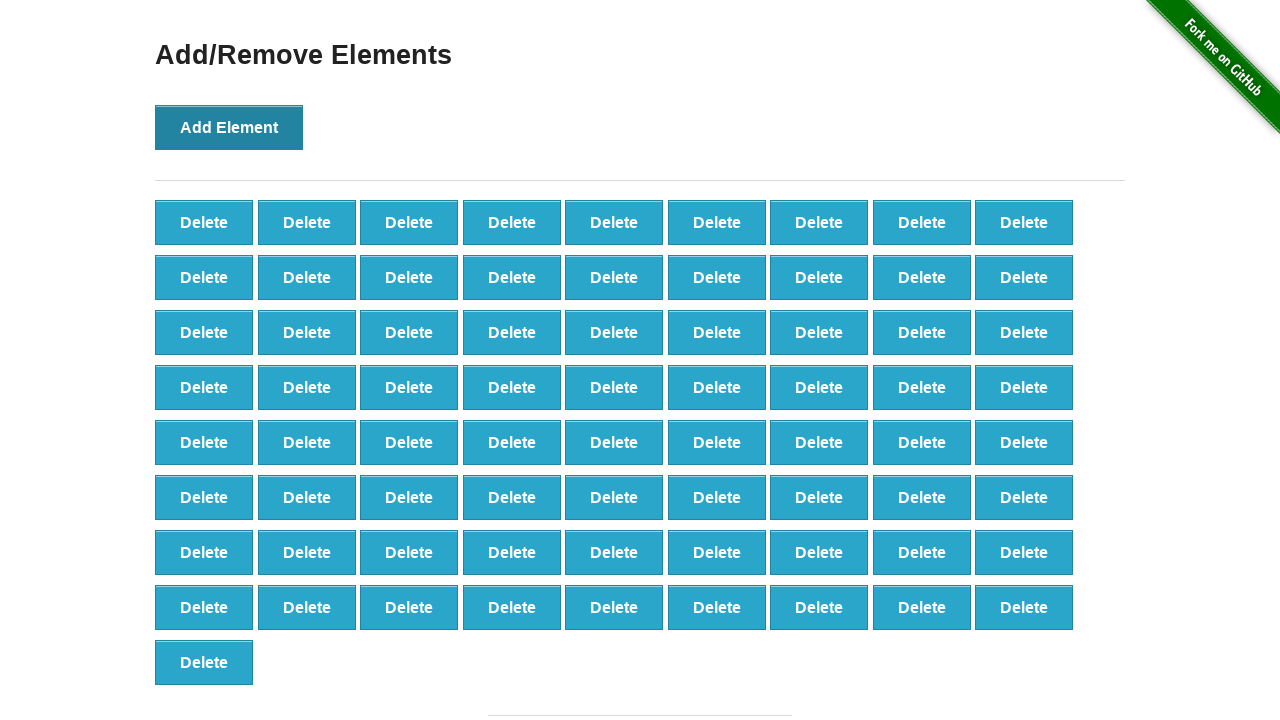

Clicked 'Add Element' button (iteration 74/100) at (229, 127) on button[onclick='addElement()']
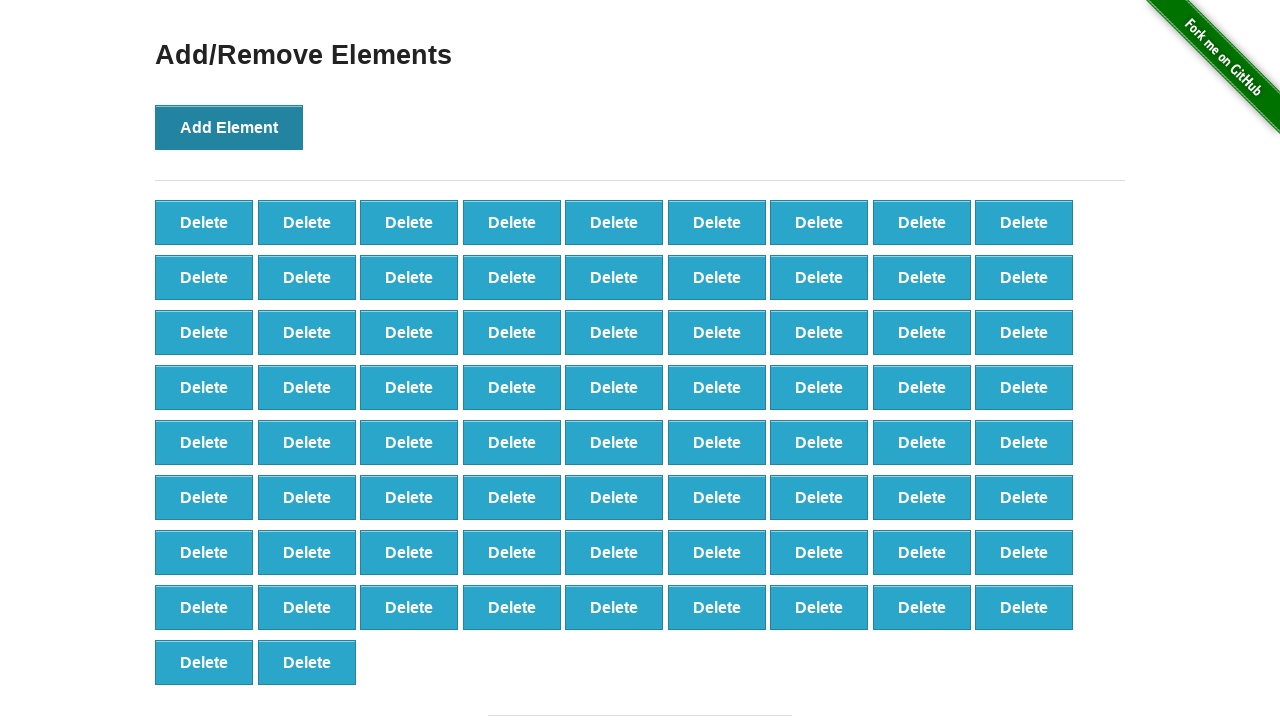

Clicked 'Add Element' button (iteration 75/100) at (229, 127) on button[onclick='addElement()']
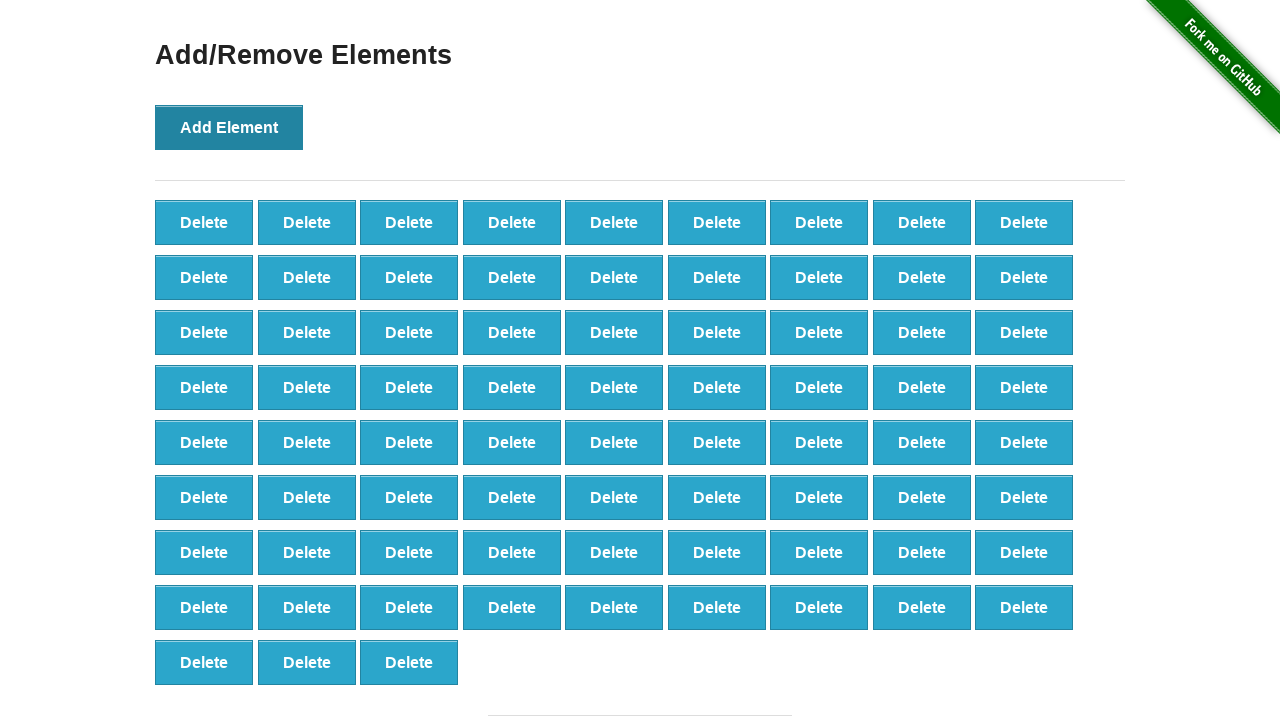

Clicked 'Add Element' button (iteration 76/100) at (229, 127) on button[onclick='addElement()']
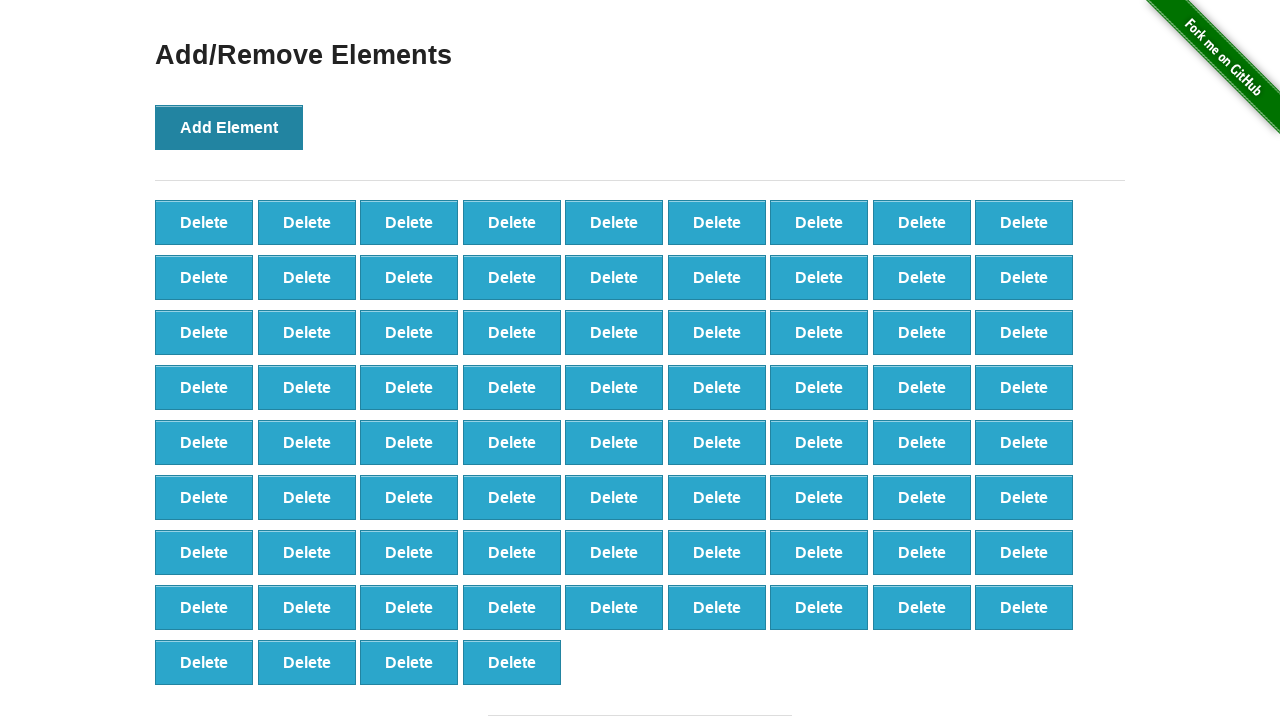

Clicked 'Add Element' button (iteration 77/100) at (229, 127) on button[onclick='addElement()']
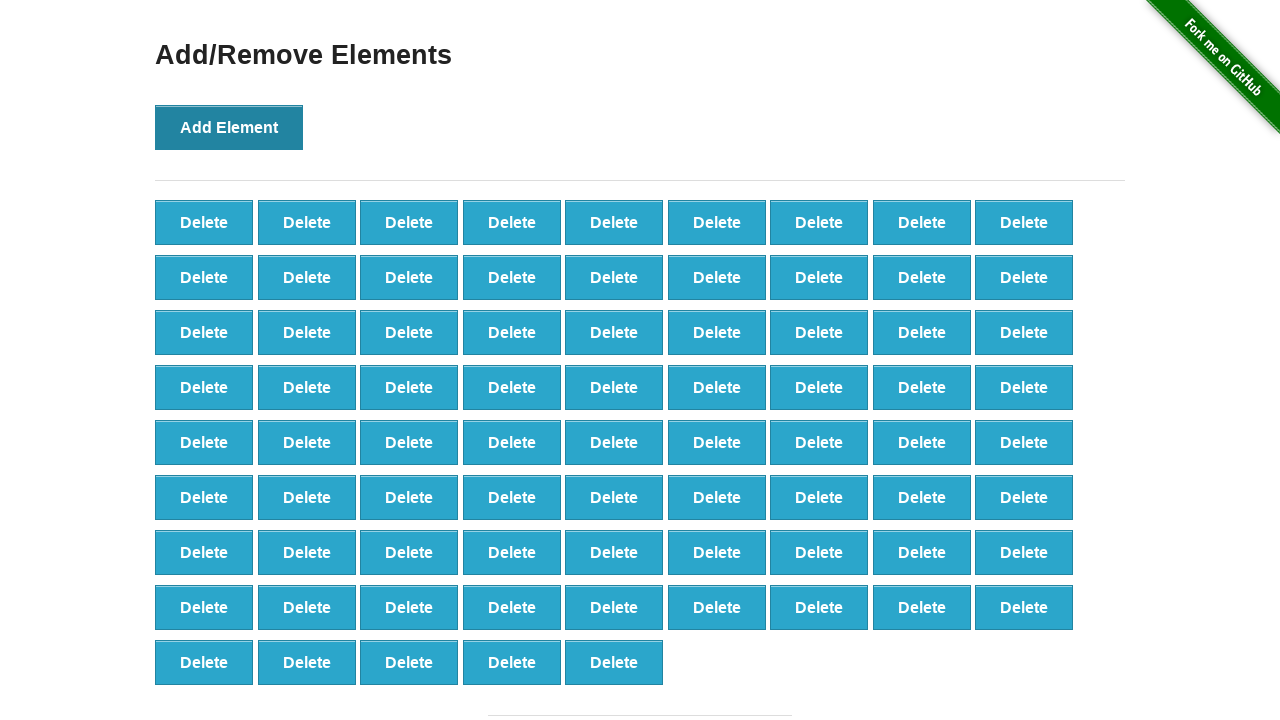

Clicked 'Add Element' button (iteration 78/100) at (229, 127) on button[onclick='addElement()']
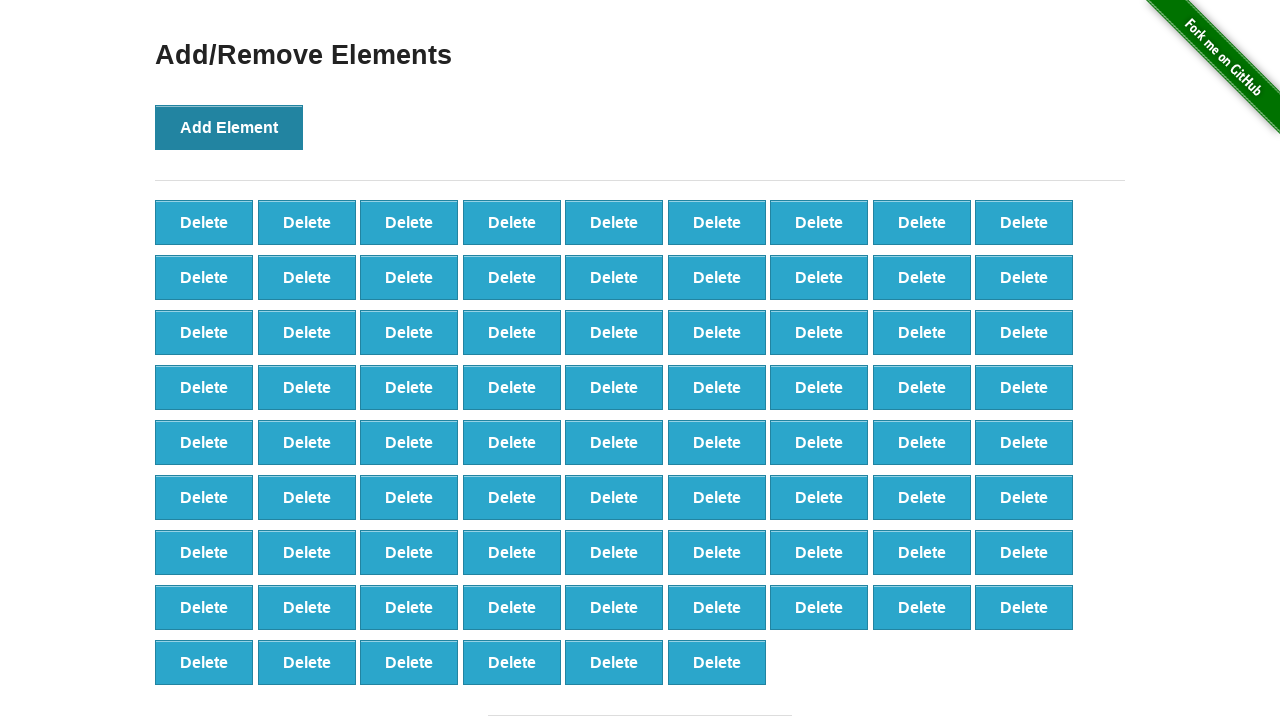

Clicked 'Add Element' button (iteration 79/100) at (229, 127) on button[onclick='addElement()']
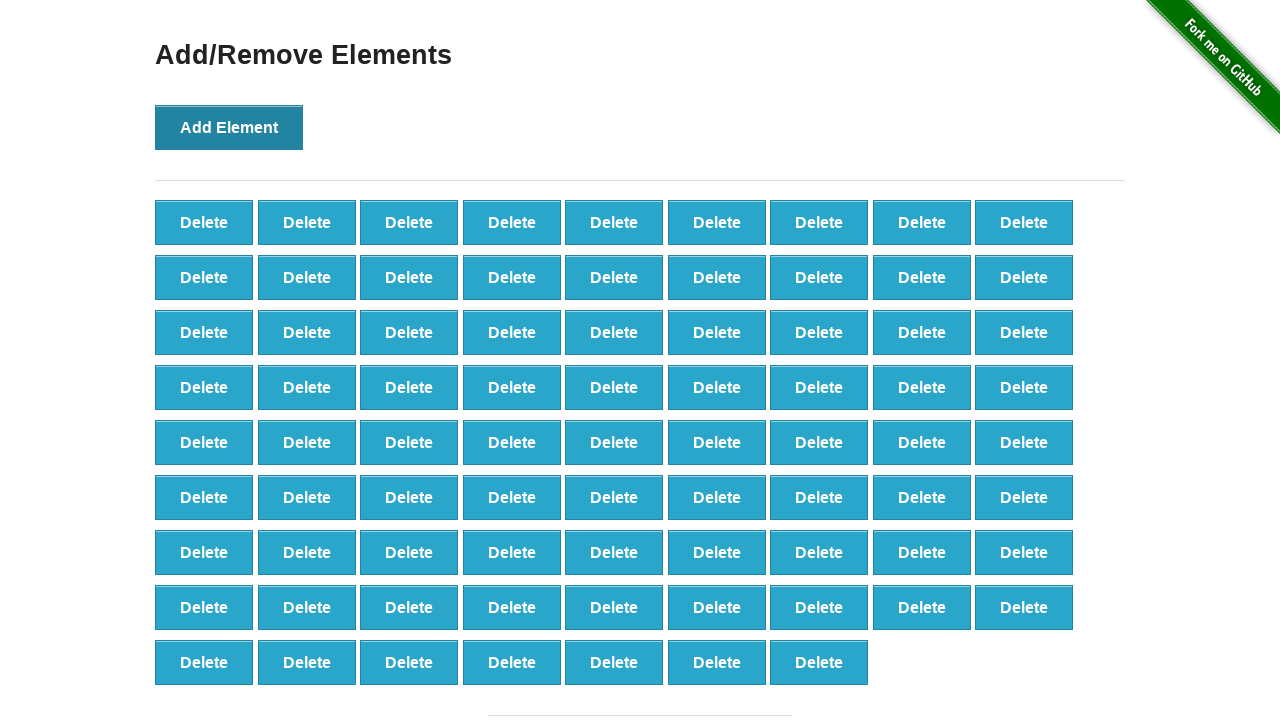

Clicked 'Add Element' button (iteration 80/100) at (229, 127) on button[onclick='addElement()']
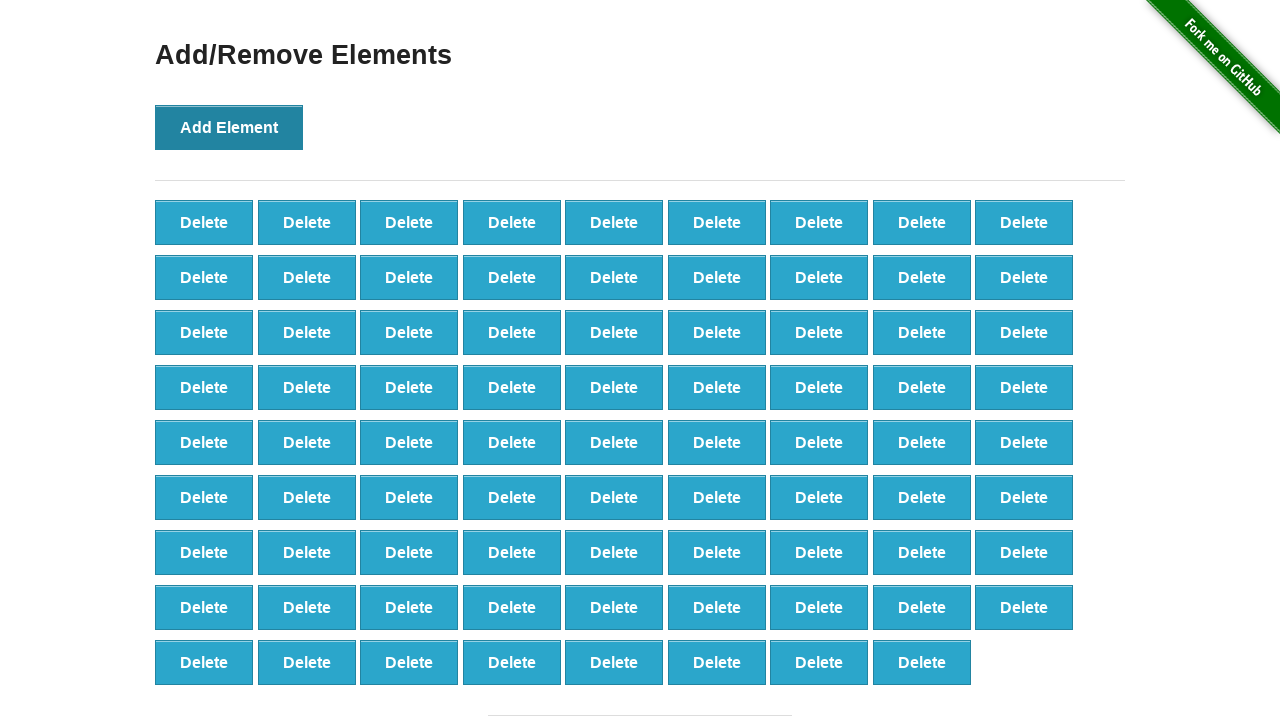

Clicked 'Add Element' button (iteration 81/100) at (229, 127) on button[onclick='addElement()']
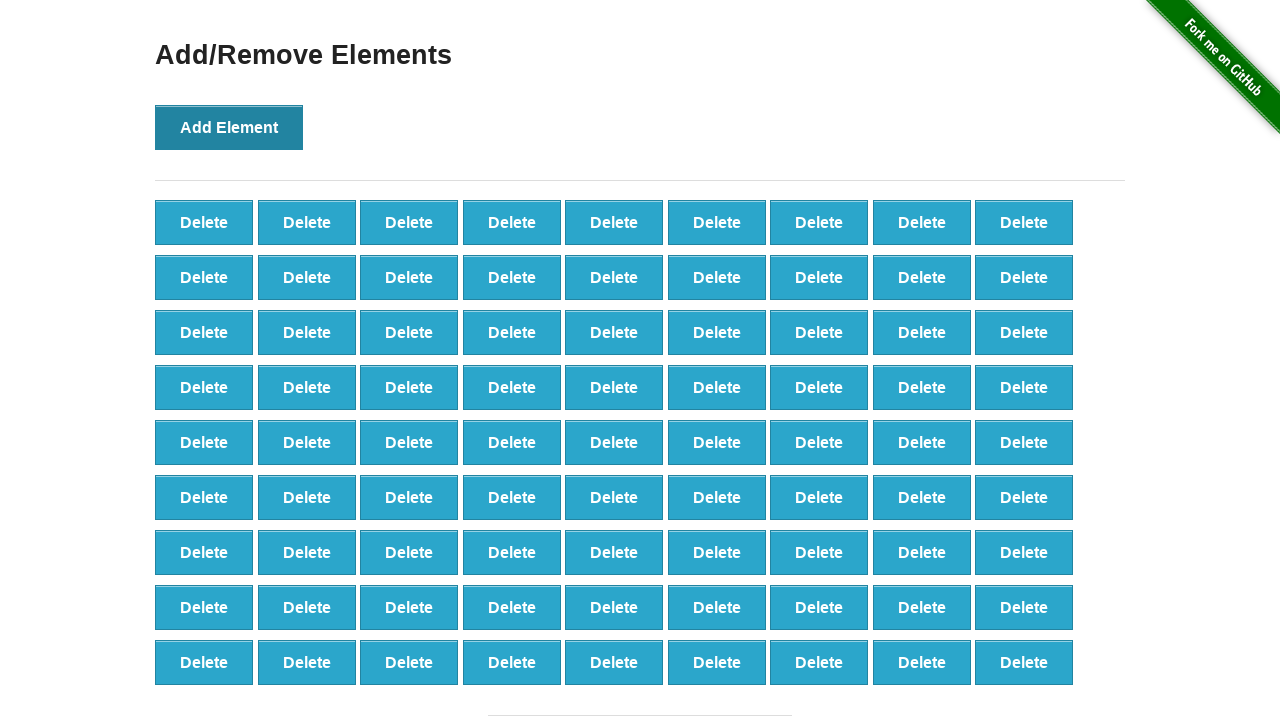

Clicked 'Add Element' button (iteration 82/100) at (229, 127) on button[onclick='addElement()']
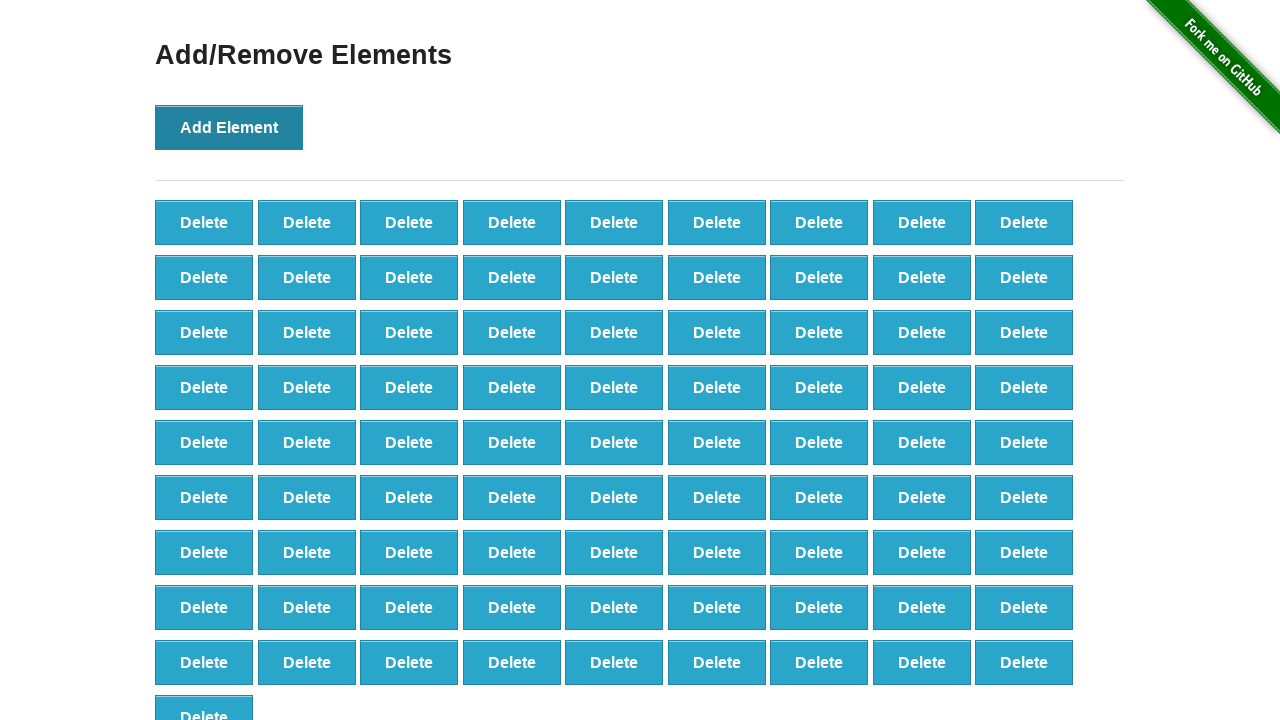

Clicked 'Add Element' button (iteration 83/100) at (229, 127) on button[onclick='addElement()']
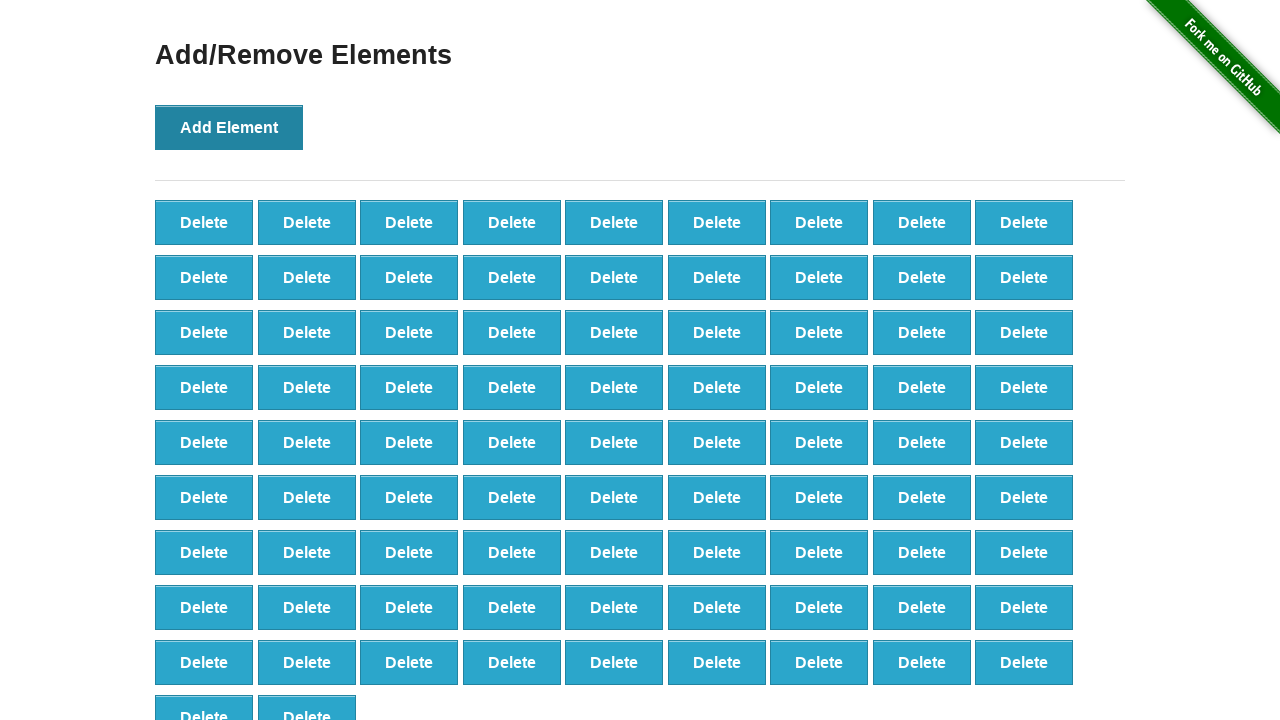

Clicked 'Add Element' button (iteration 84/100) at (229, 127) on button[onclick='addElement()']
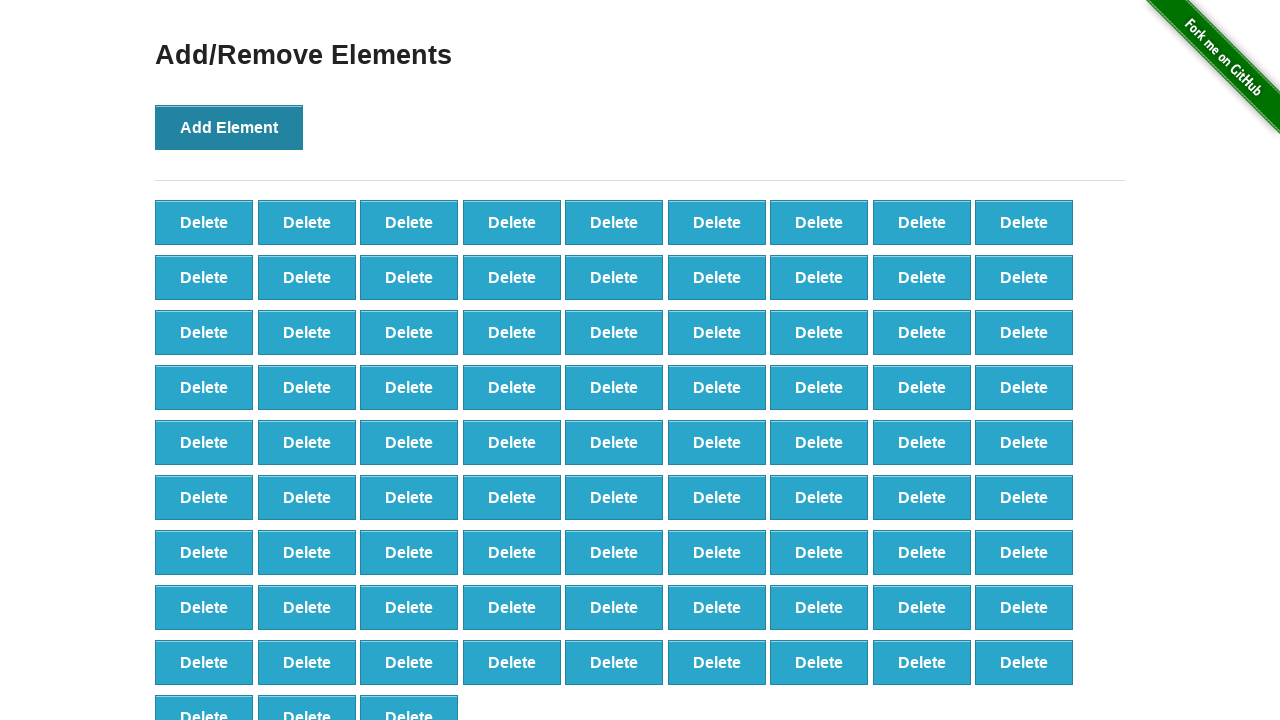

Clicked 'Add Element' button (iteration 85/100) at (229, 127) on button[onclick='addElement()']
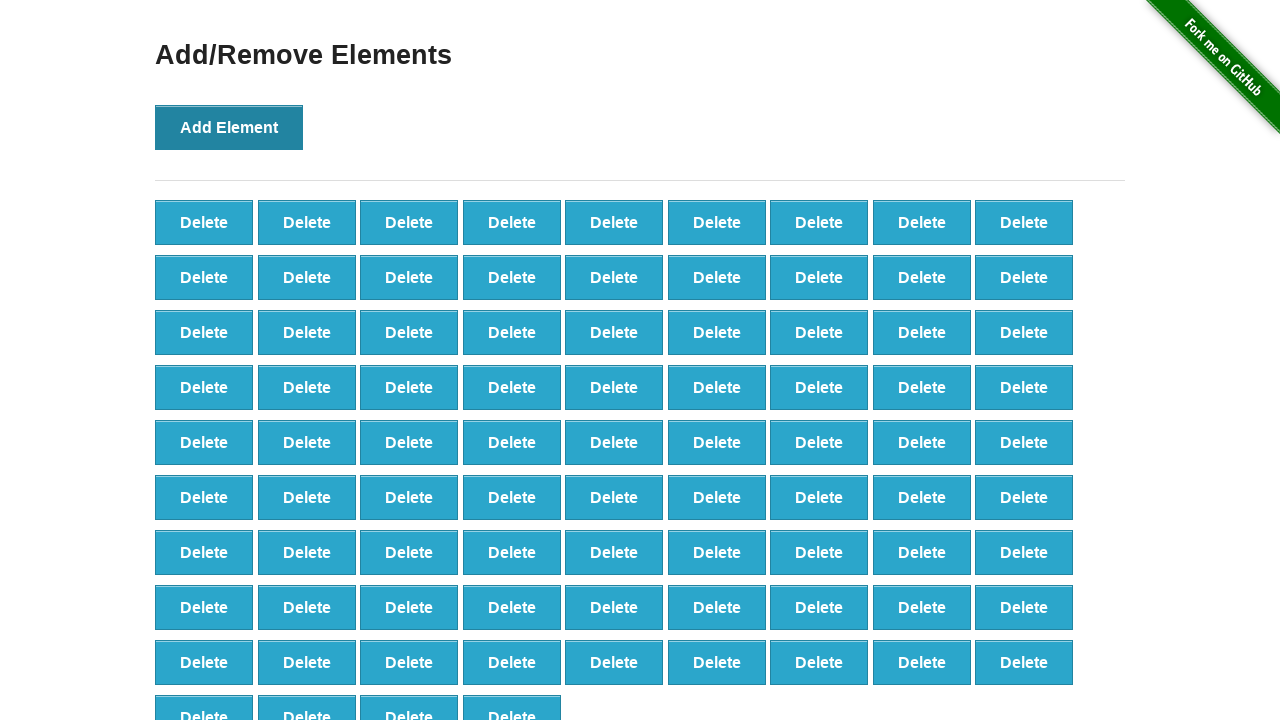

Clicked 'Add Element' button (iteration 86/100) at (229, 127) on button[onclick='addElement()']
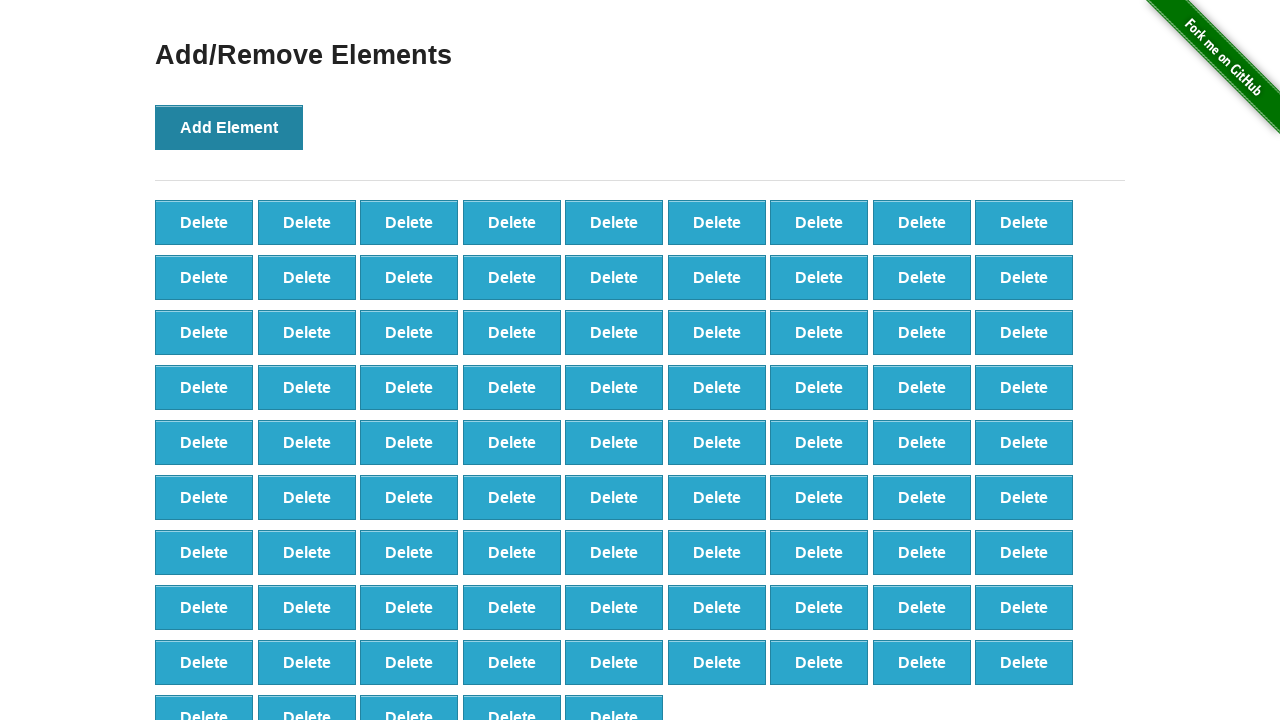

Clicked 'Add Element' button (iteration 87/100) at (229, 127) on button[onclick='addElement()']
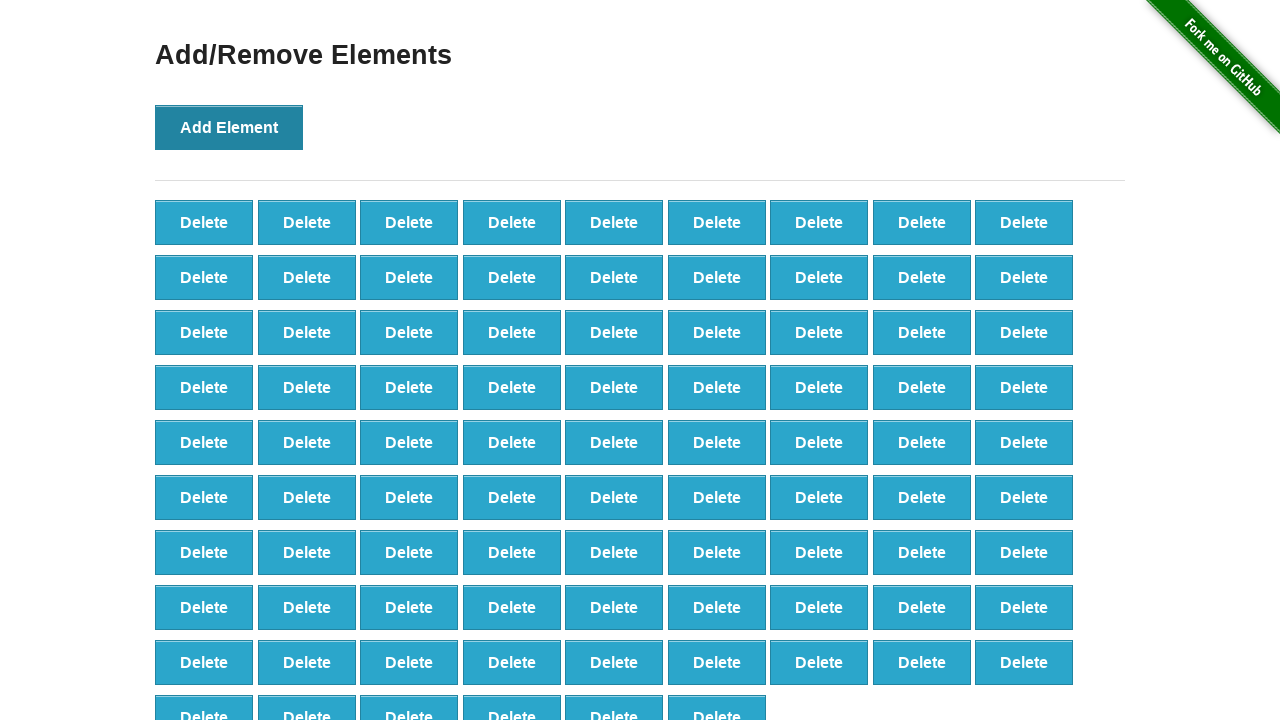

Clicked 'Add Element' button (iteration 88/100) at (229, 127) on button[onclick='addElement()']
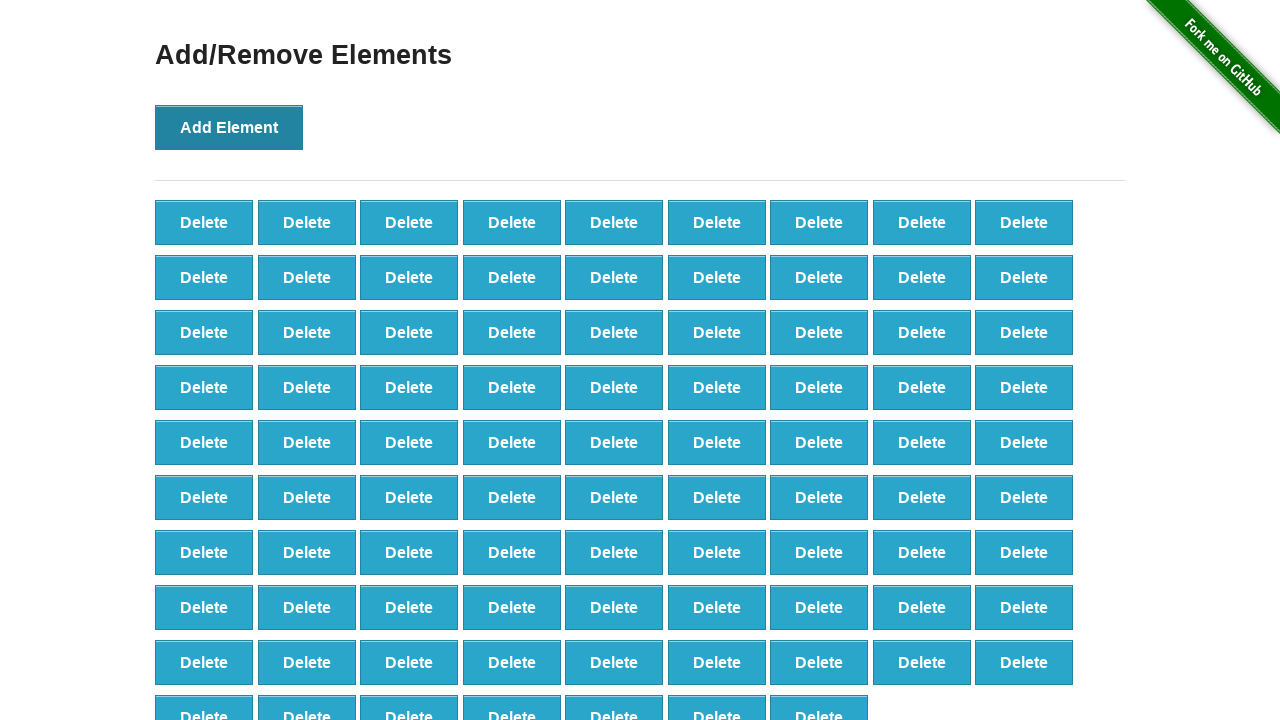

Clicked 'Add Element' button (iteration 89/100) at (229, 127) on button[onclick='addElement()']
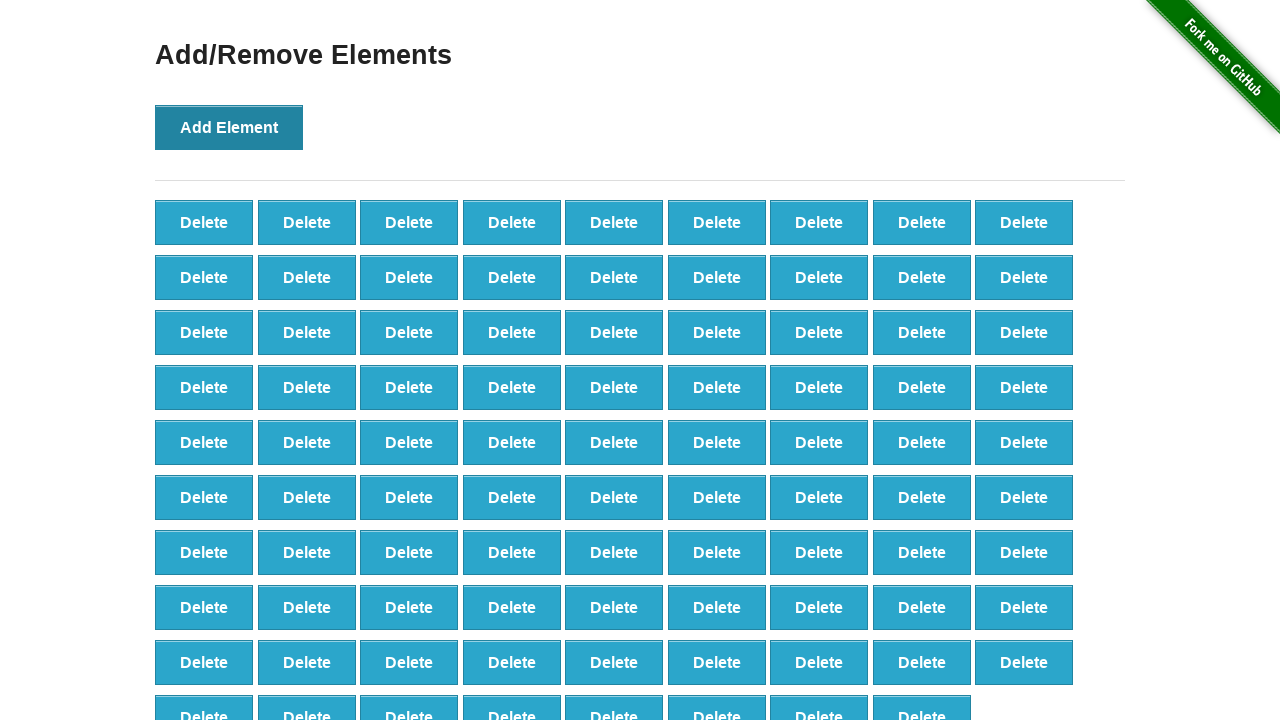

Clicked 'Add Element' button (iteration 90/100) at (229, 127) on button[onclick='addElement()']
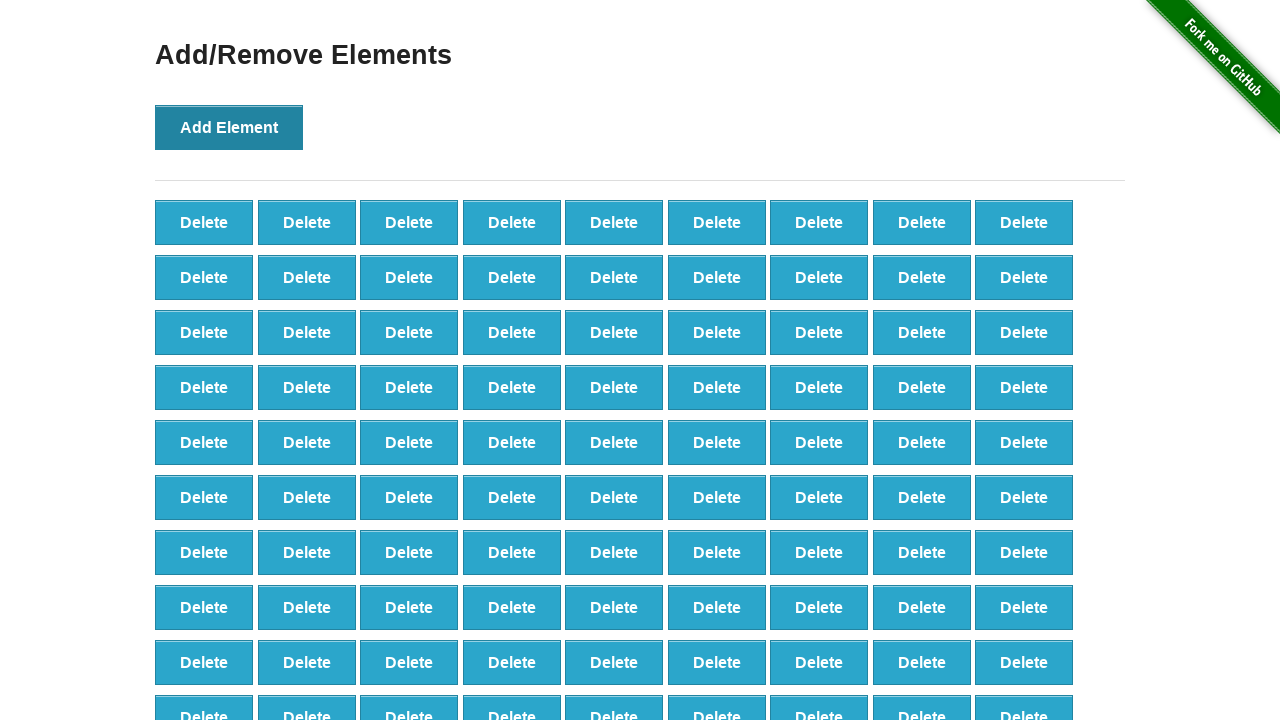

Clicked 'Add Element' button (iteration 91/100) at (229, 127) on button[onclick='addElement()']
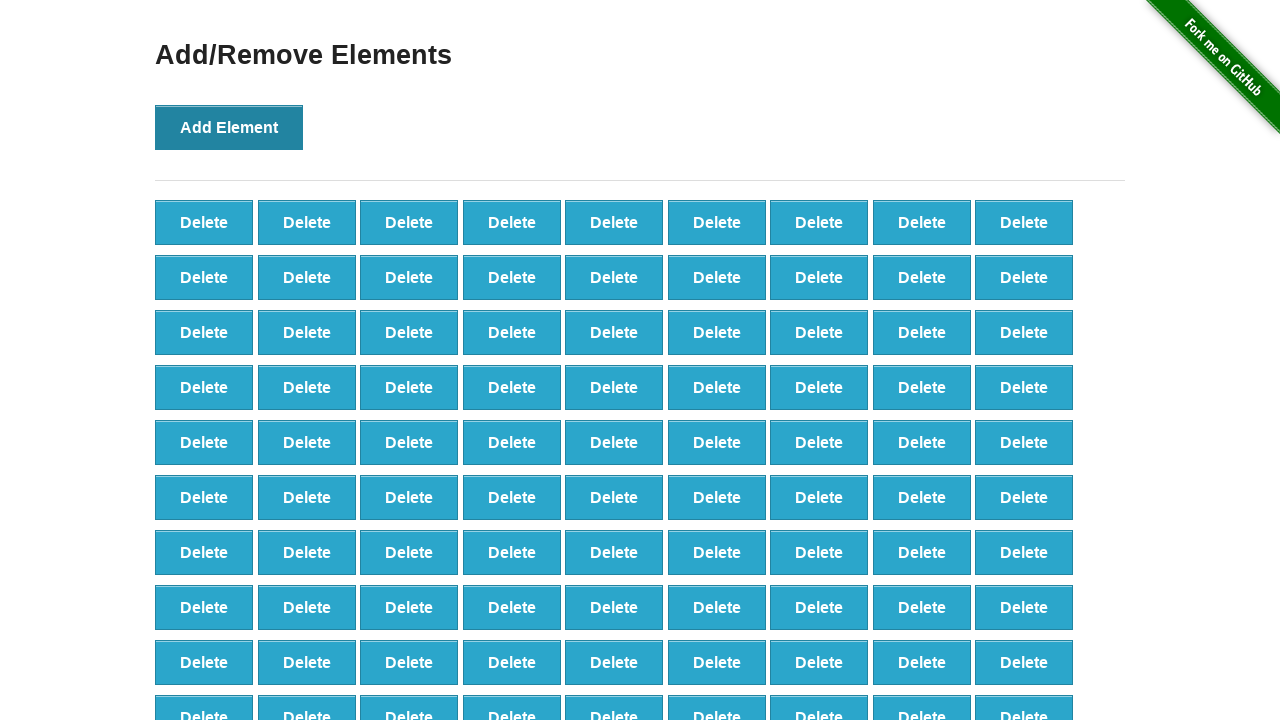

Clicked 'Add Element' button (iteration 92/100) at (229, 127) on button[onclick='addElement()']
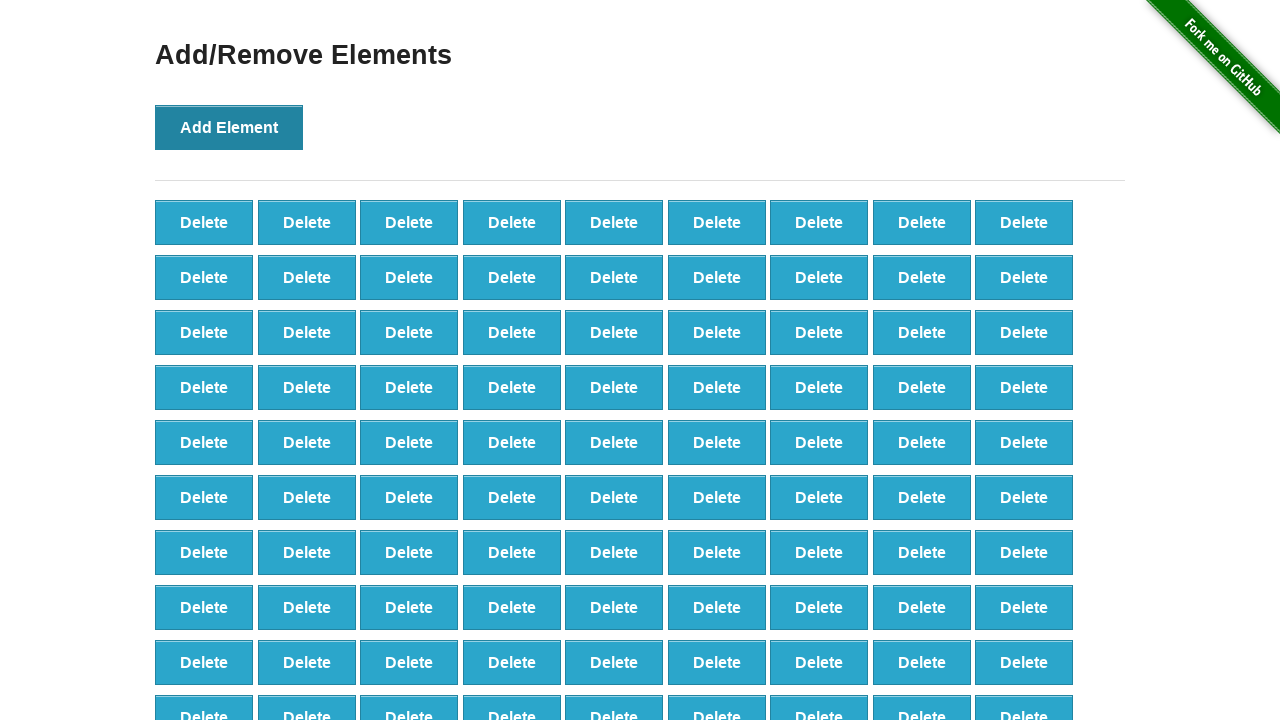

Clicked 'Add Element' button (iteration 93/100) at (229, 127) on button[onclick='addElement()']
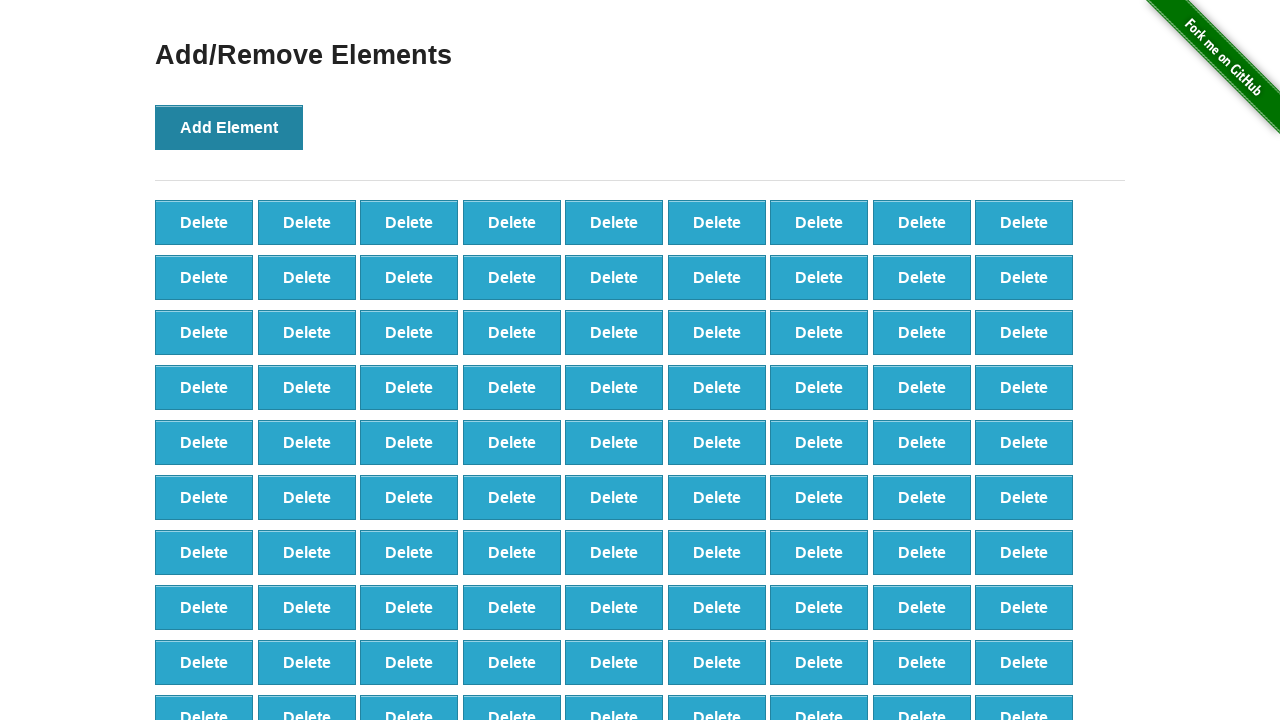

Clicked 'Add Element' button (iteration 94/100) at (229, 127) on button[onclick='addElement()']
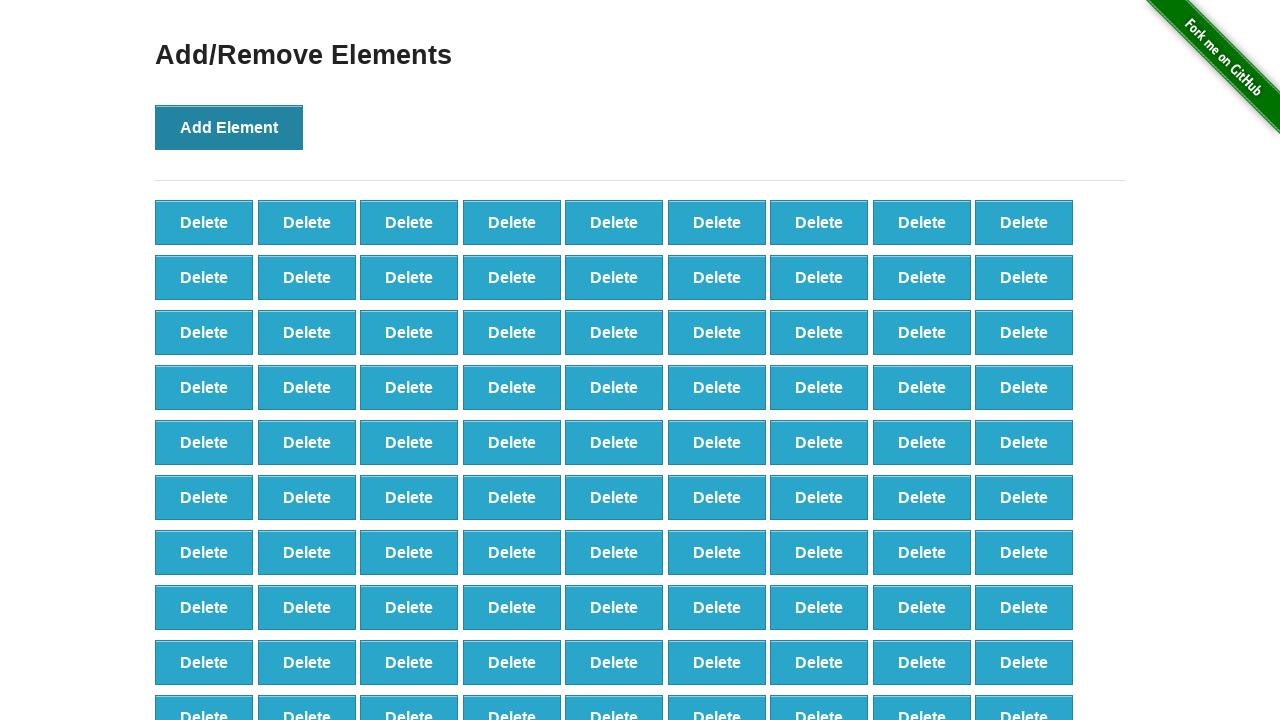

Clicked 'Add Element' button (iteration 95/100) at (229, 127) on button[onclick='addElement()']
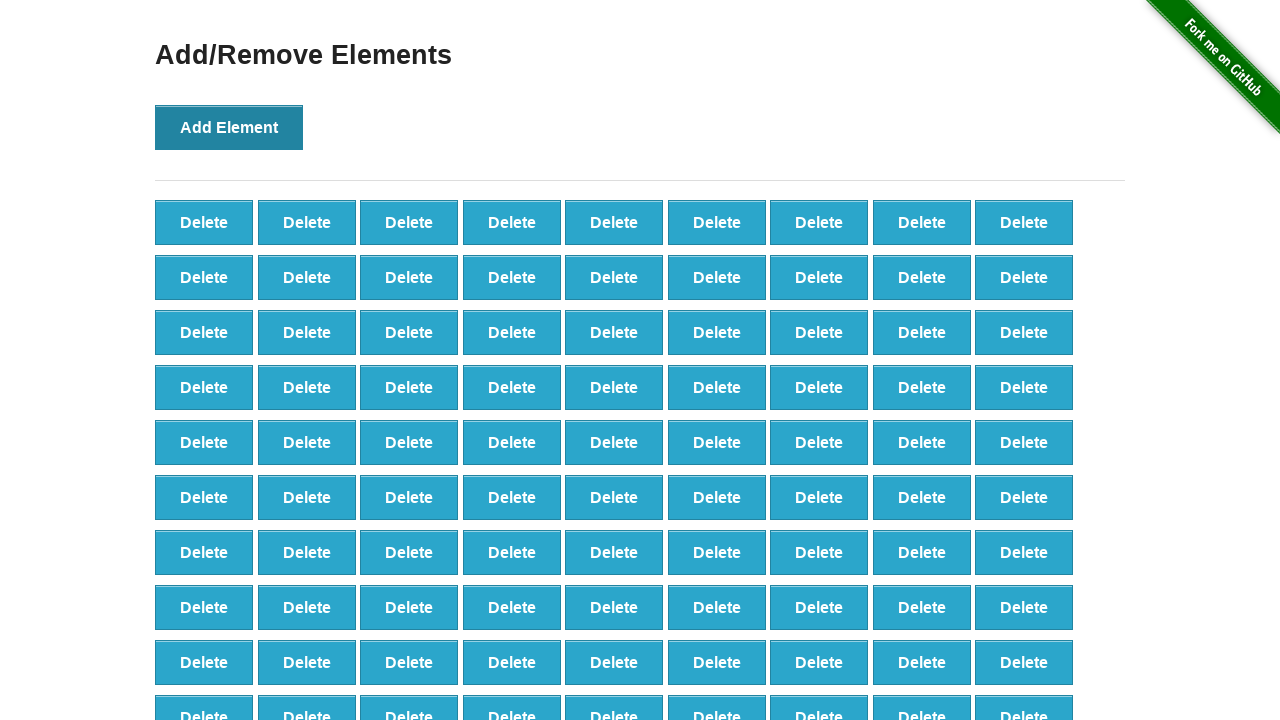

Clicked 'Add Element' button (iteration 96/100) at (229, 127) on button[onclick='addElement()']
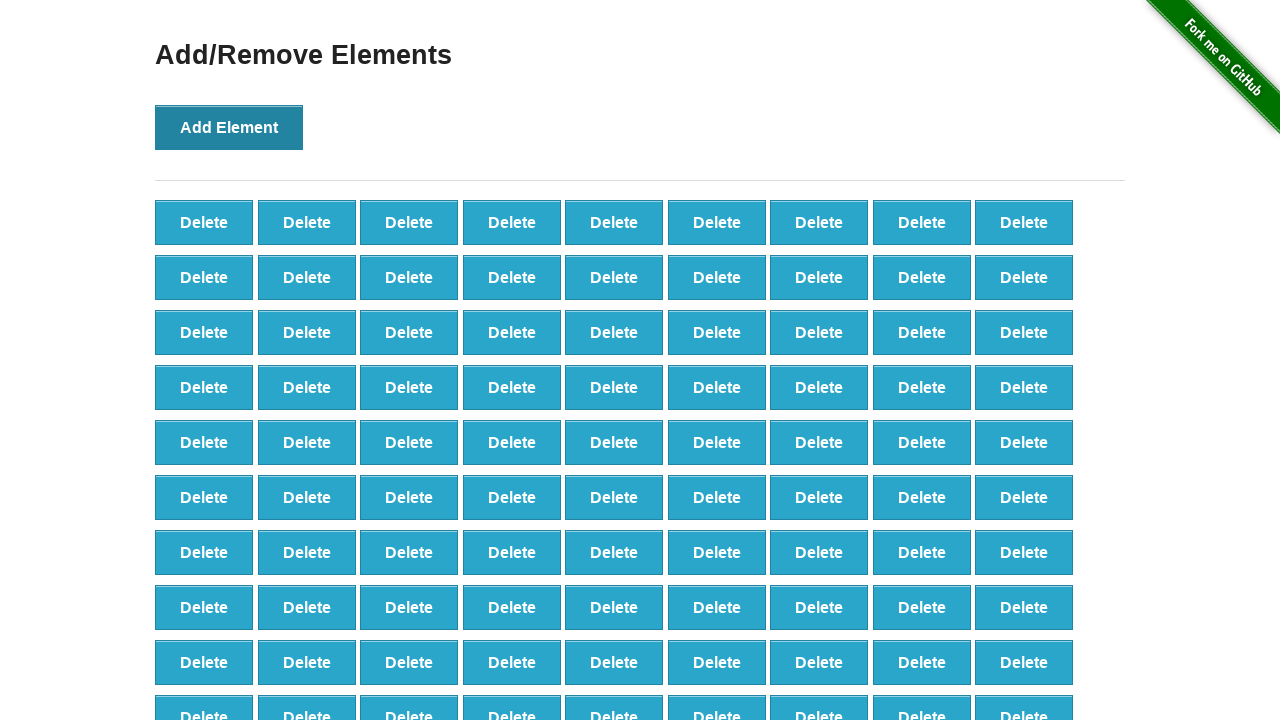

Clicked 'Add Element' button (iteration 97/100) at (229, 127) on button[onclick='addElement()']
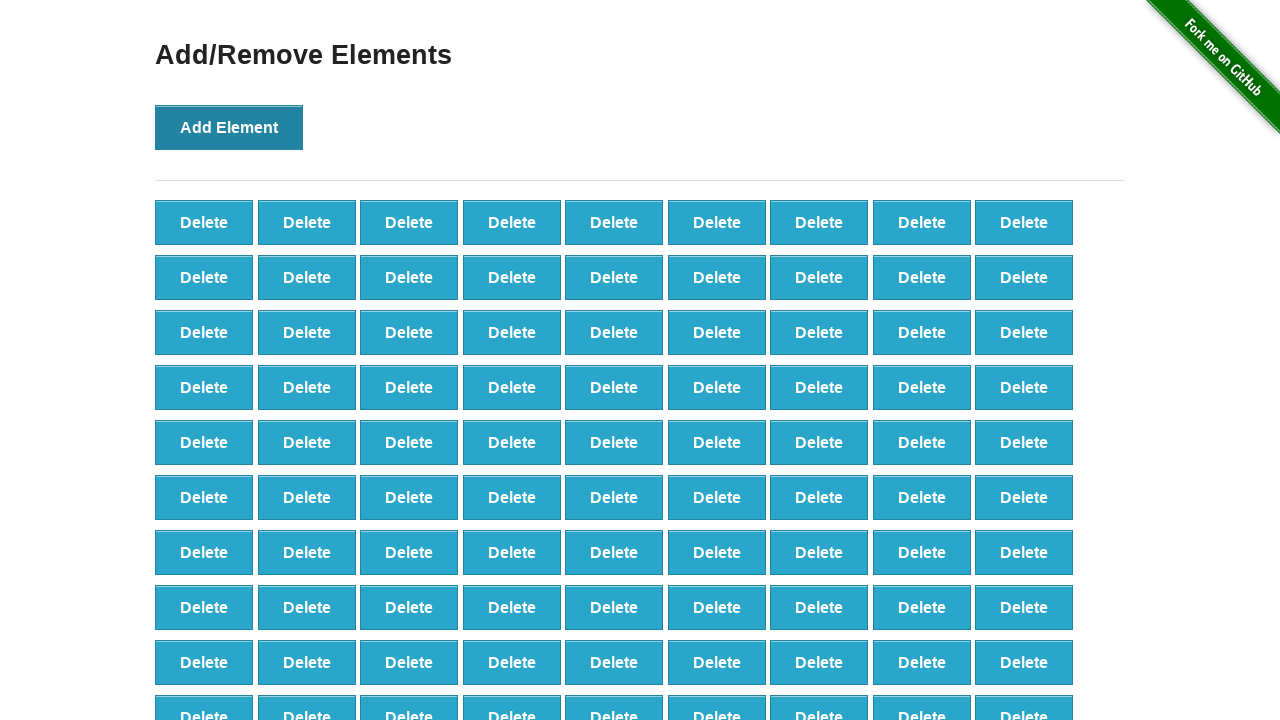

Clicked 'Add Element' button (iteration 98/100) at (229, 127) on button[onclick='addElement()']
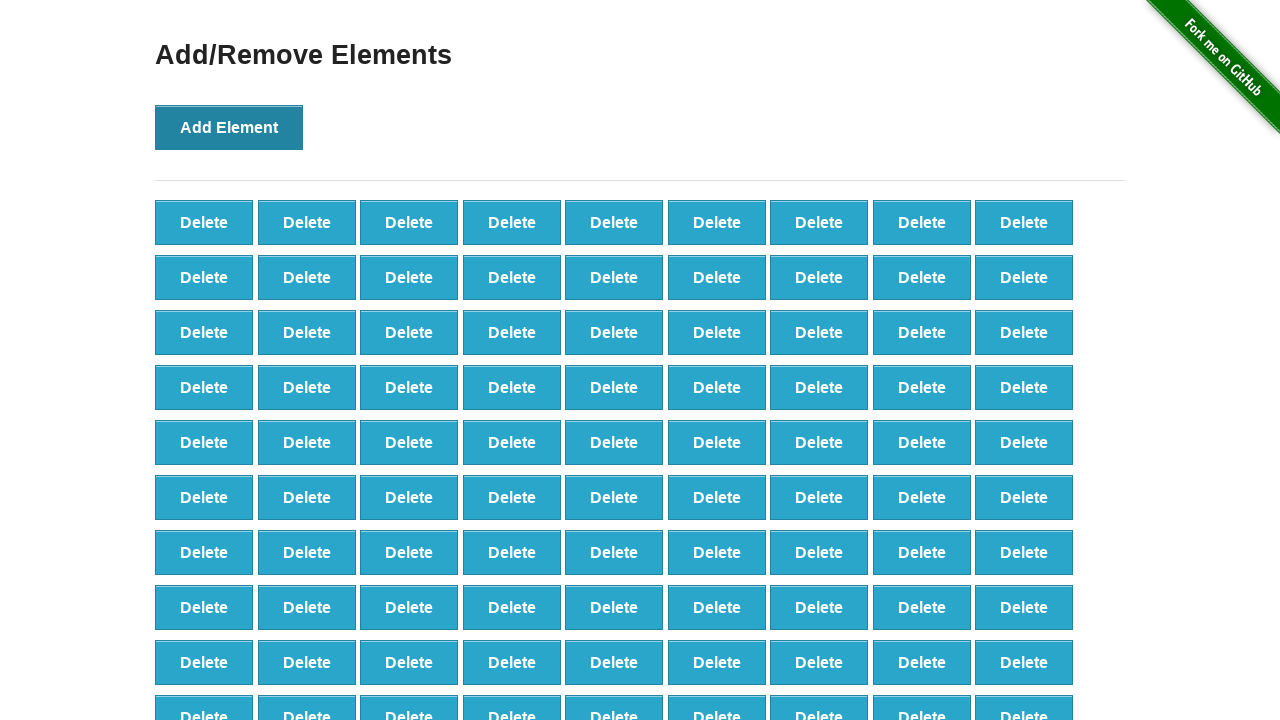

Clicked 'Add Element' button (iteration 99/100) at (229, 127) on button[onclick='addElement()']
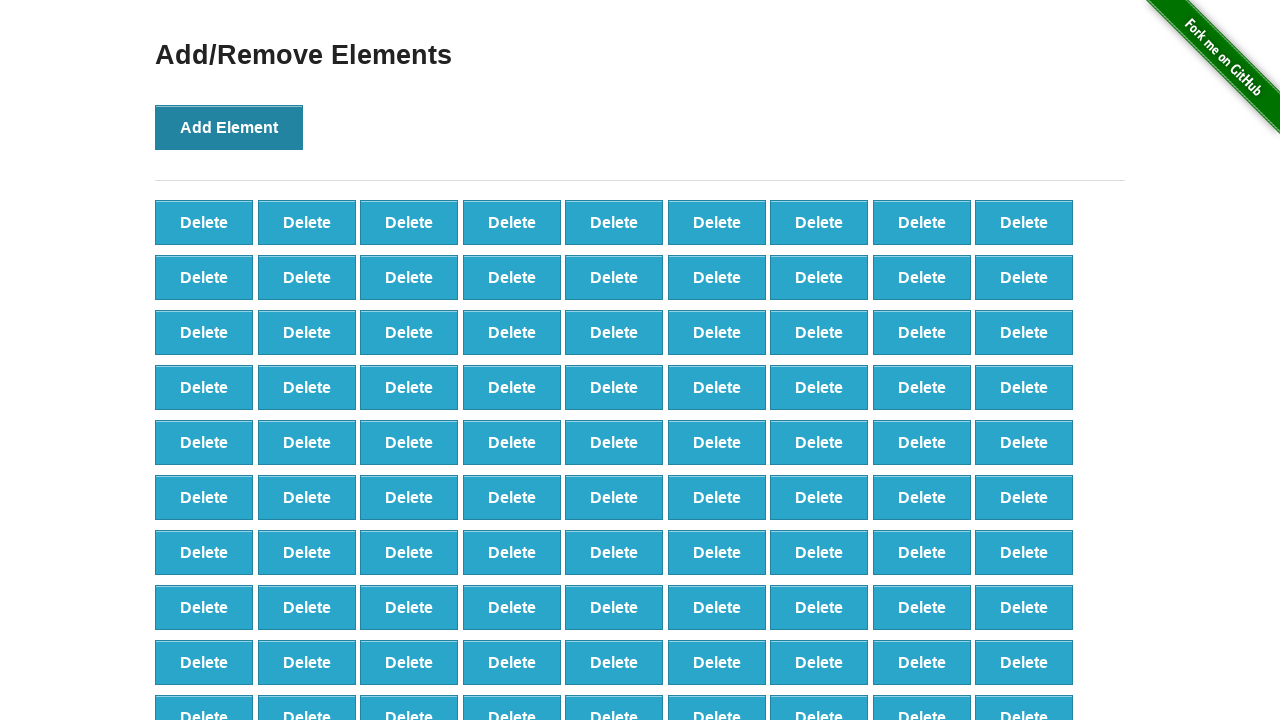

Clicked 'Add Element' button (iteration 100/100) at (229, 127) on button[onclick='addElement()']
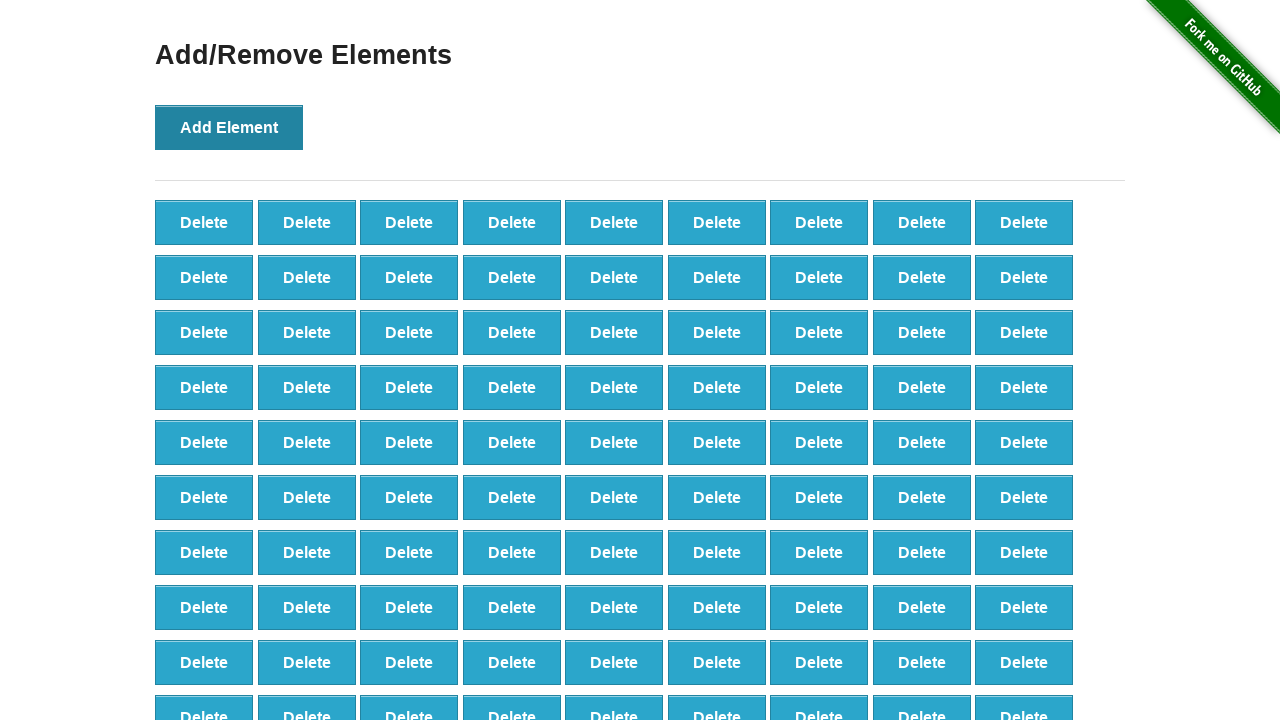

Counted initial delete buttons: 100
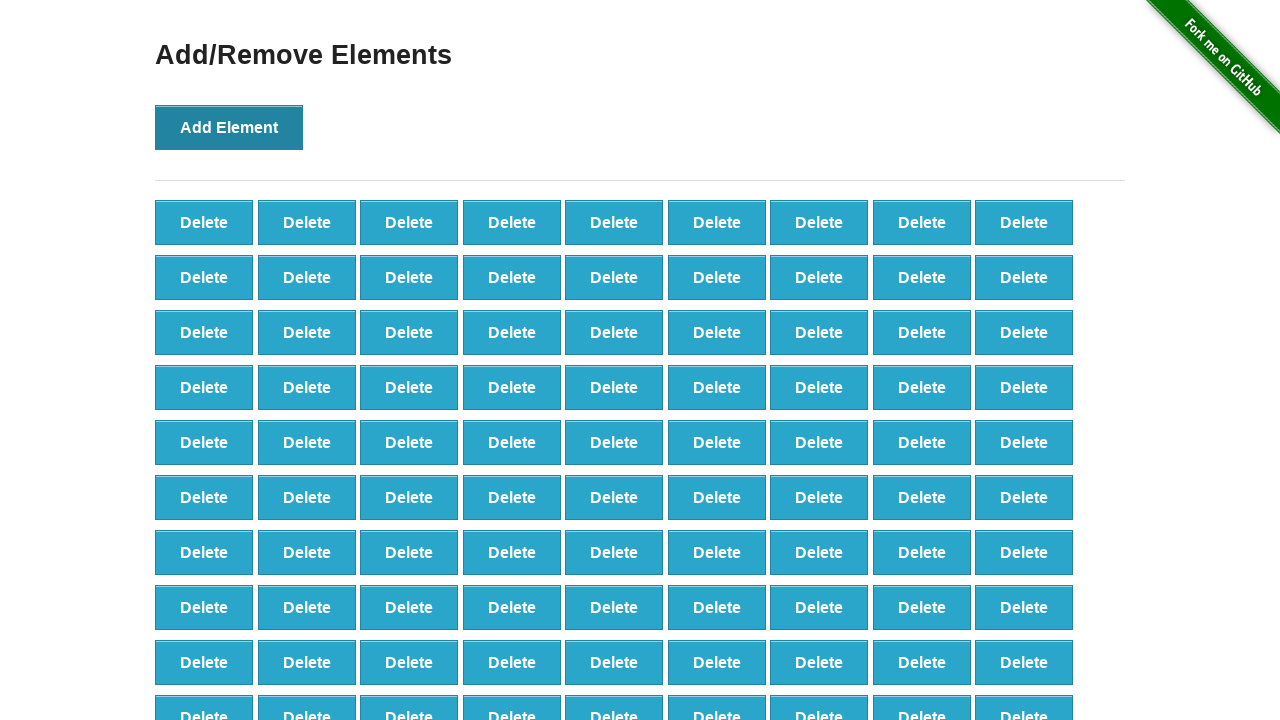

Clicked delete button (iteration 1/20) at (204, 222) on button[onclick='deleteElement()'] >> nth=0
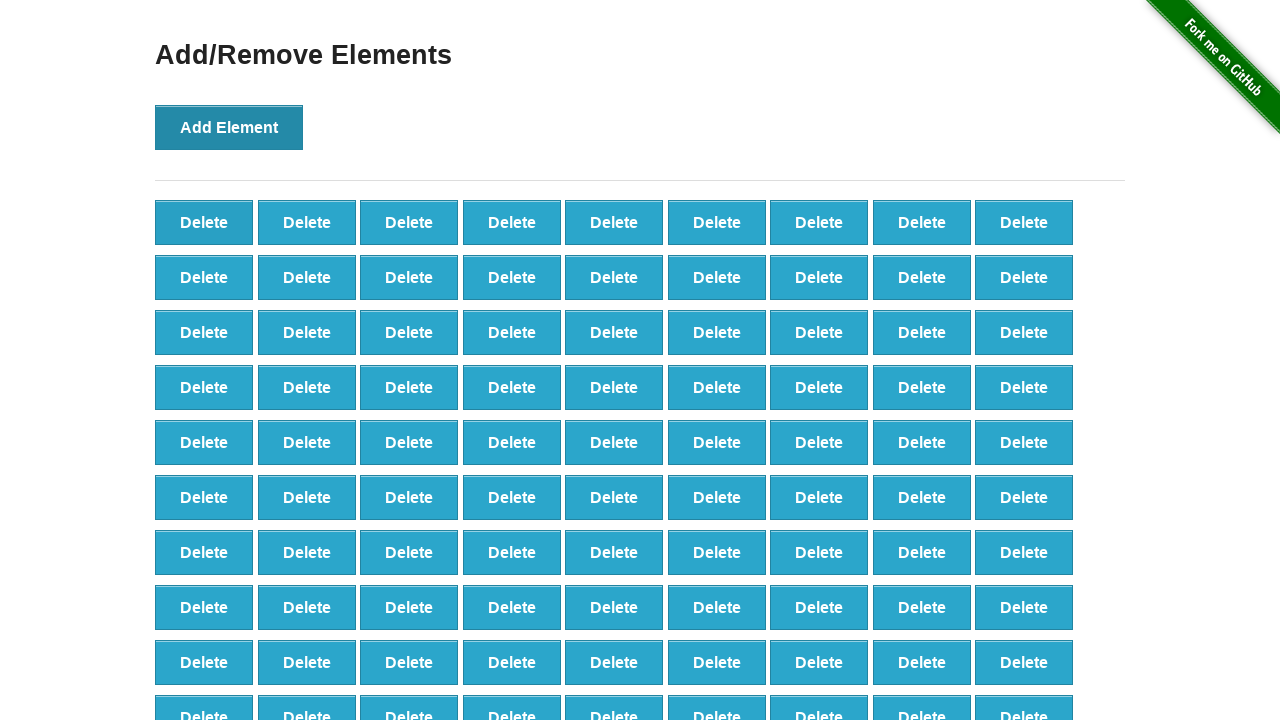

Clicked delete button (iteration 2/20) at (204, 222) on button[onclick='deleteElement()'] >> nth=0
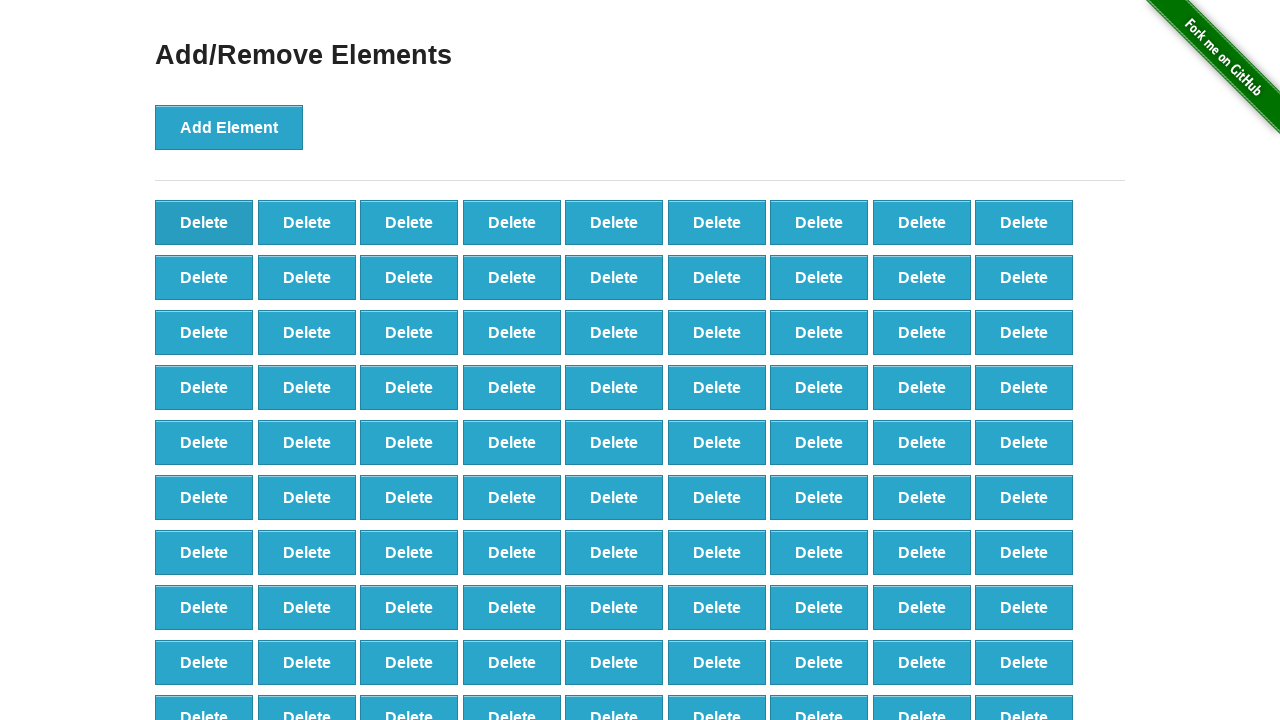

Clicked delete button (iteration 3/20) at (204, 222) on button[onclick='deleteElement()'] >> nth=0
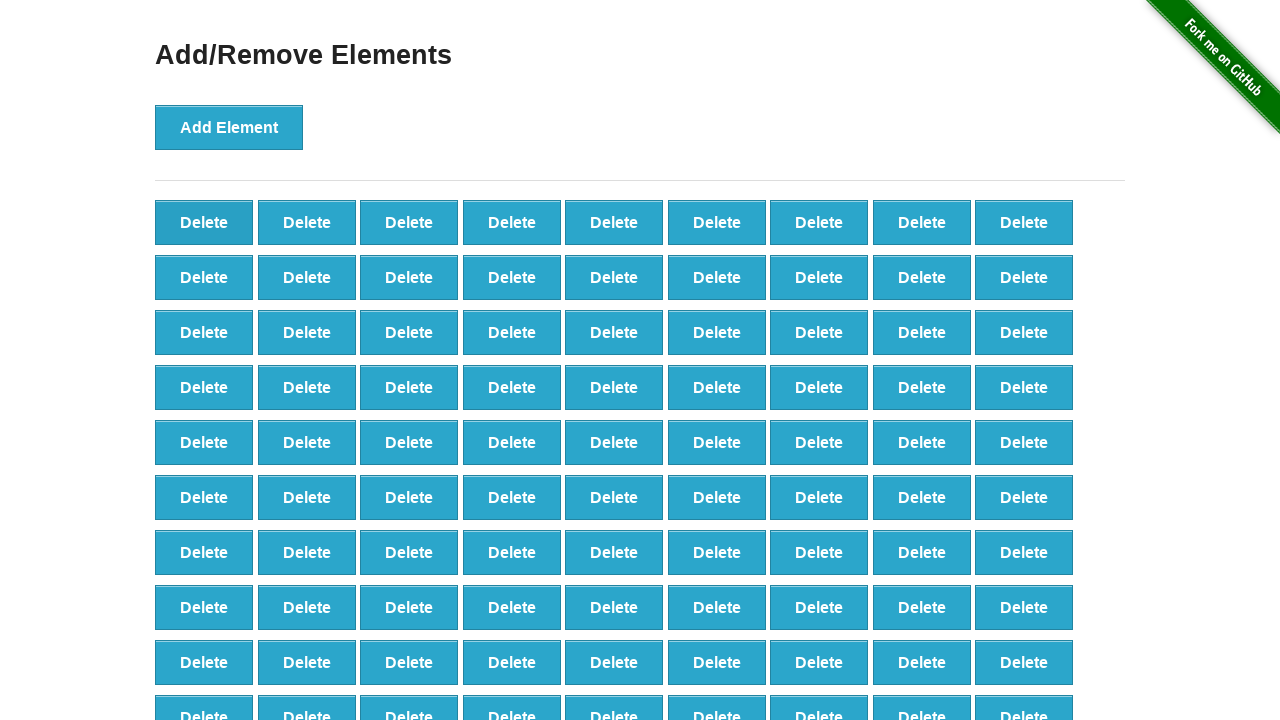

Clicked delete button (iteration 4/20) at (204, 222) on button[onclick='deleteElement()'] >> nth=0
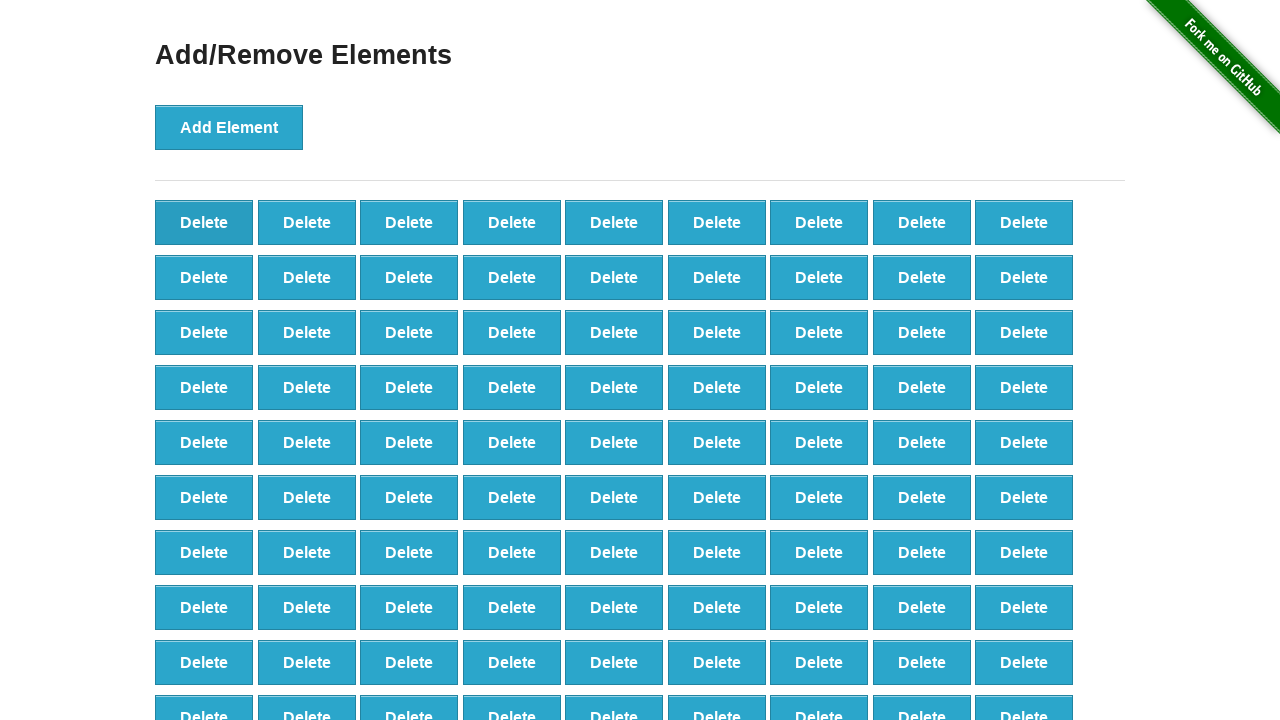

Clicked delete button (iteration 5/20) at (204, 222) on button[onclick='deleteElement()'] >> nth=0
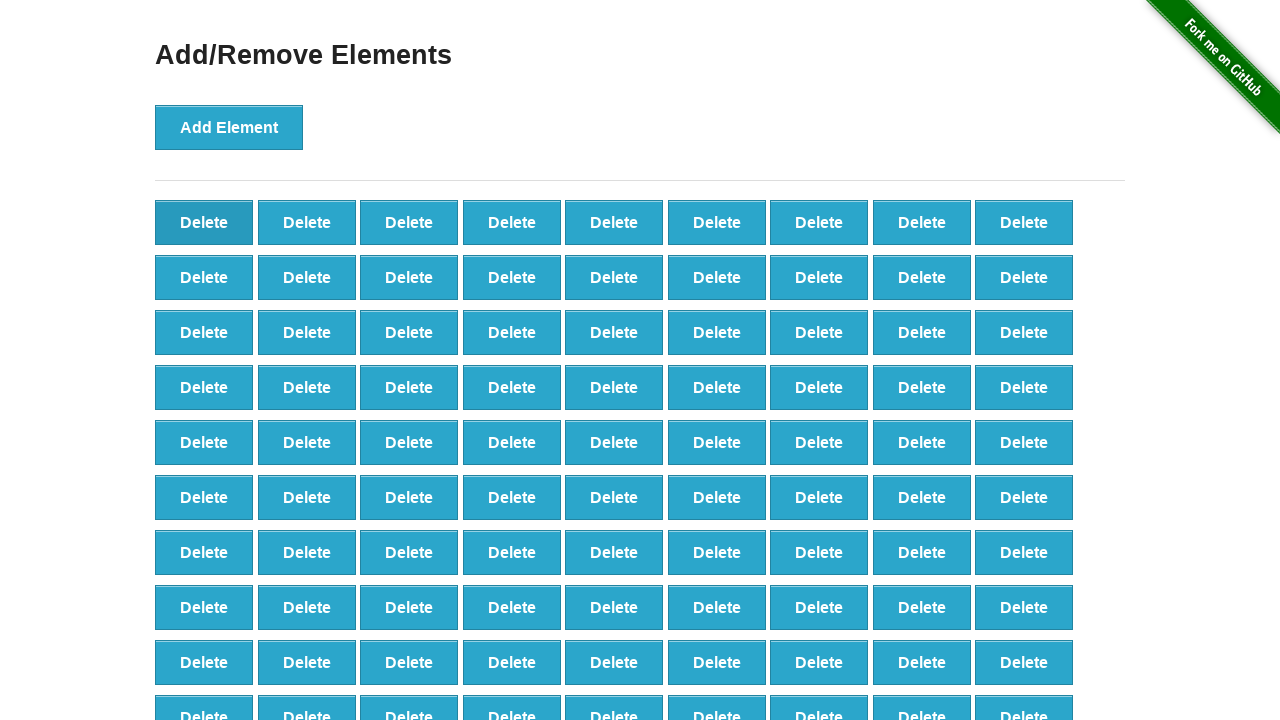

Clicked delete button (iteration 6/20) at (204, 222) on button[onclick='deleteElement()'] >> nth=0
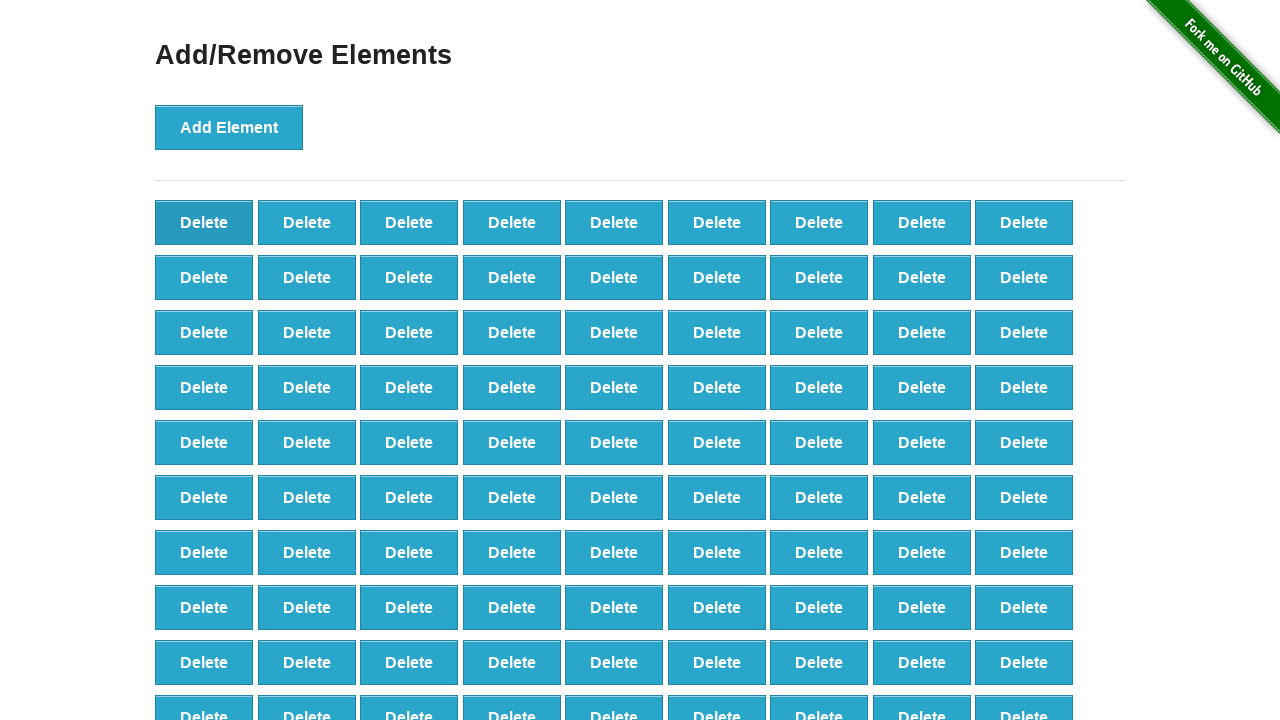

Clicked delete button (iteration 7/20) at (204, 222) on button[onclick='deleteElement()'] >> nth=0
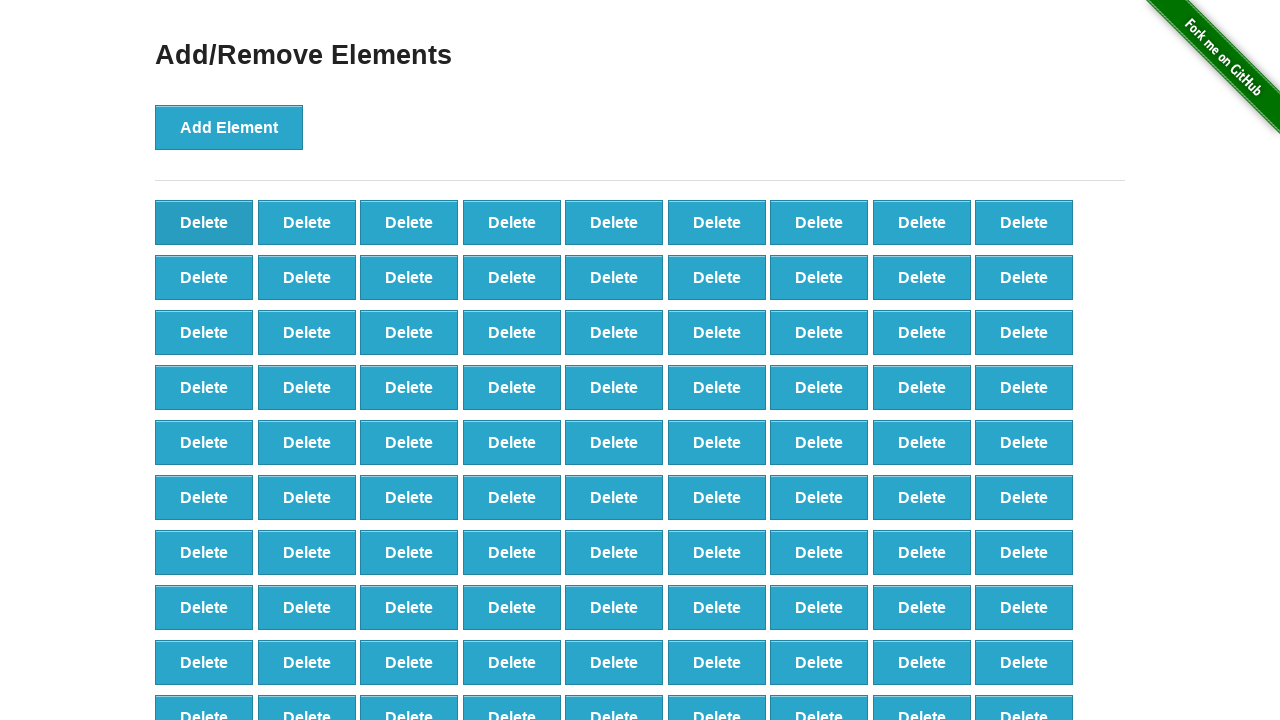

Clicked delete button (iteration 8/20) at (204, 222) on button[onclick='deleteElement()'] >> nth=0
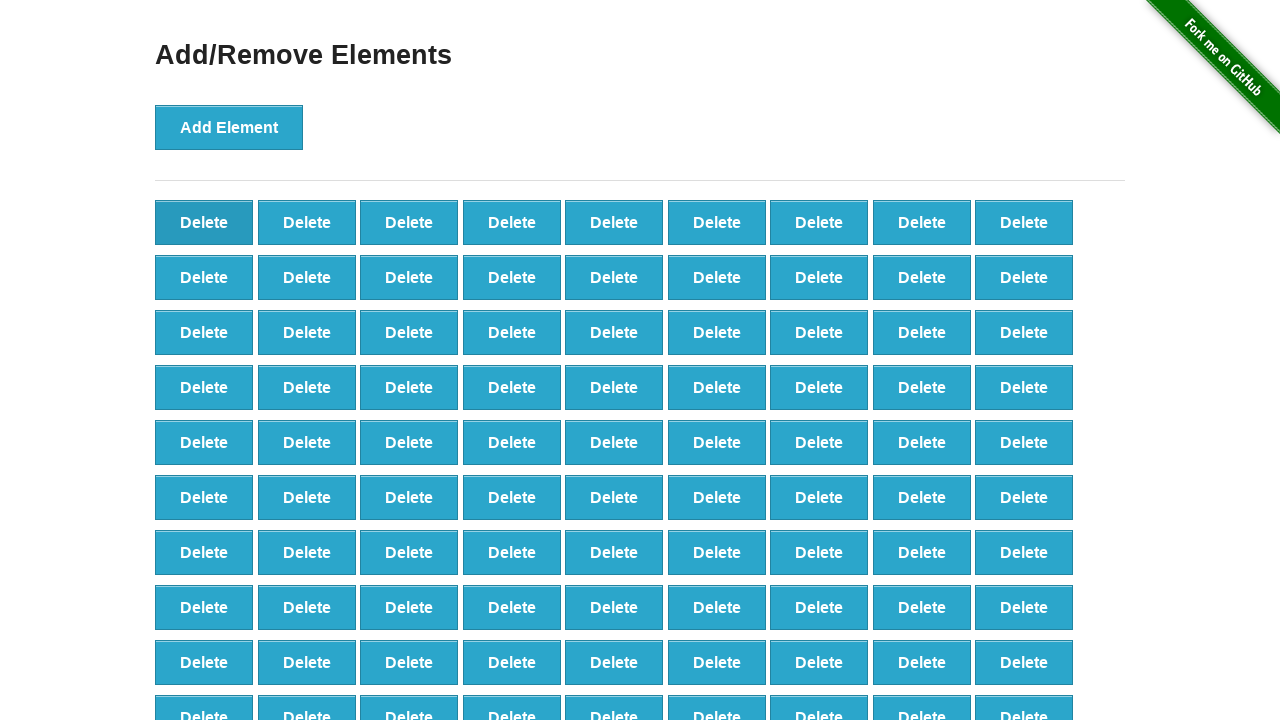

Clicked delete button (iteration 9/20) at (204, 222) on button[onclick='deleteElement()'] >> nth=0
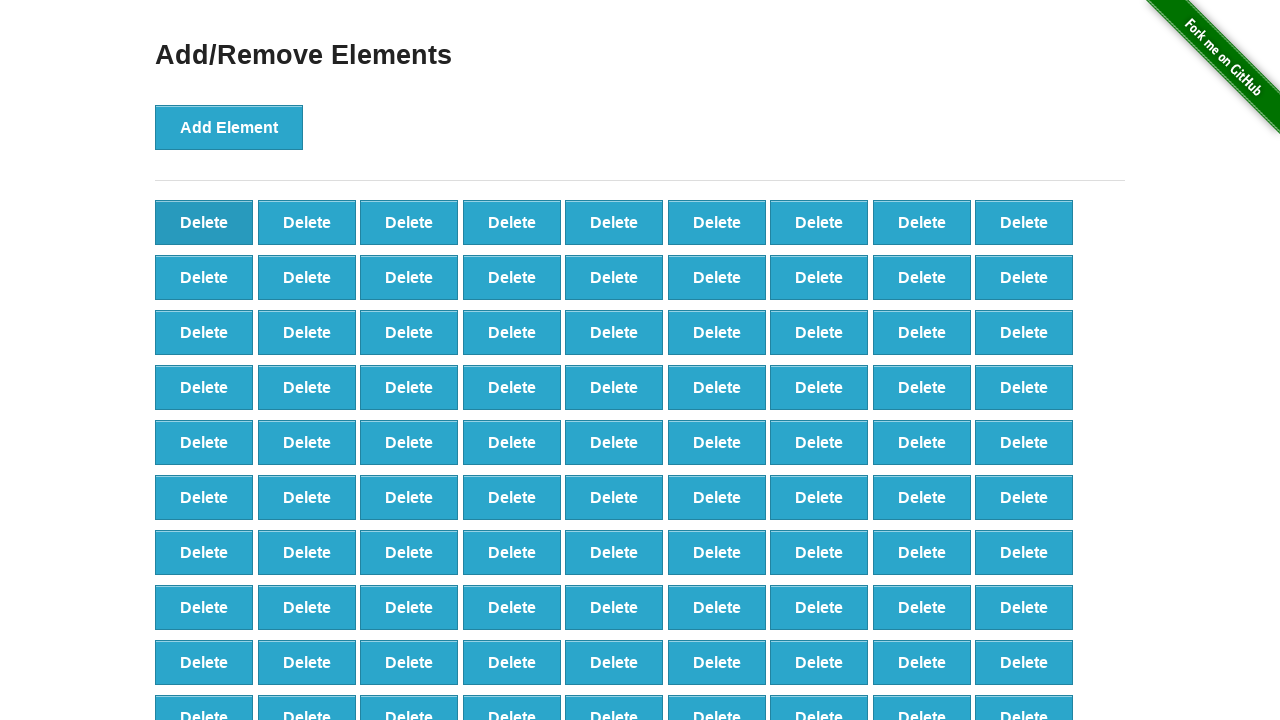

Clicked delete button (iteration 10/20) at (204, 222) on button[onclick='deleteElement()'] >> nth=0
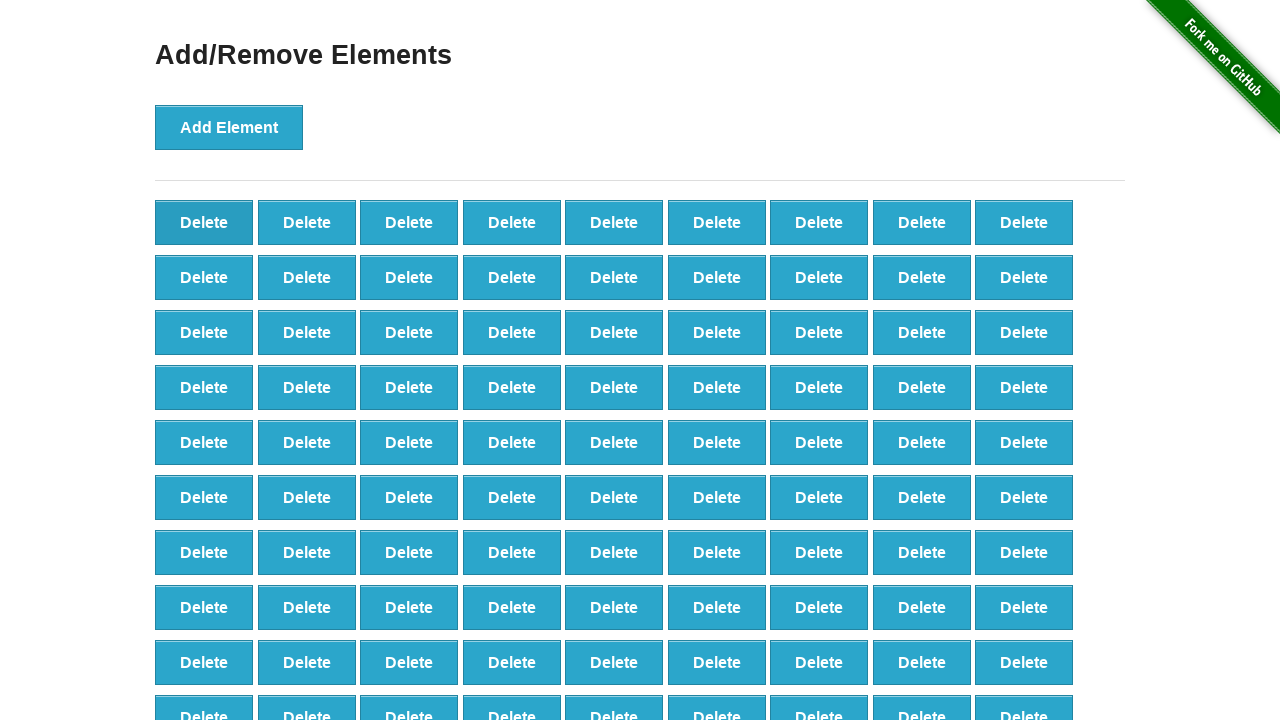

Clicked delete button (iteration 11/20) at (204, 222) on button[onclick='deleteElement()'] >> nth=0
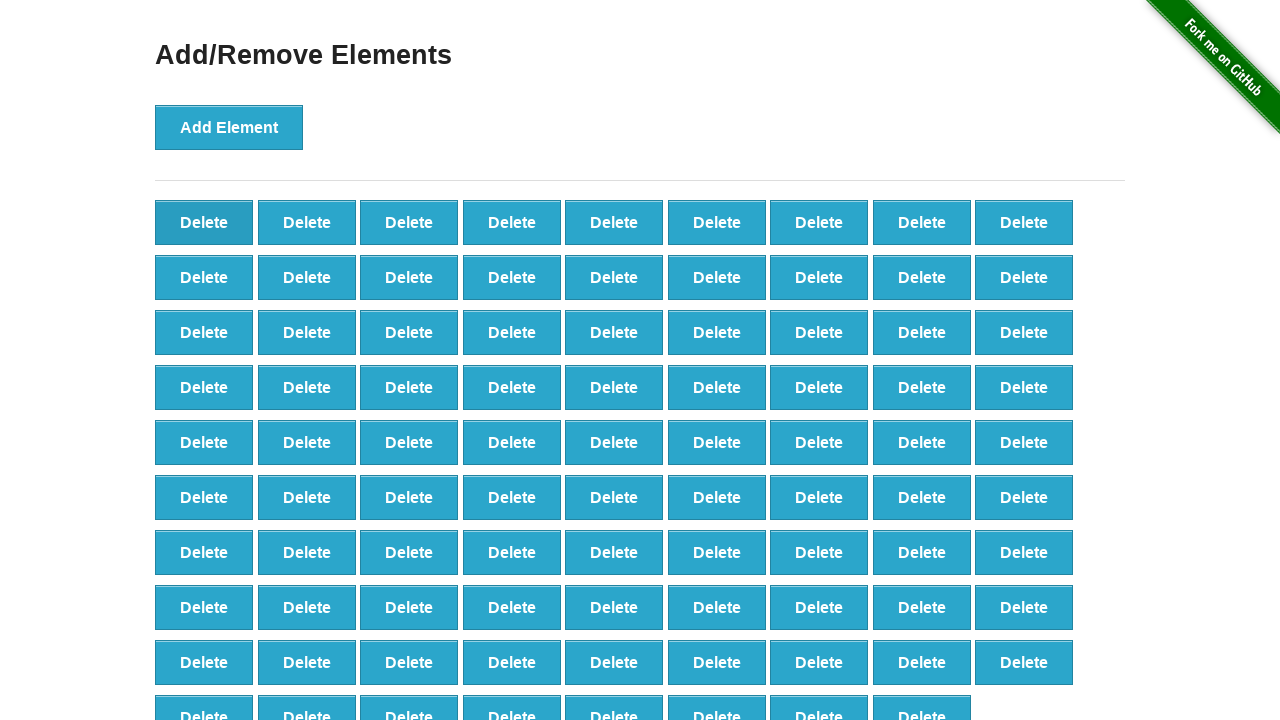

Clicked delete button (iteration 12/20) at (204, 222) on button[onclick='deleteElement()'] >> nth=0
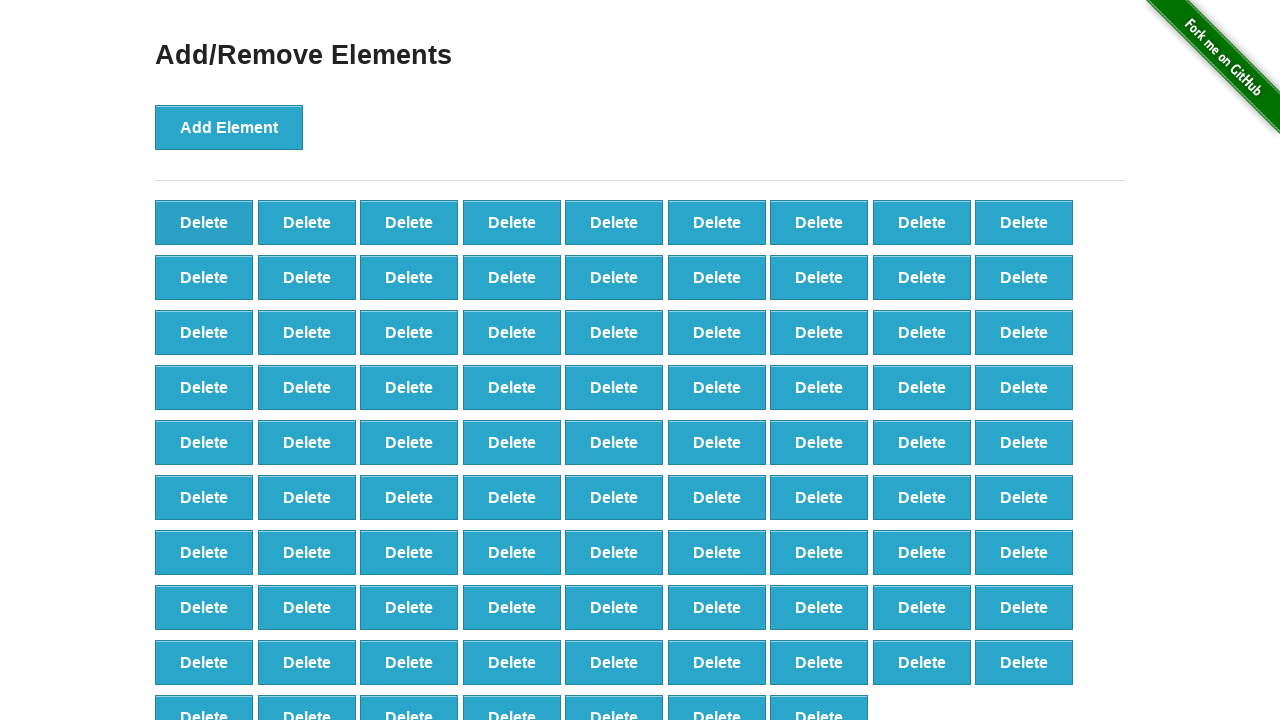

Clicked delete button (iteration 13/20) at (204, 222) on button[onclick='deleteElement()'] >> nth=0
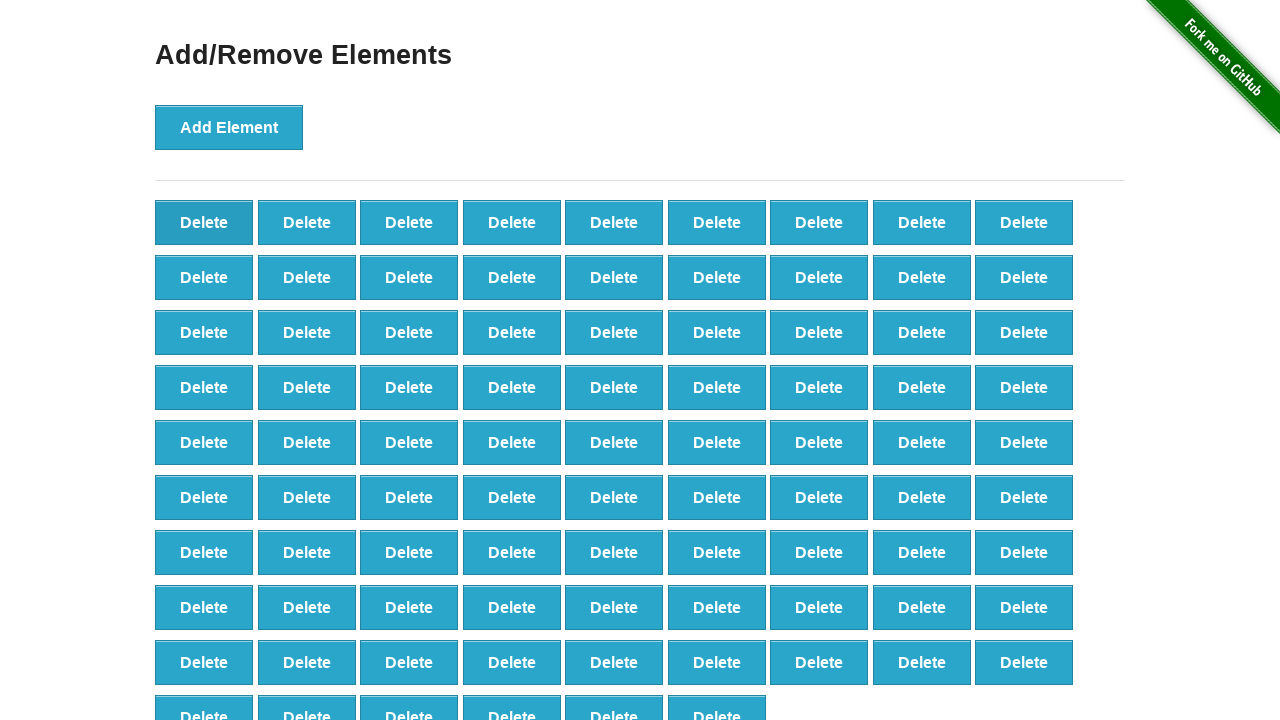

Clicked delete button (iteration 14/20) at (204, 222) on button[onclick='deleteElement()'] >> nth=0
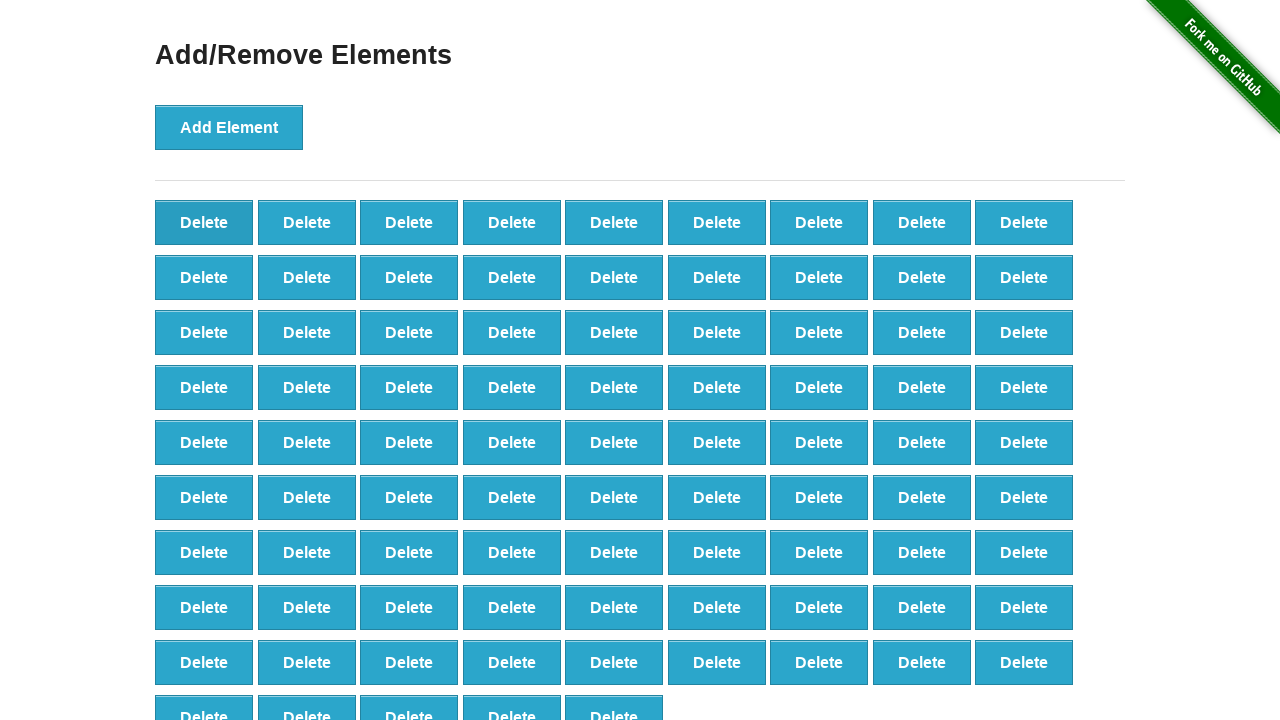

Clicked delete button (iteration 15/20) at (204, 222) on button[onclick='deleteElement()'] >> nth=0
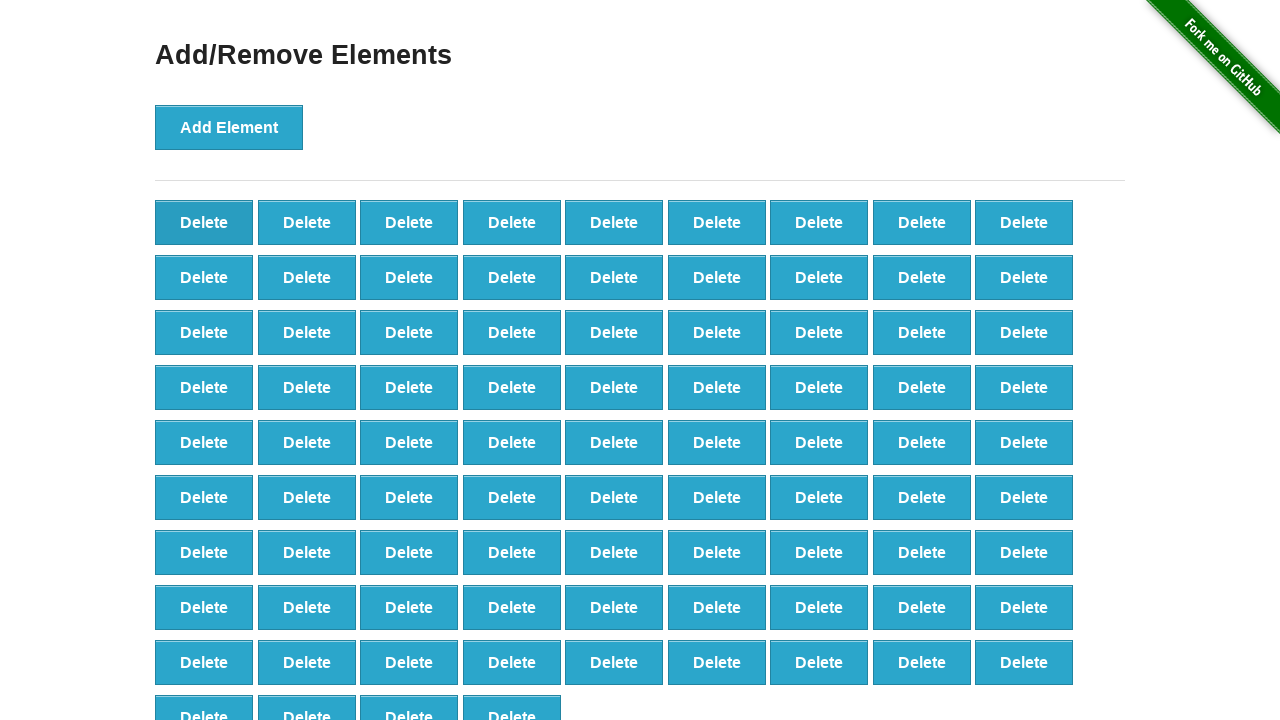

Clicked delete button (iteration 16/20) at (204, 222) on button[onclick='deleteElement()'] >> nth=0
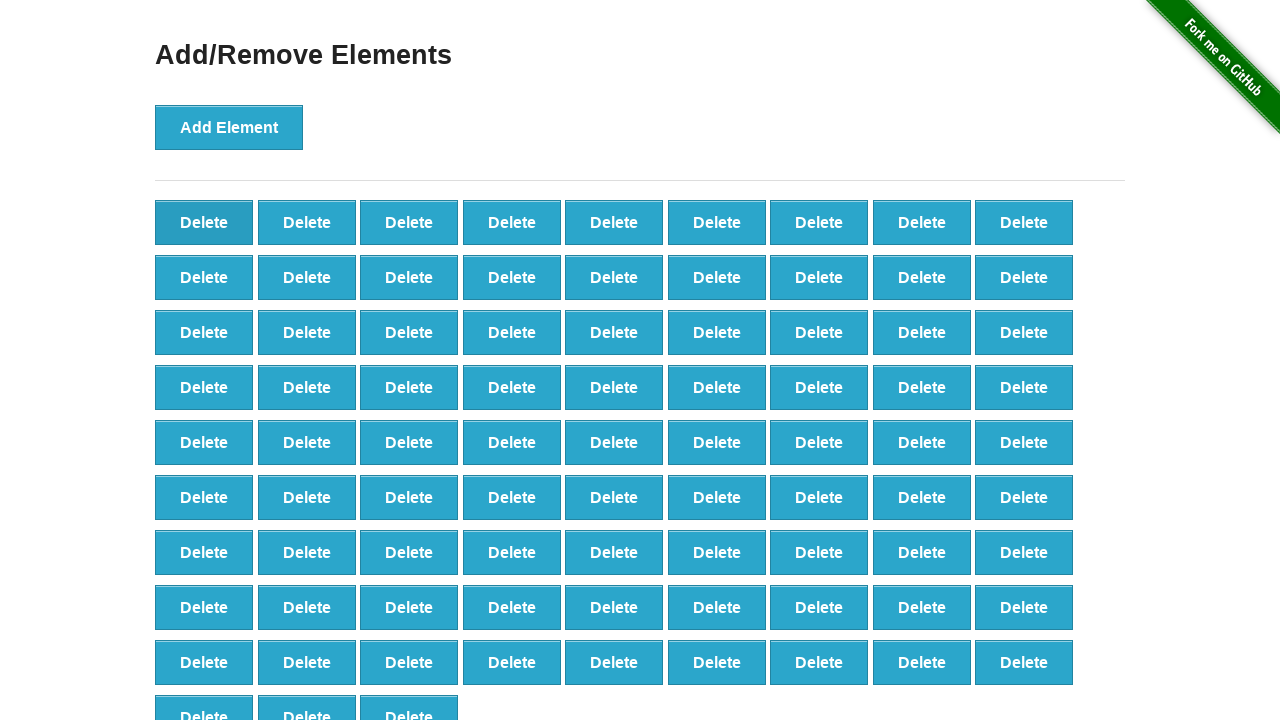

Clicked delete button (iteration 17/20) at (204, 222) on button[onclick='deleteElement()'] >> nth=0
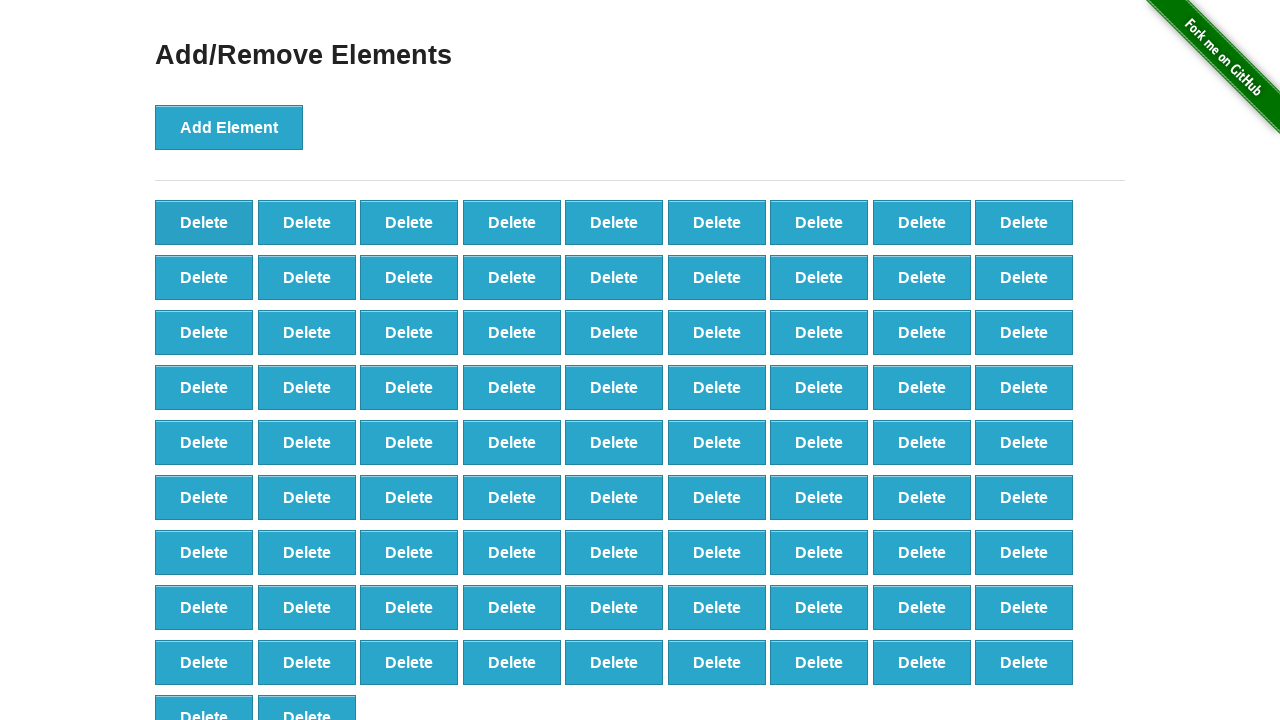

Clicked delete button (iteration 18/20) at (204, 222) on button[onclick='deleteElement()'] >> nth=0
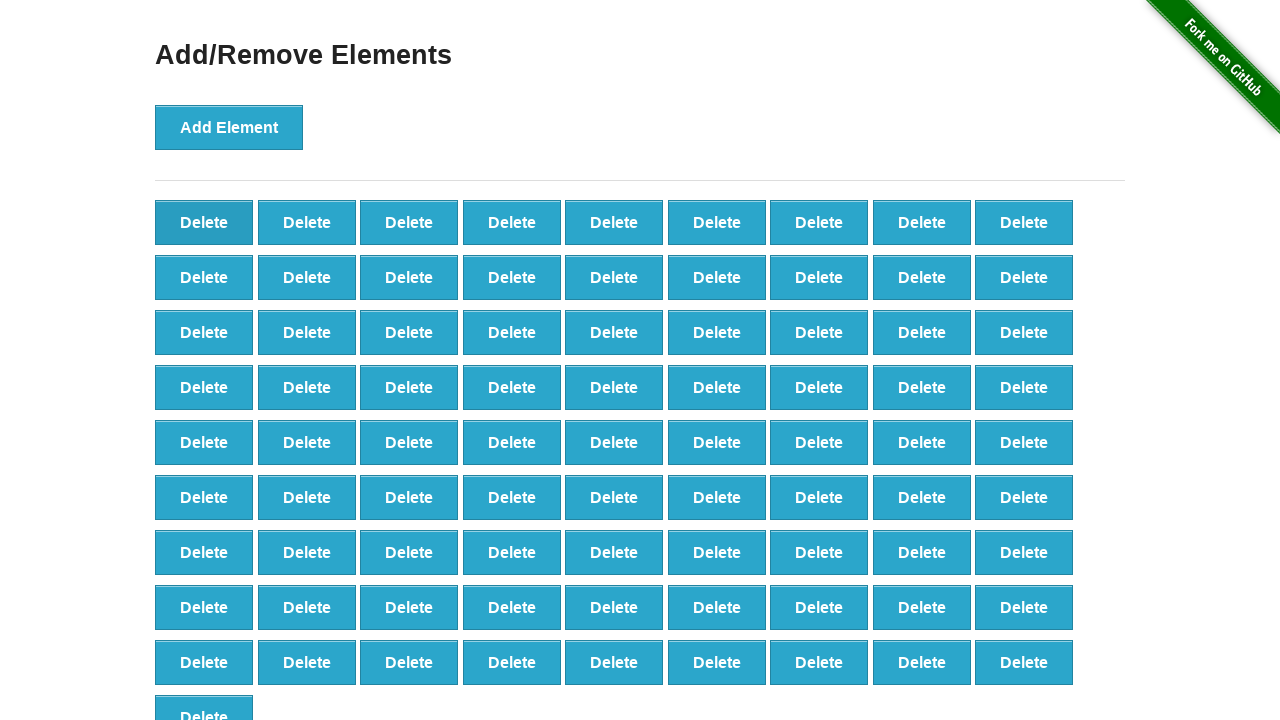

Clicked delete button (iteration 19/20) at (204, 222) on button[onclick='deleteElement()'] >> nth=0
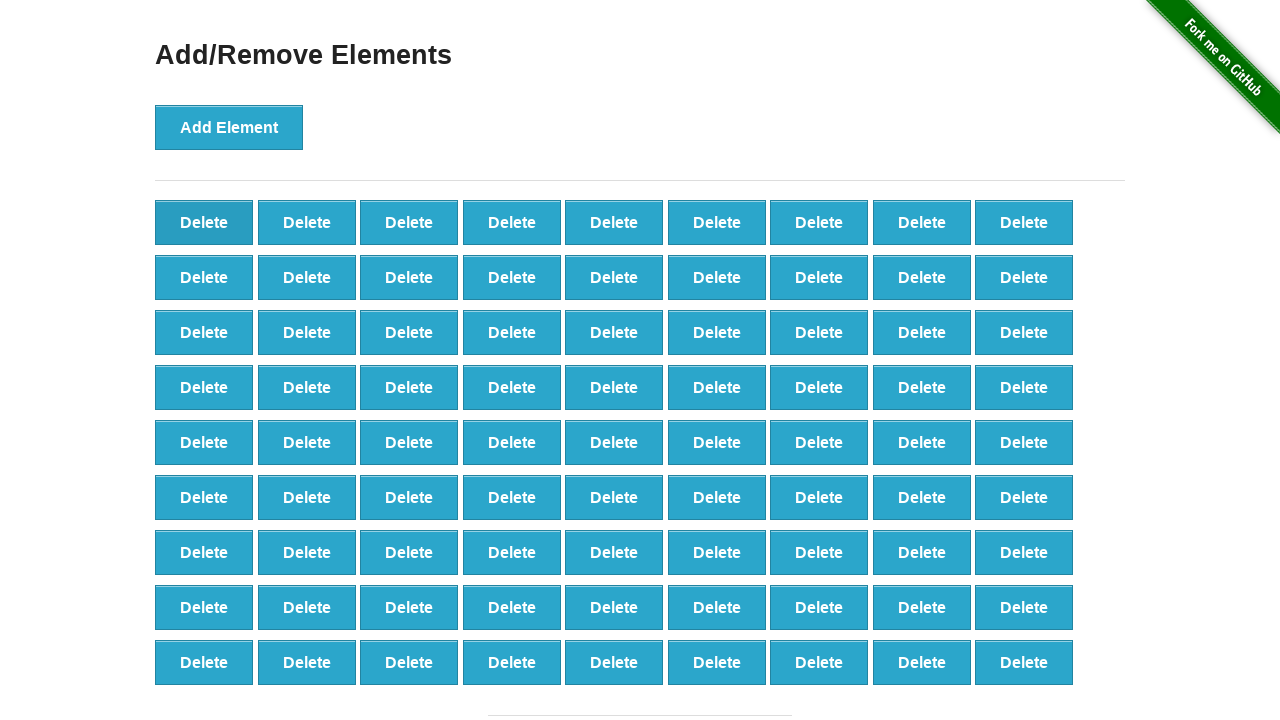

Clicked delete button (iteration 20/20) at (204, 222) on button[onclick='deleteElement()'] >> nth=0
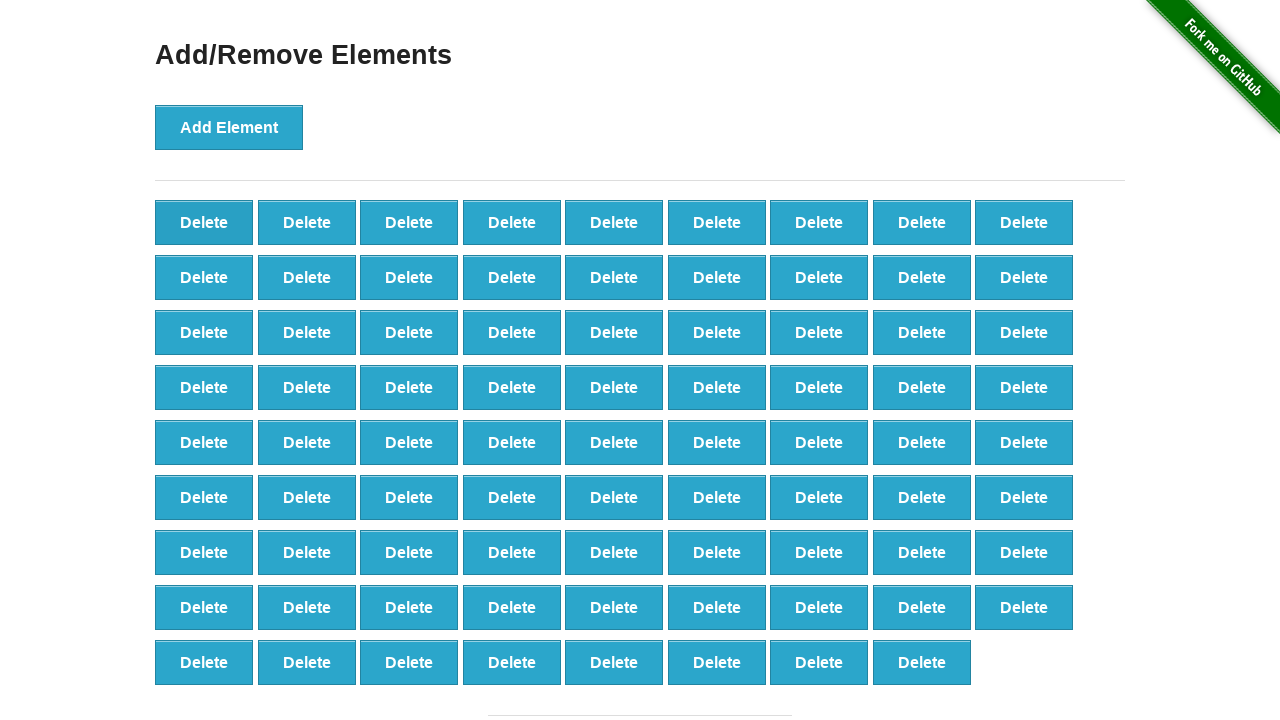

Counted final delete buttons: 80
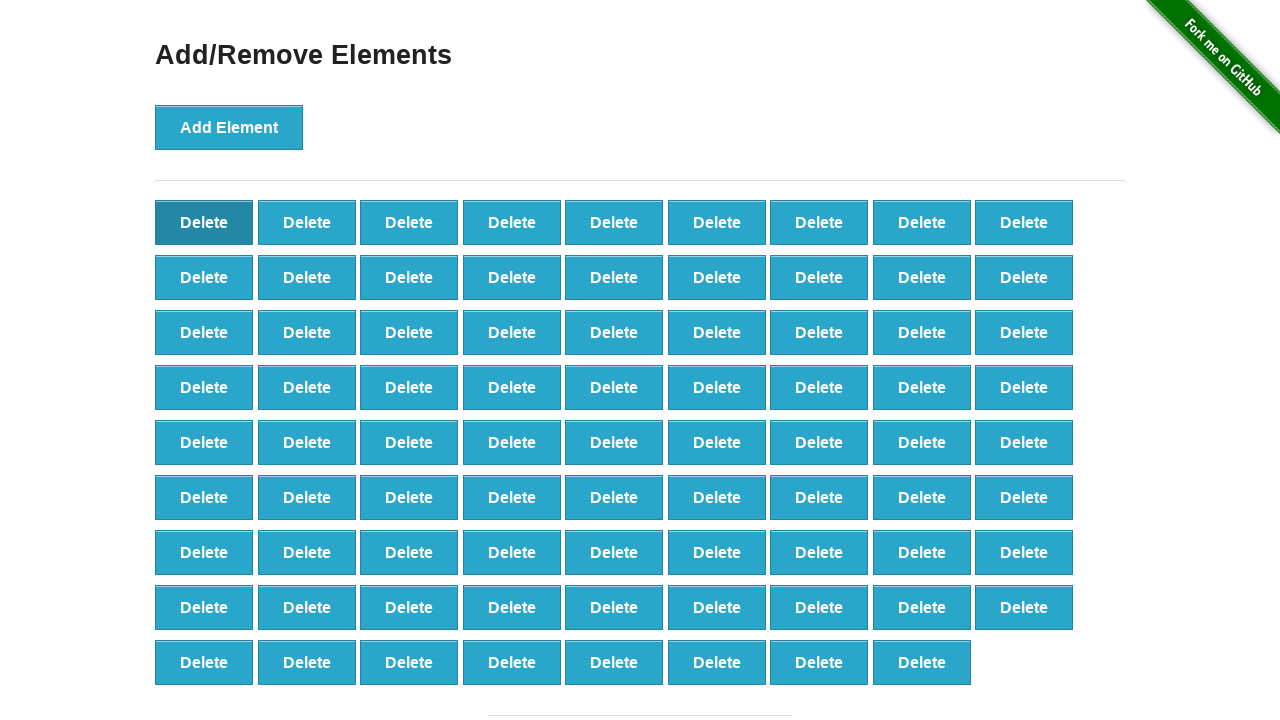

Assertion passed: 80 delete buttons remain (started with 100, deleted 20)
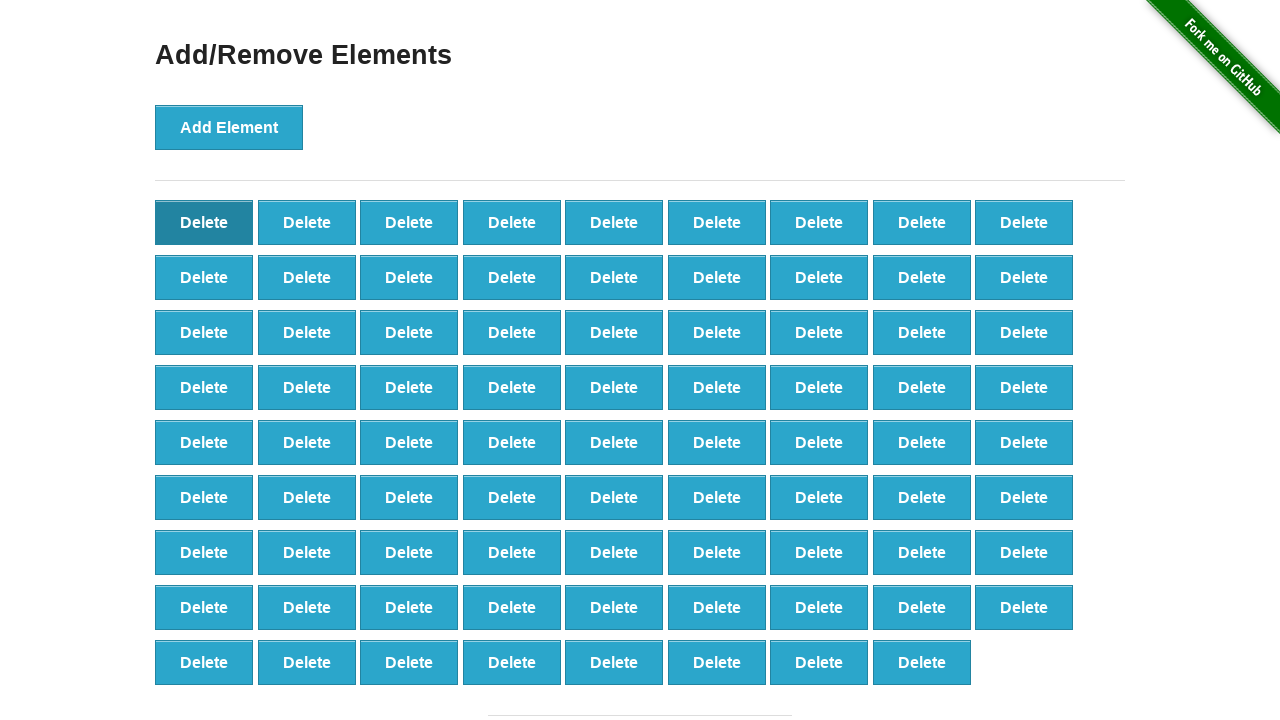

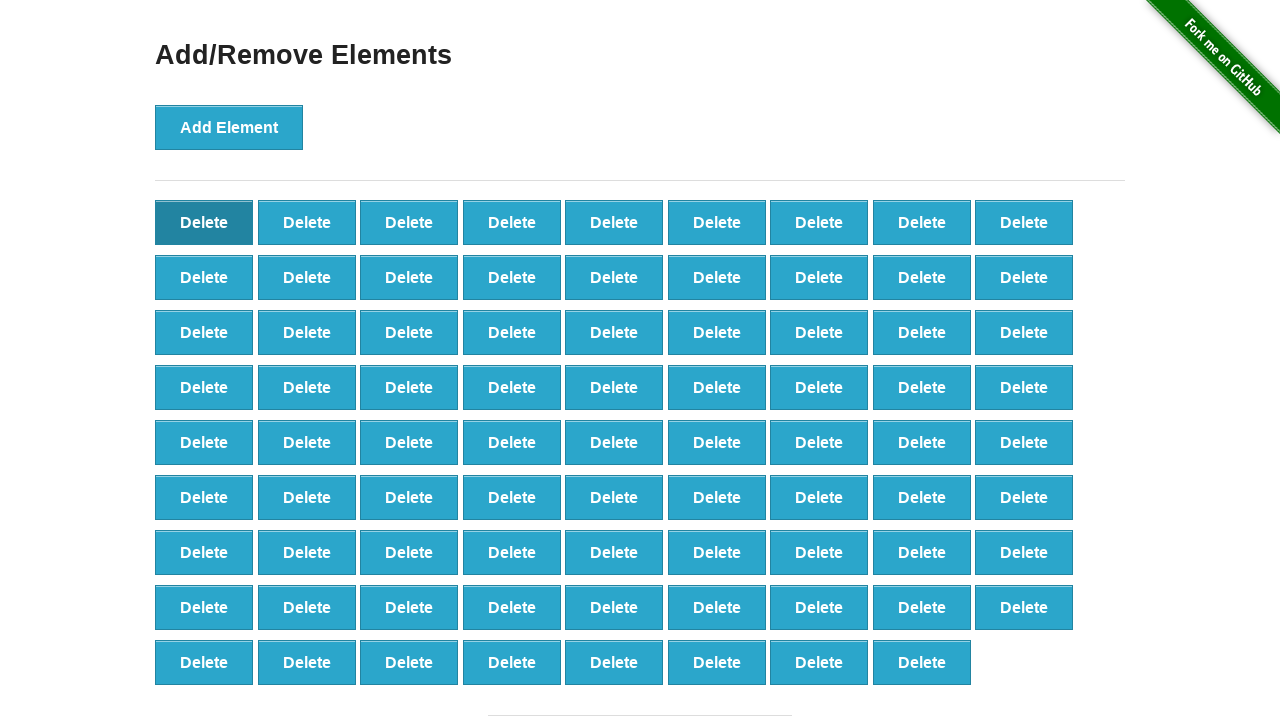